Tests starting a progress bar and stopping it when it reaches 75%

Starting URL: http://uitestingplayground.com/progressbar

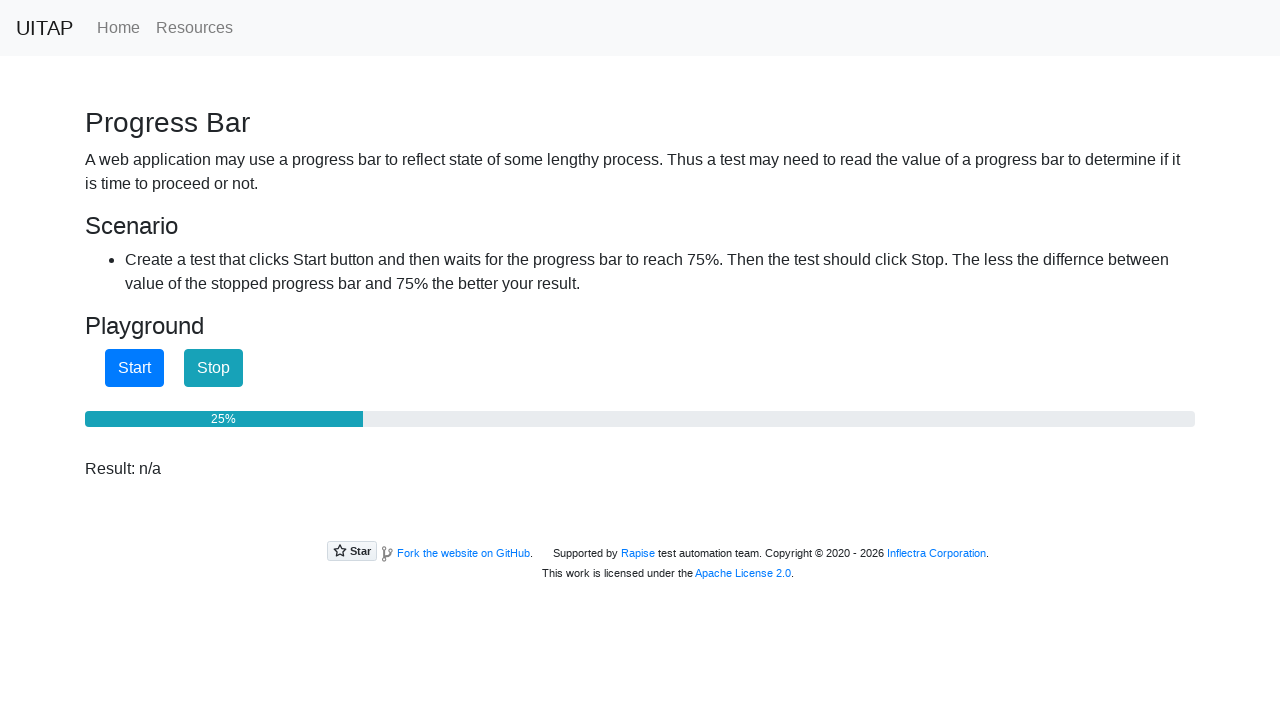

Located Start button
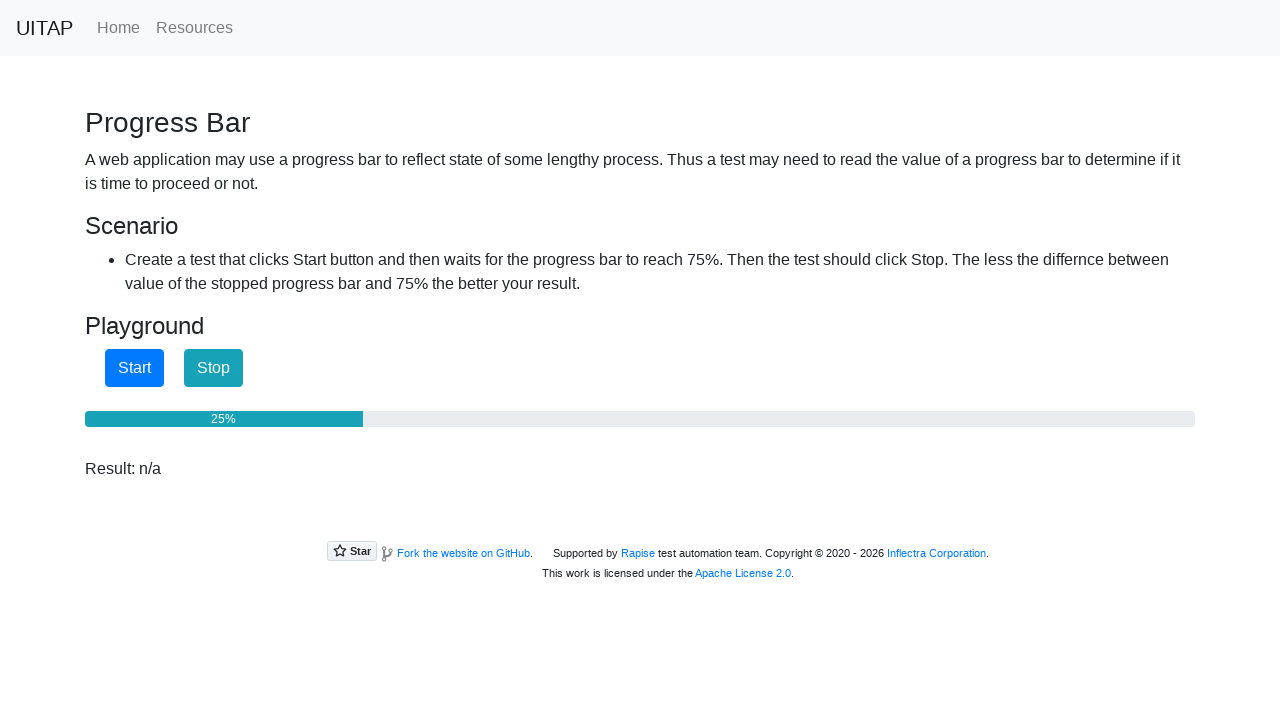

Located Stop button
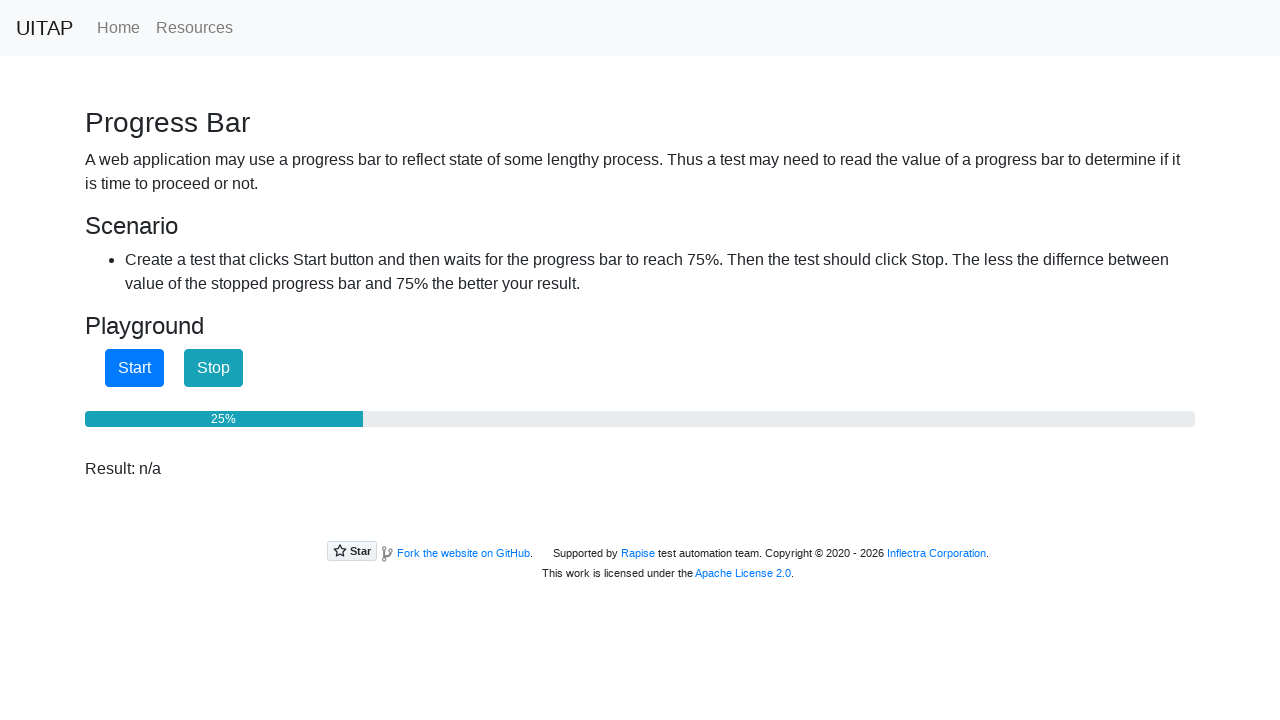

Located progress bar element
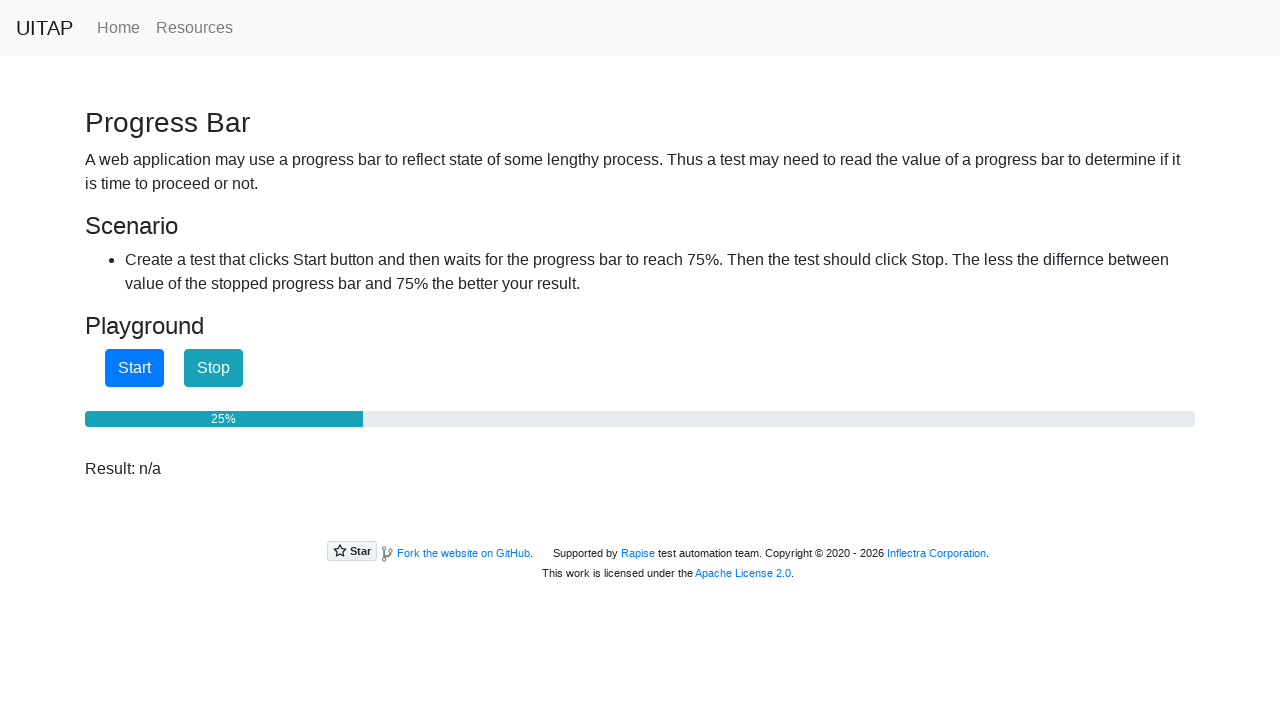

Clicked Start button to begin progress bar at (134, 368) on internal:role=button[name="Start"i]
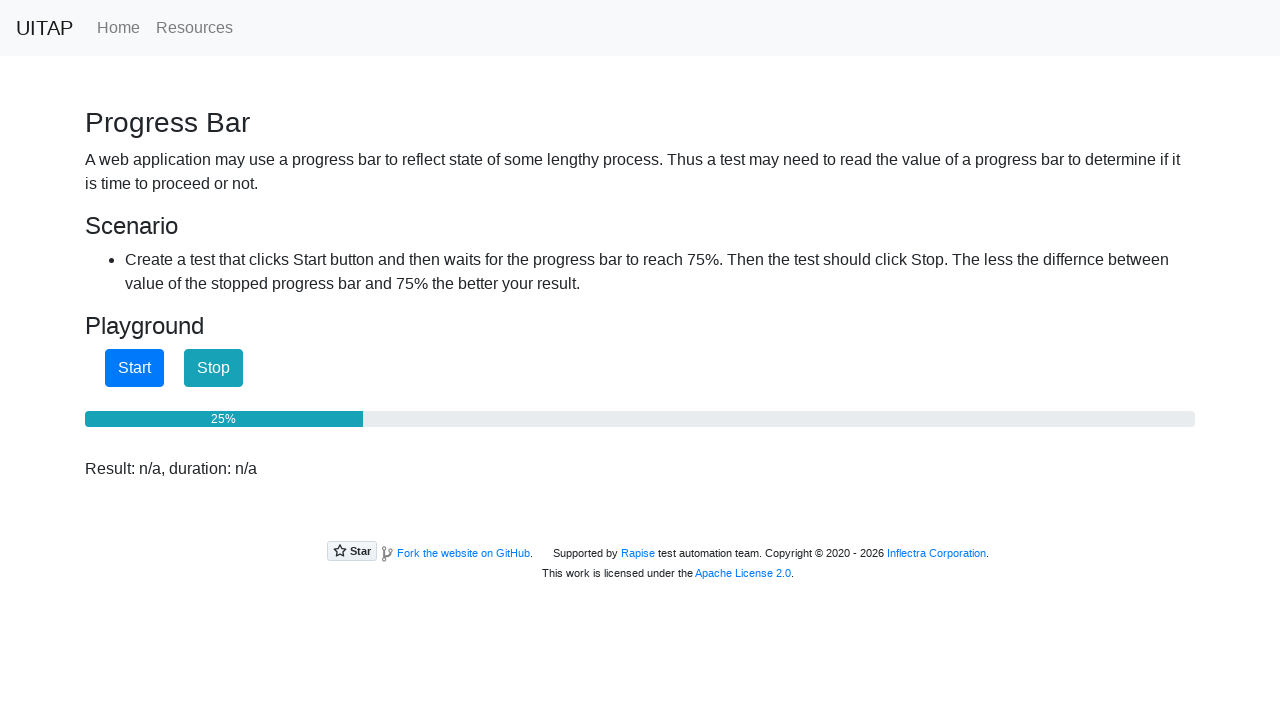

Checked progress bar value: 25%
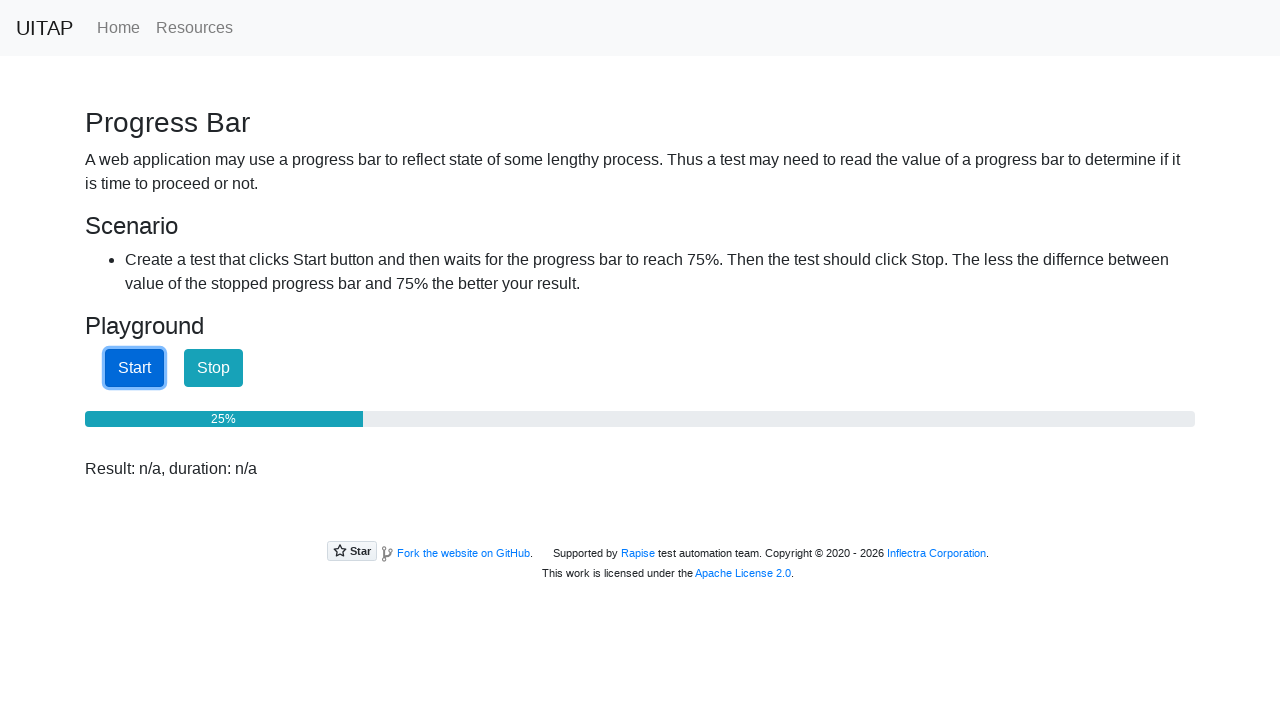

Checked progress bar value: 25%
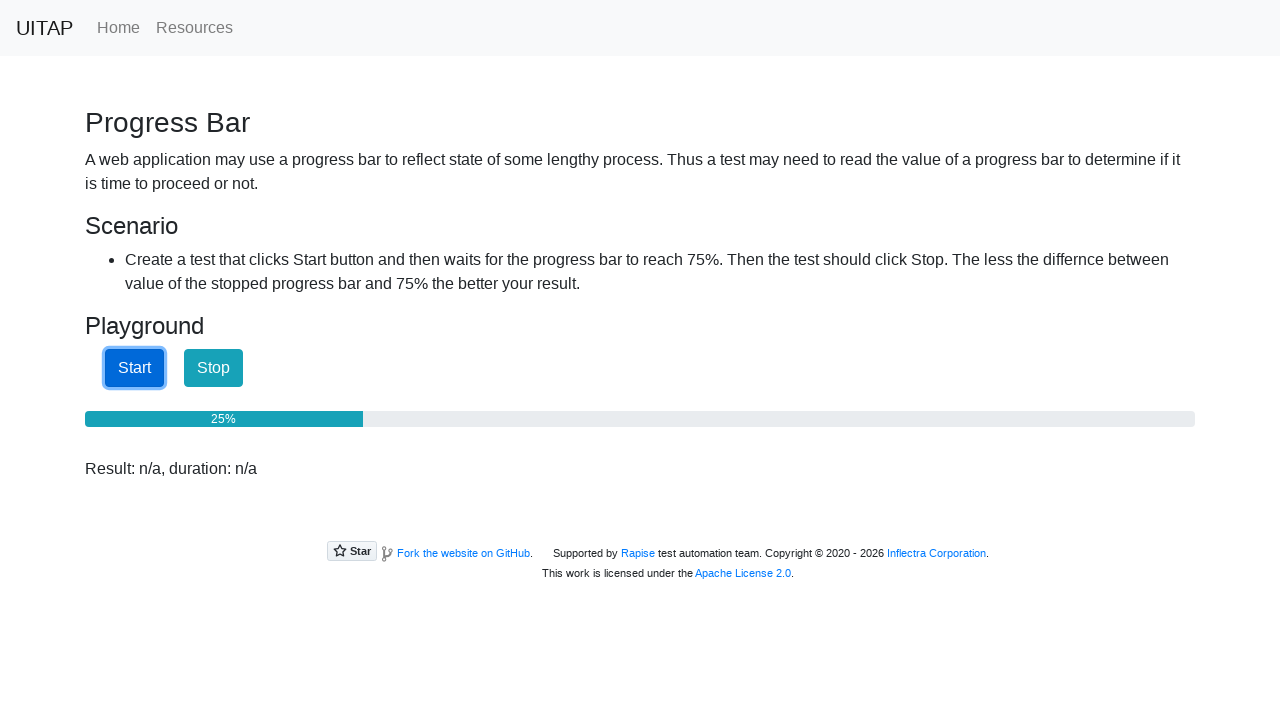

Checked progress bar value: 25%
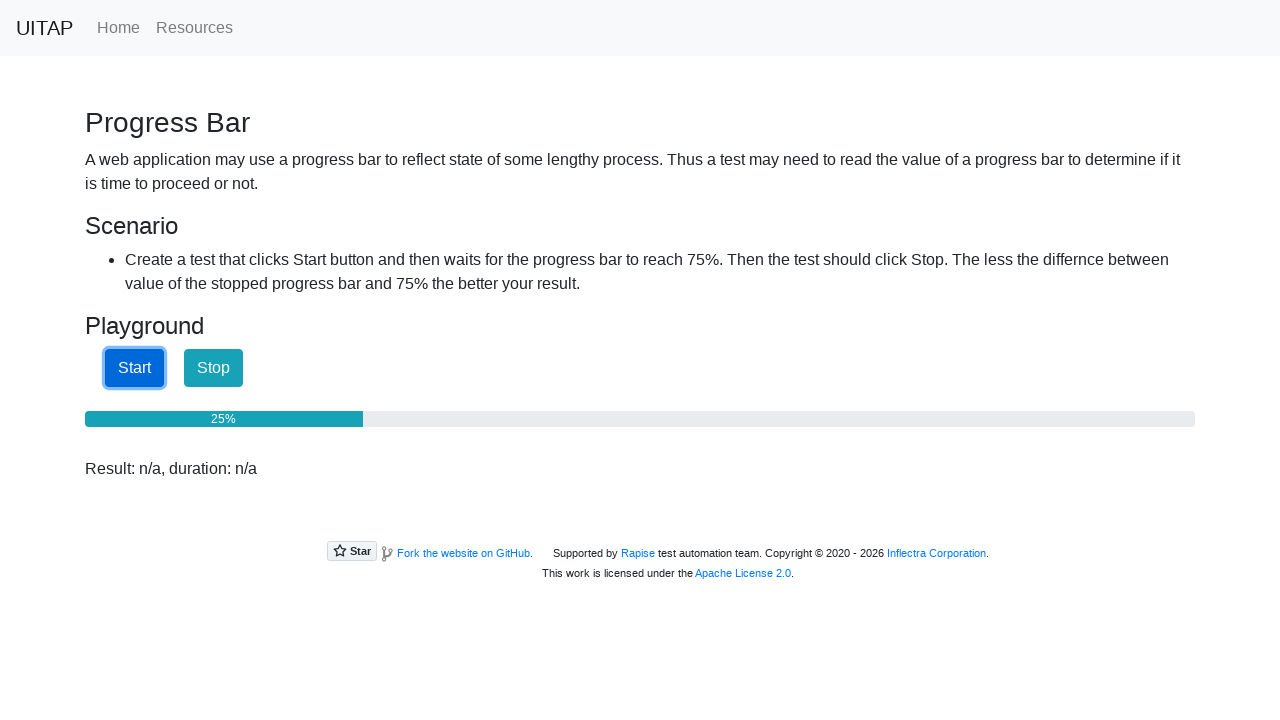

Checked progress bar value: 25%
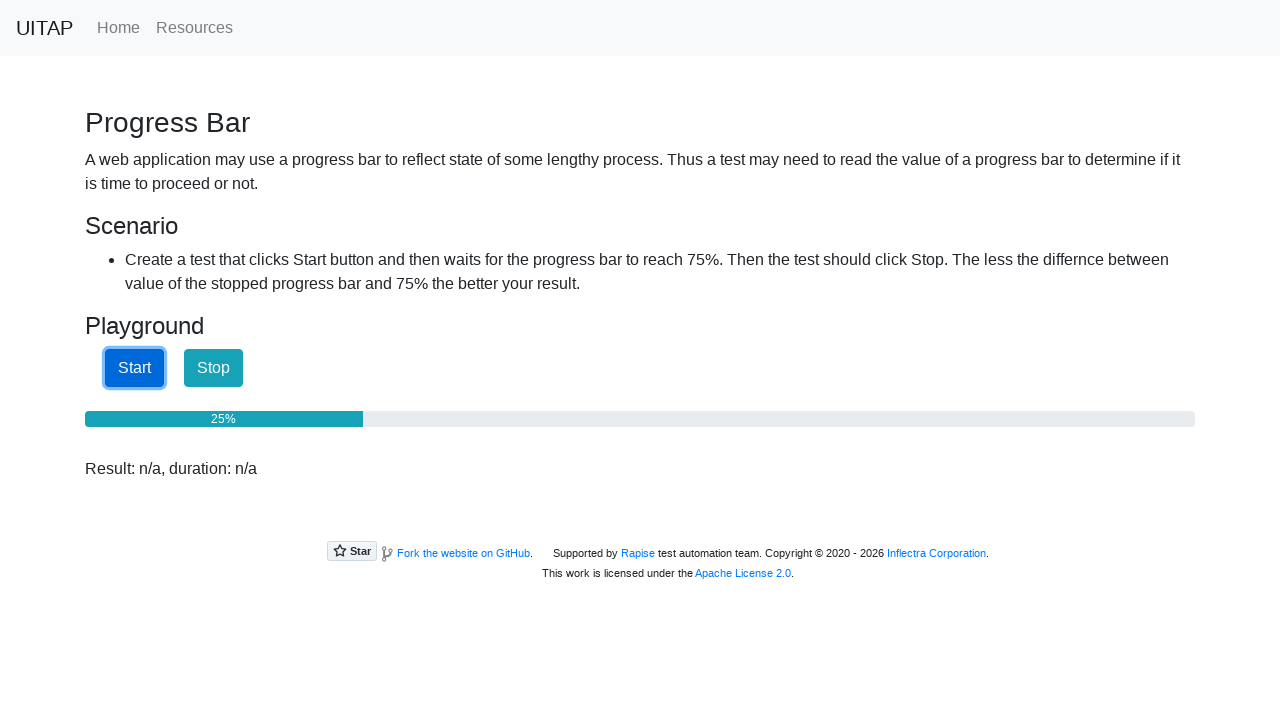

Checked progress bar value: 25%
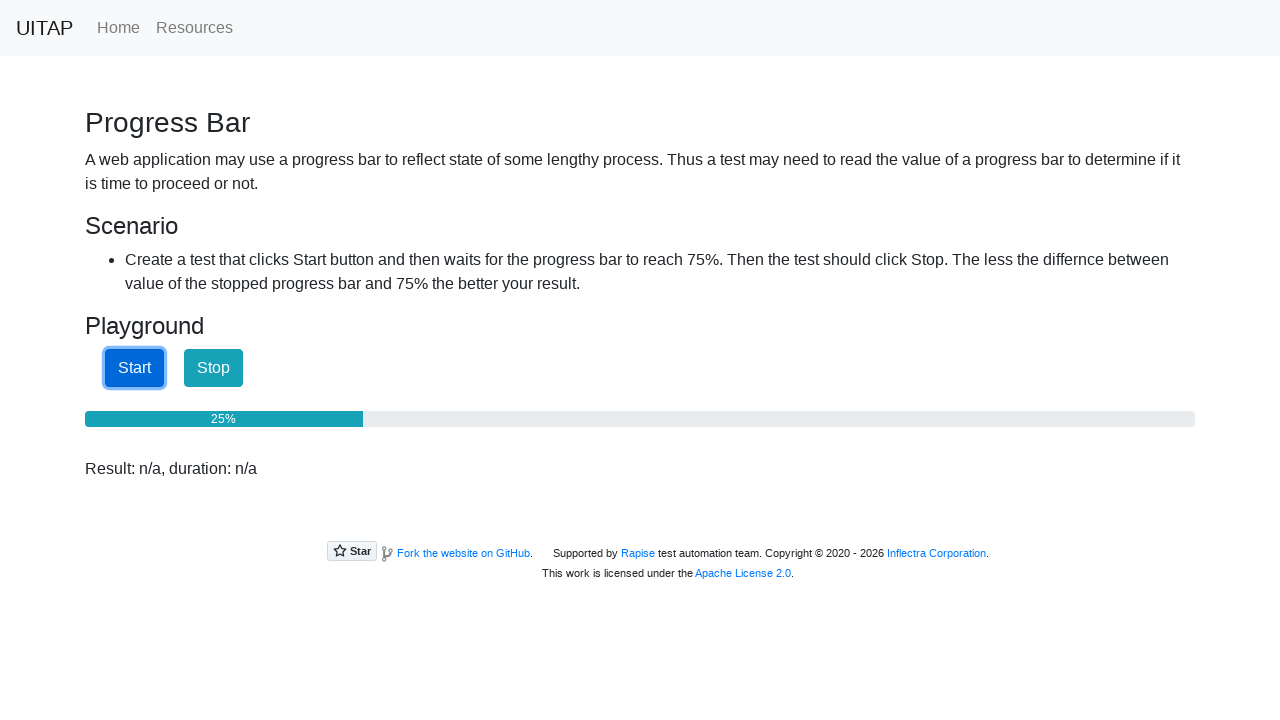

Checked progress bar value: 25%
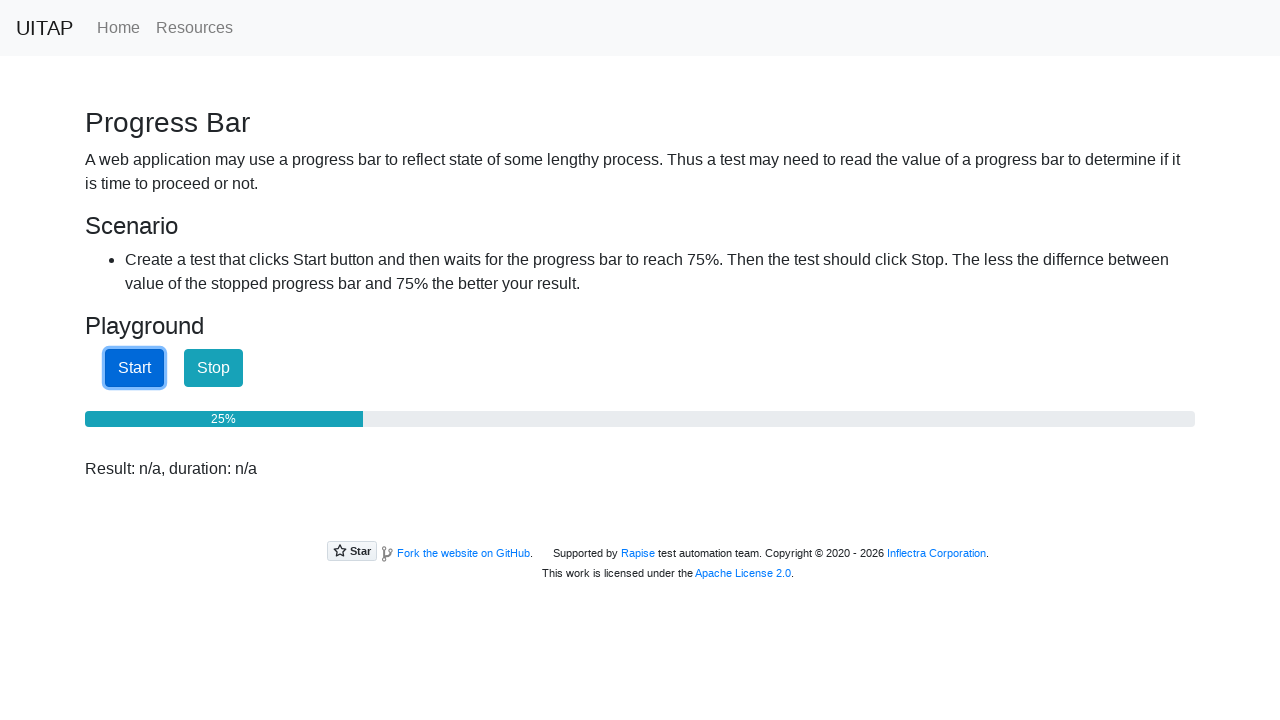

Checked progress bar value: 25%
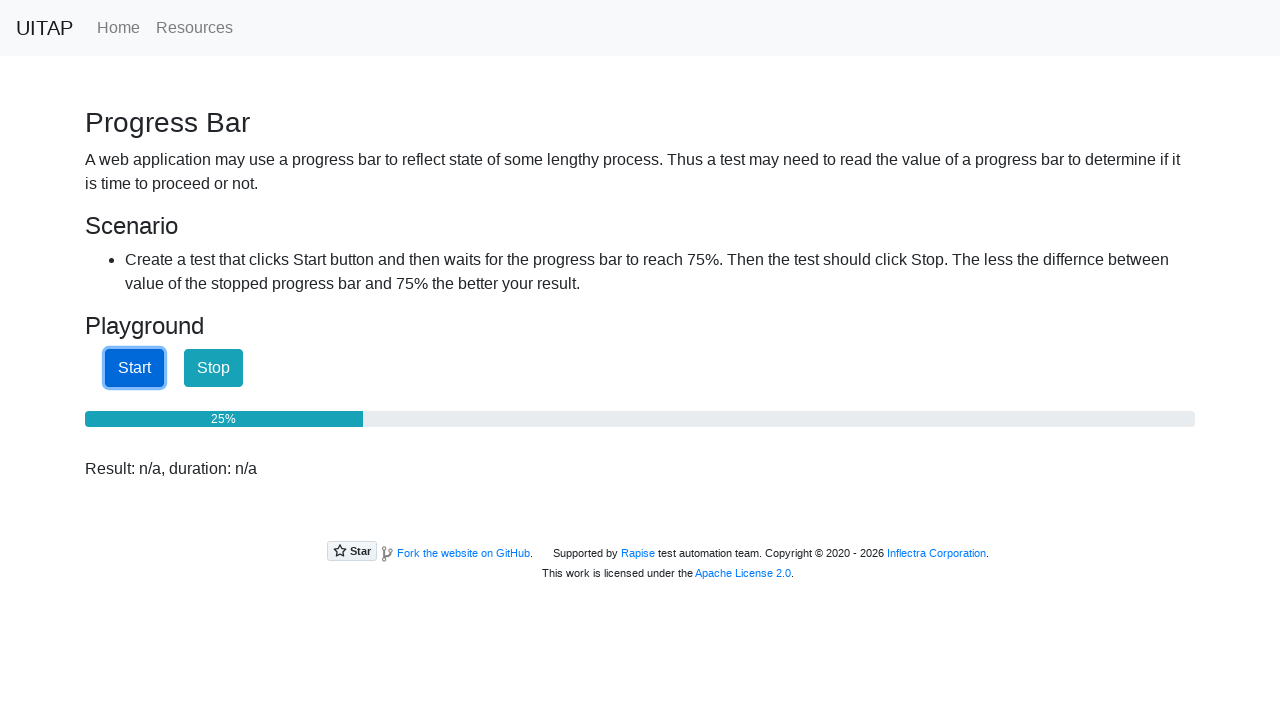

Checked progress bar value: 25%
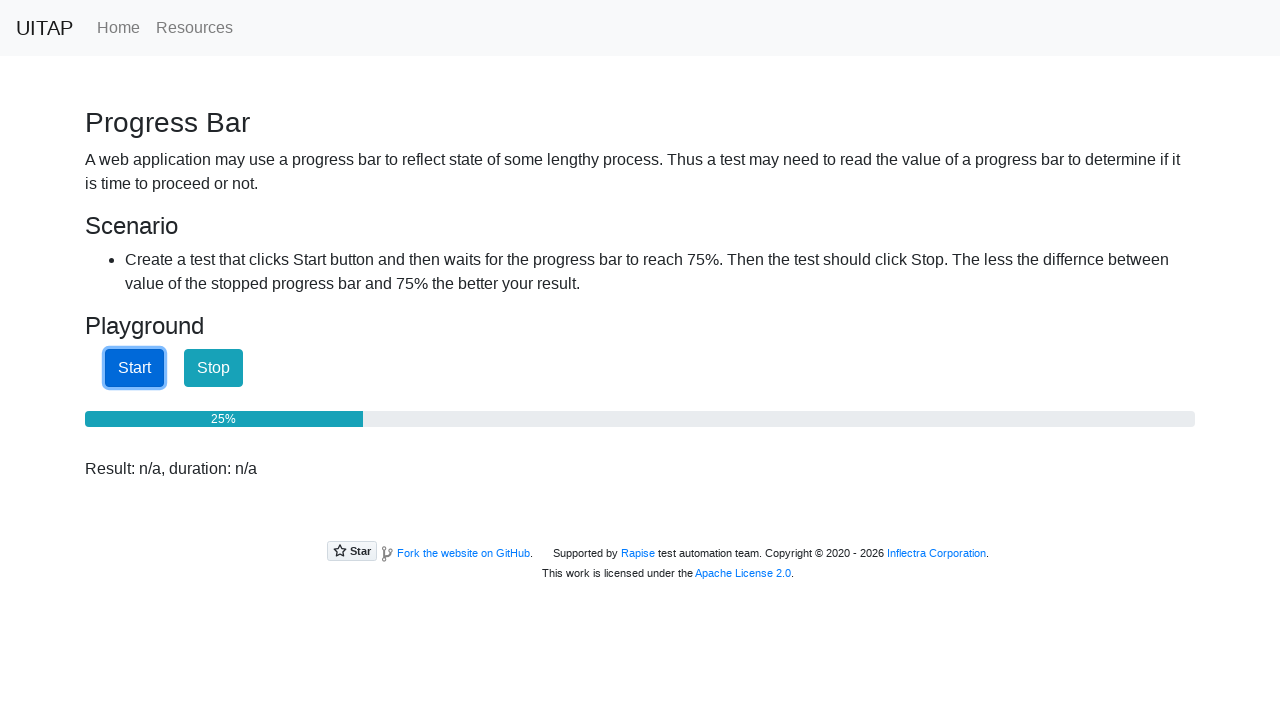

Checked progress bar value: 26%
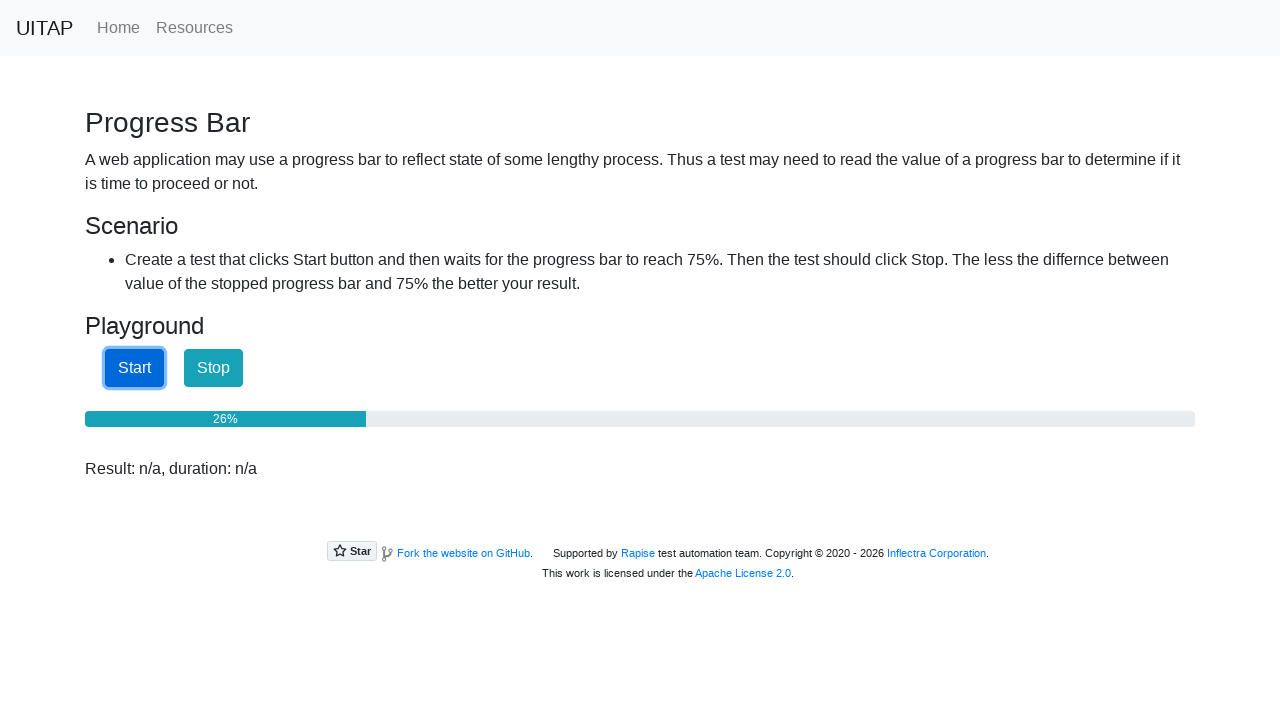

Checked progress bar value: 26%
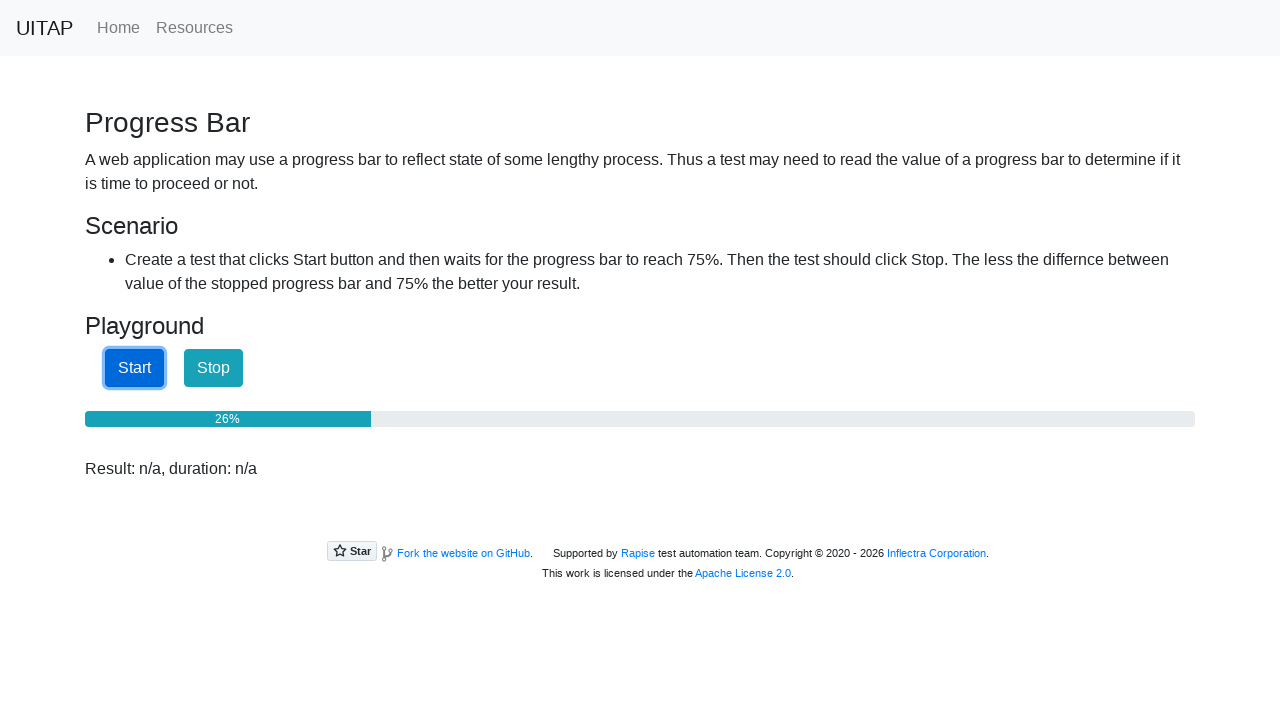

Checked progress bar value: 27%
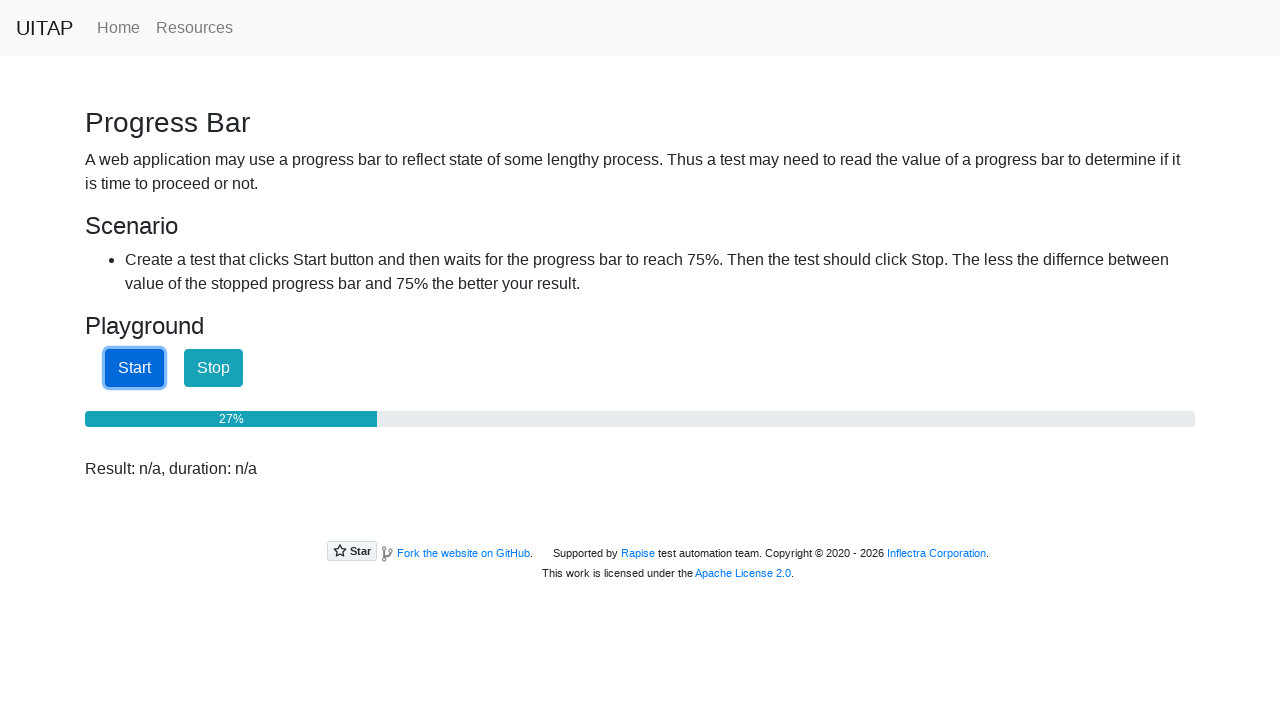

Checked progress bar value: 28%
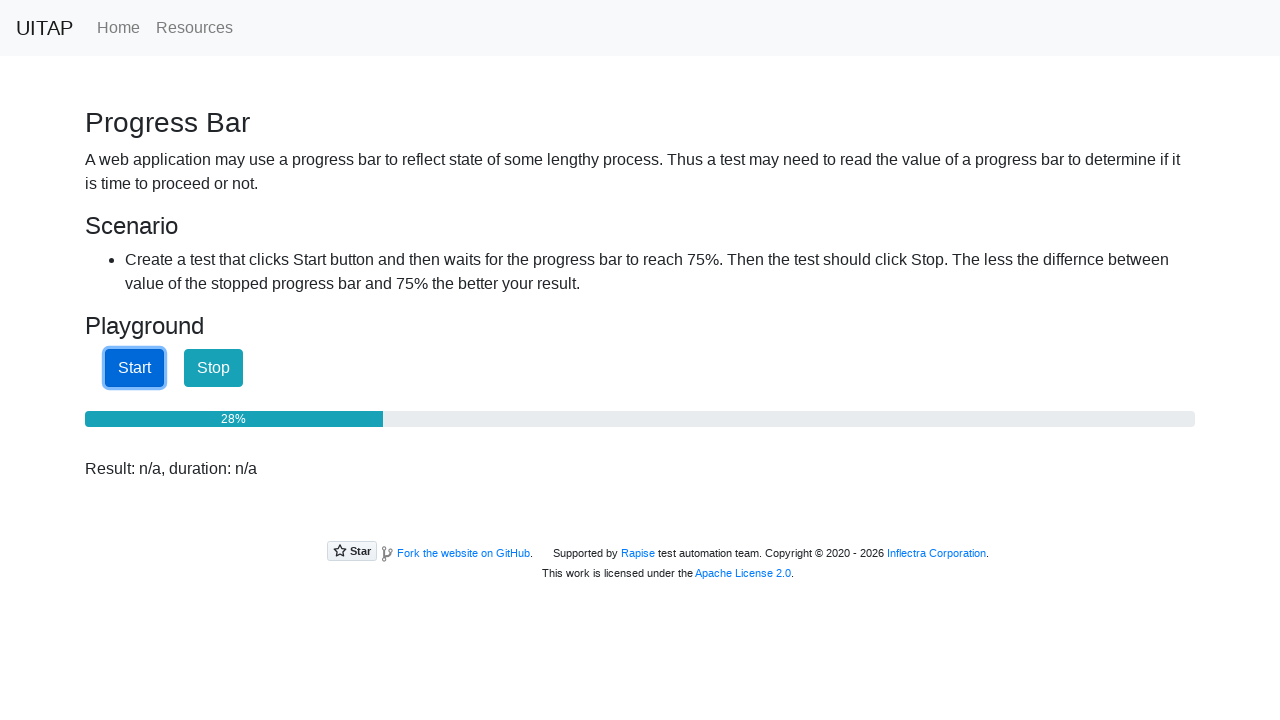

Checked progress bar value: 28%
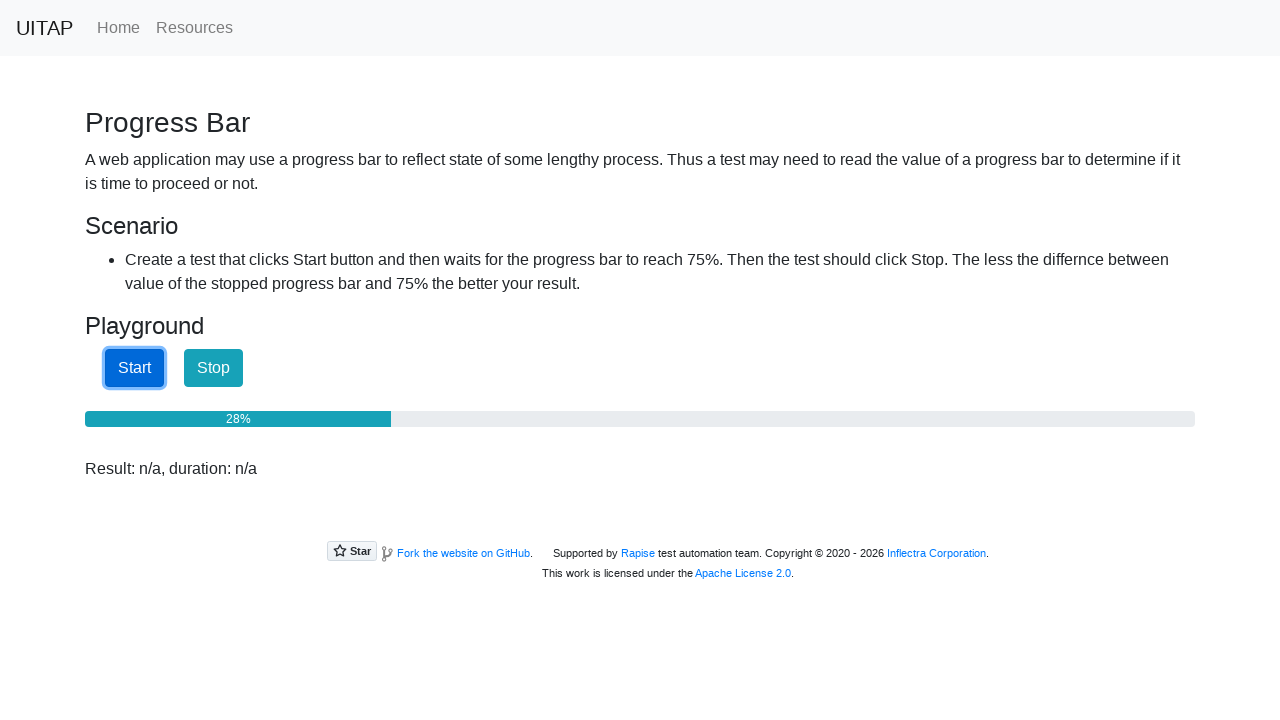

Checked progress bar value: 29%
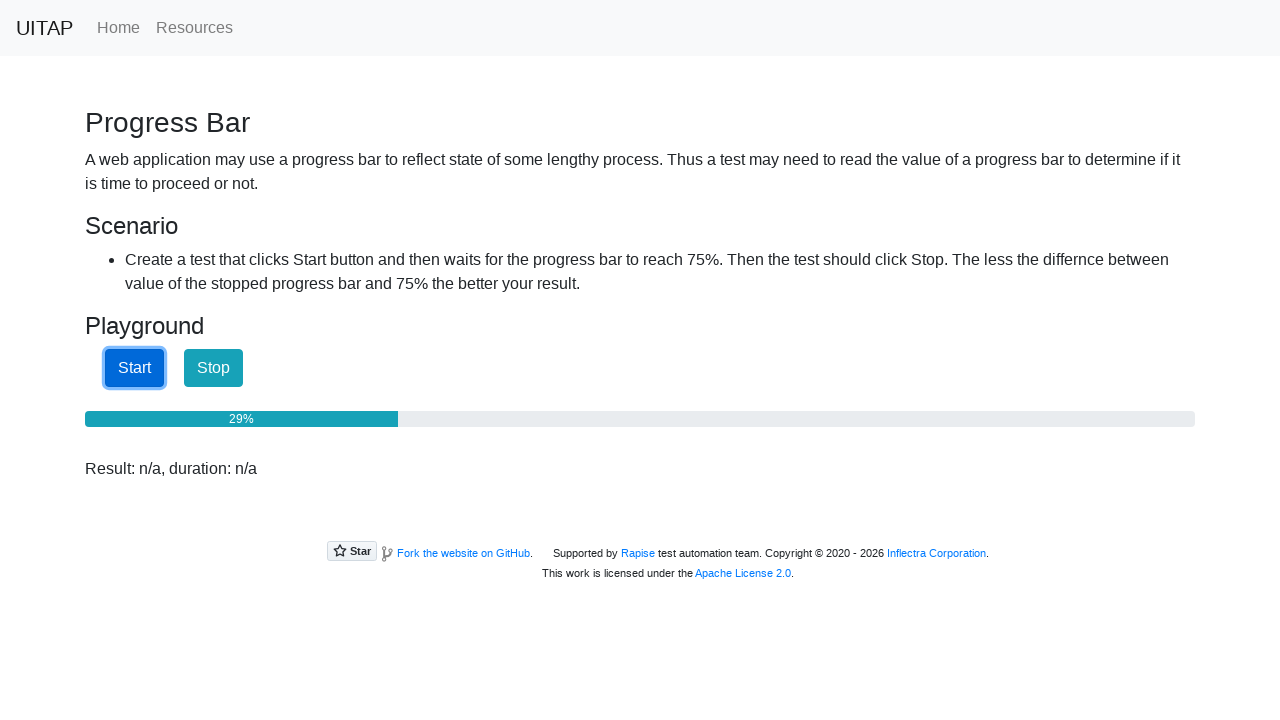

Checked progress bar value: 29%
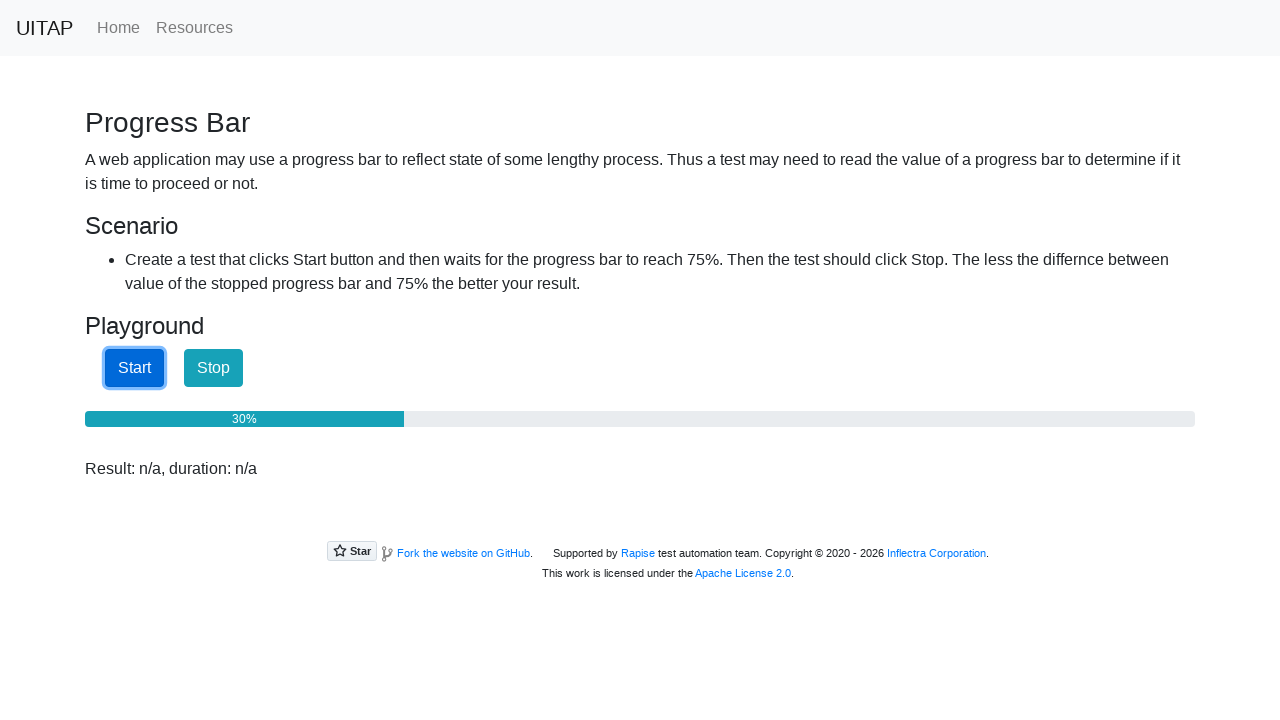

Checked progress bar value: 30%
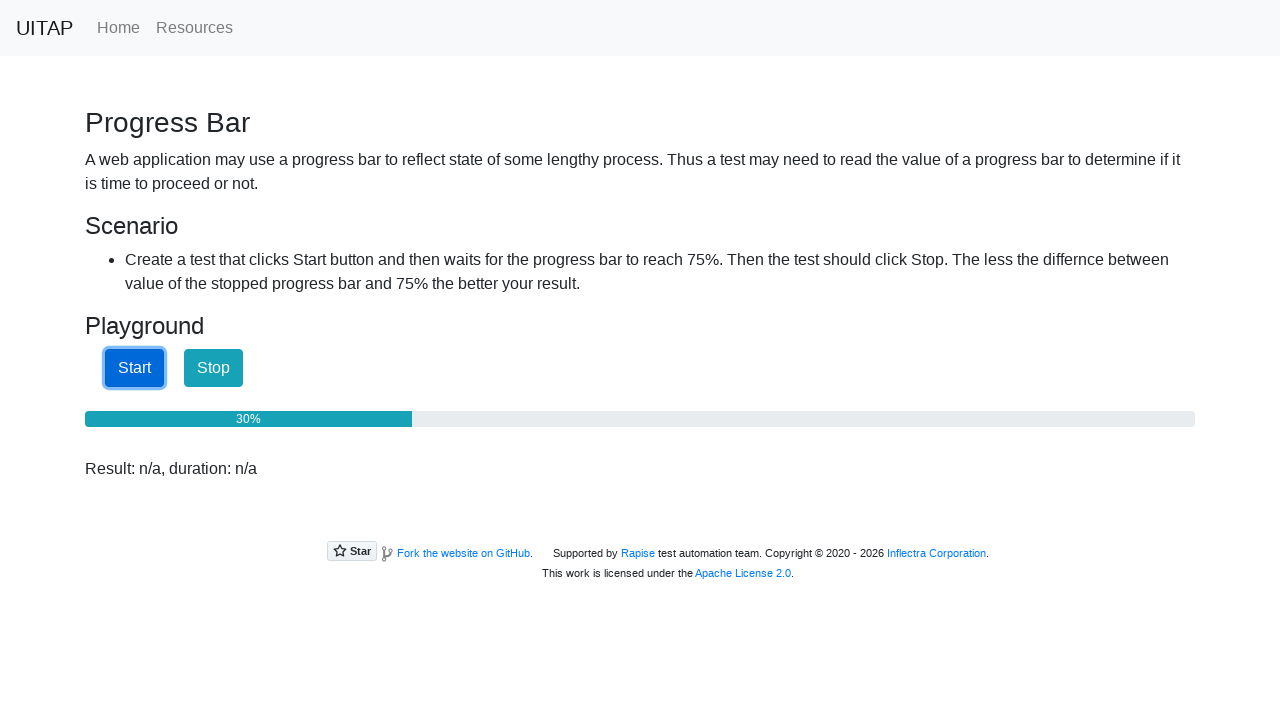

Checked progress bar value: 31%
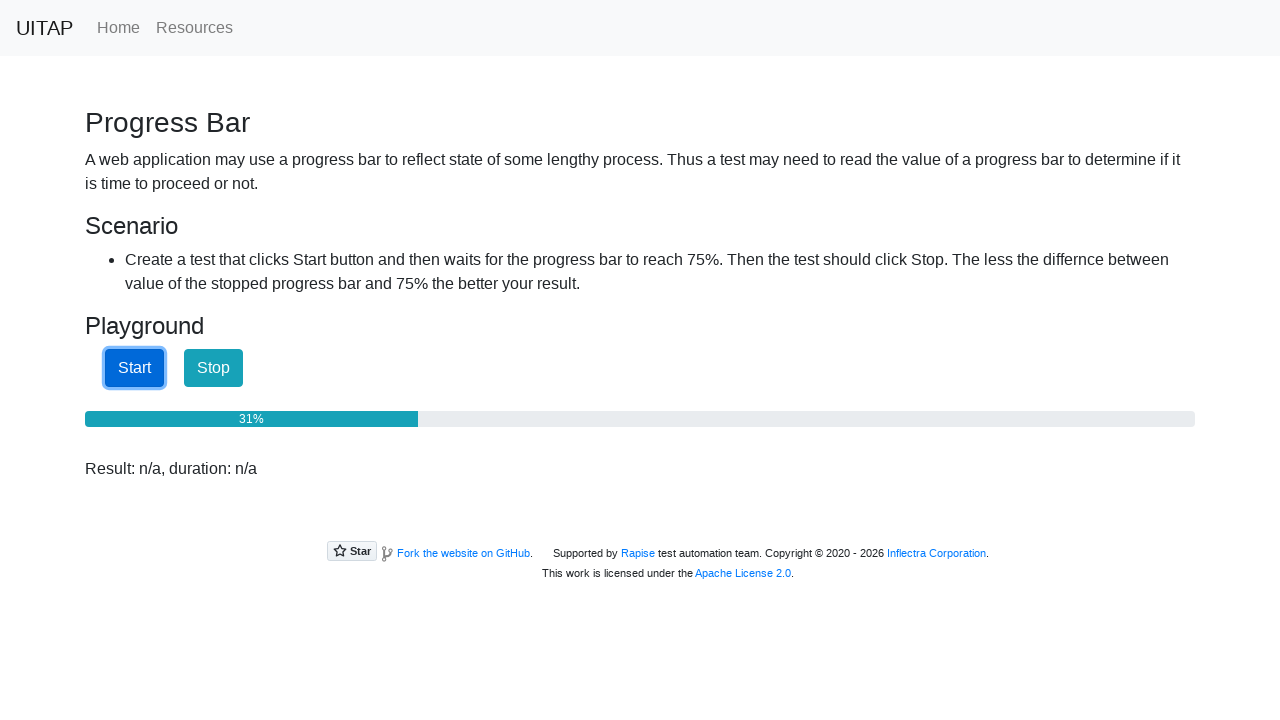

Checked progress bar value: 31%
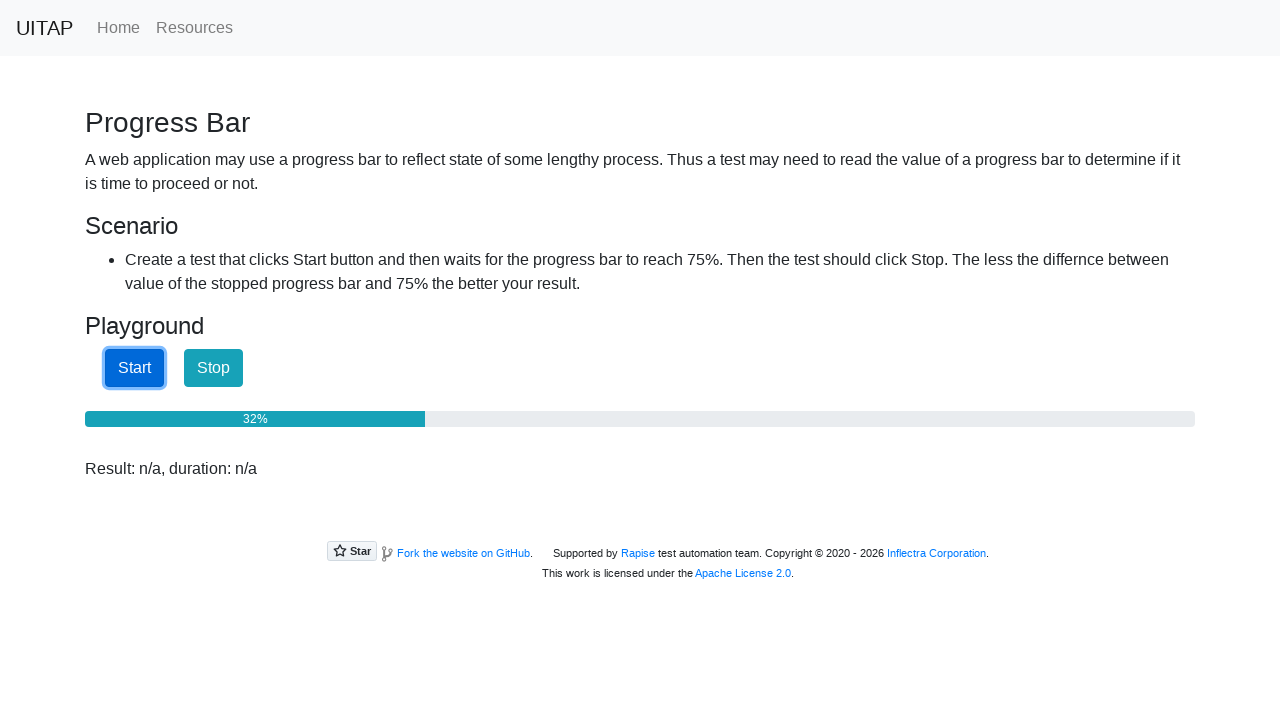

Checked progress bar value: 32%
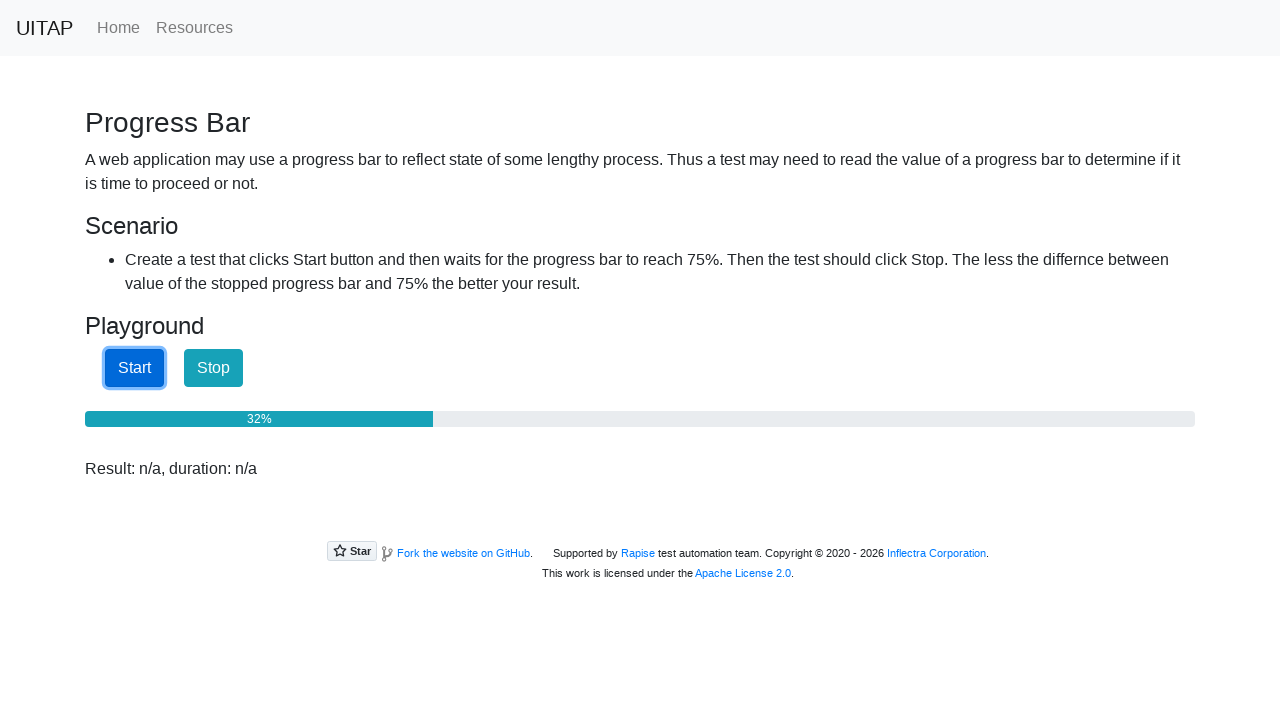

Checked progress bar value: 33%
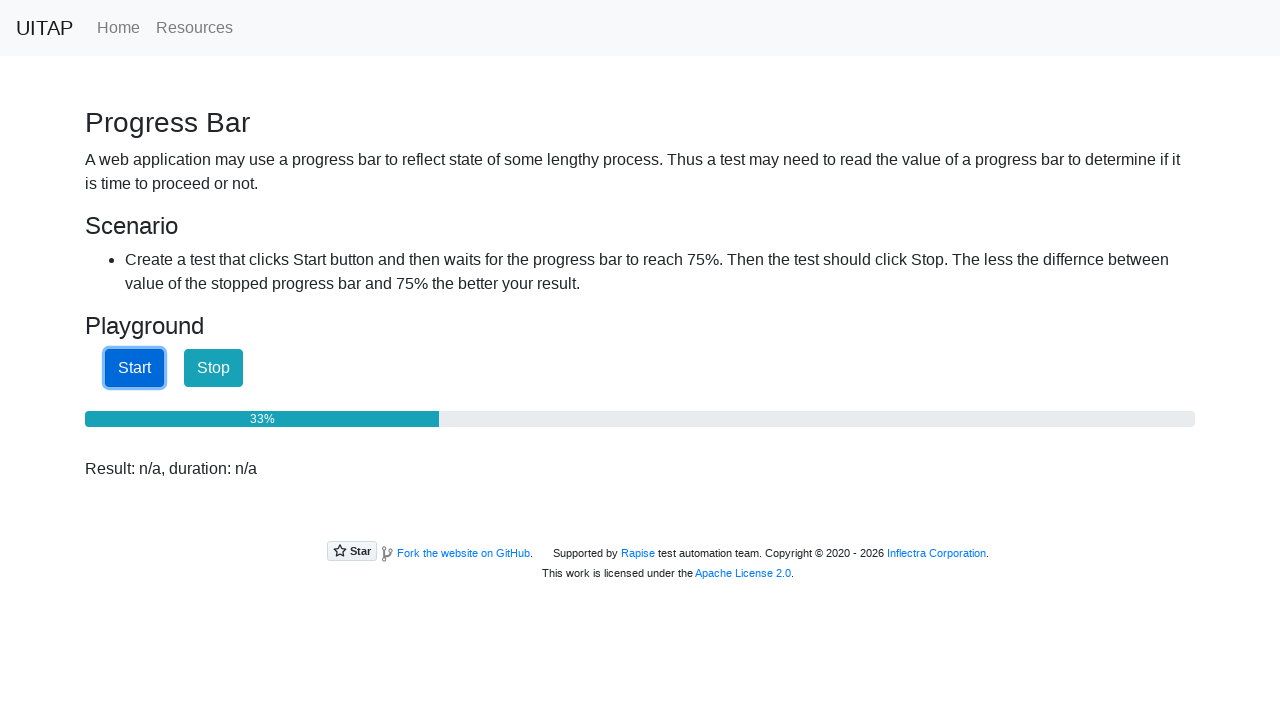

Checked progress bar value: 33%
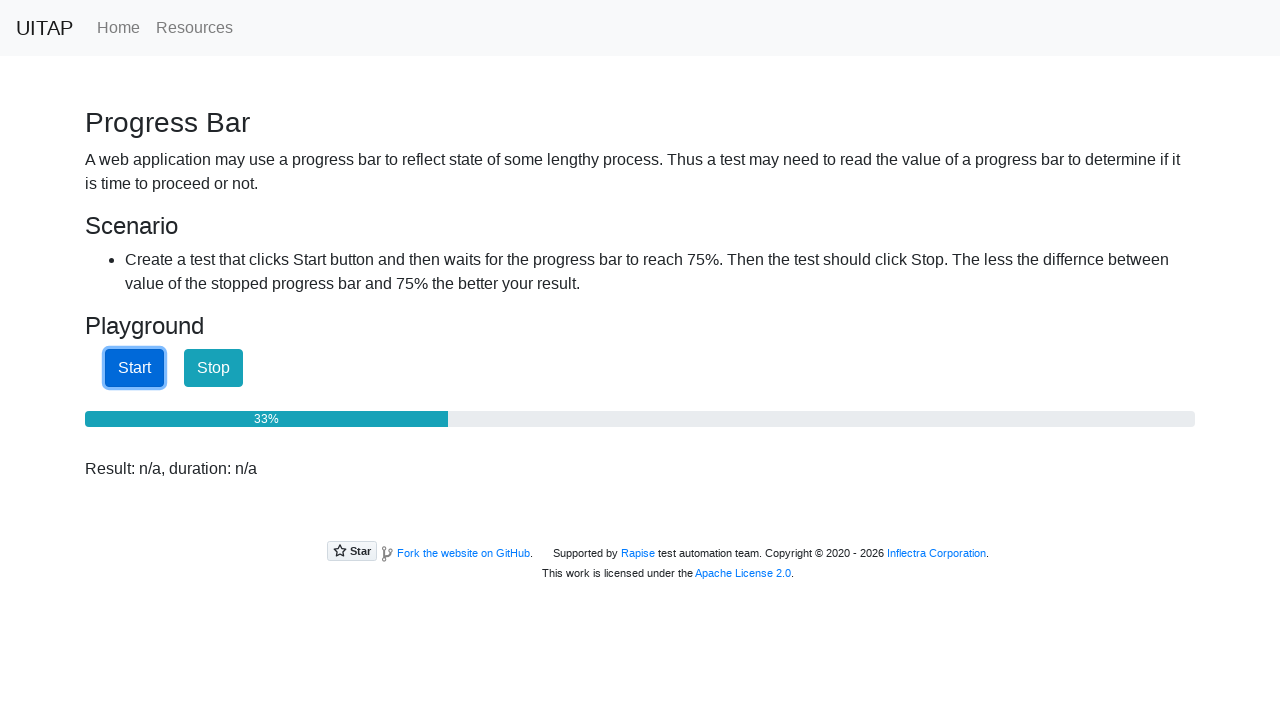

Checked progress bar value: 34%
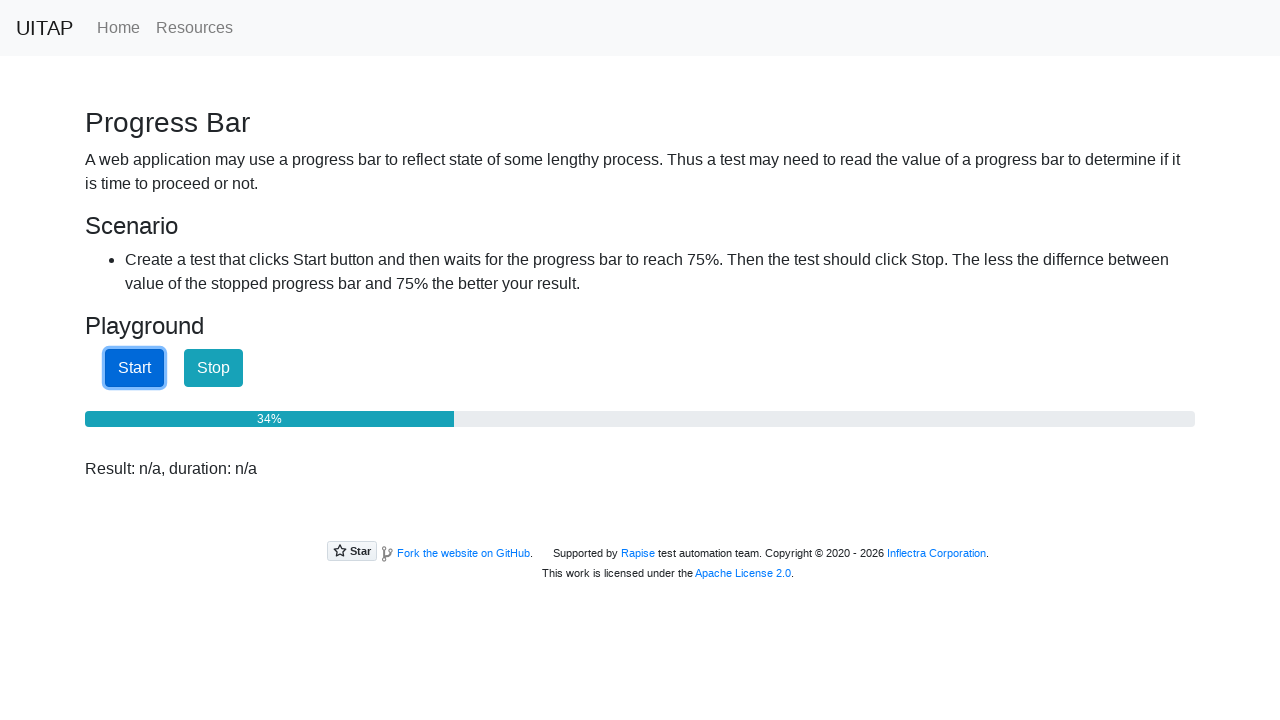

Checked progress bar value: 35%
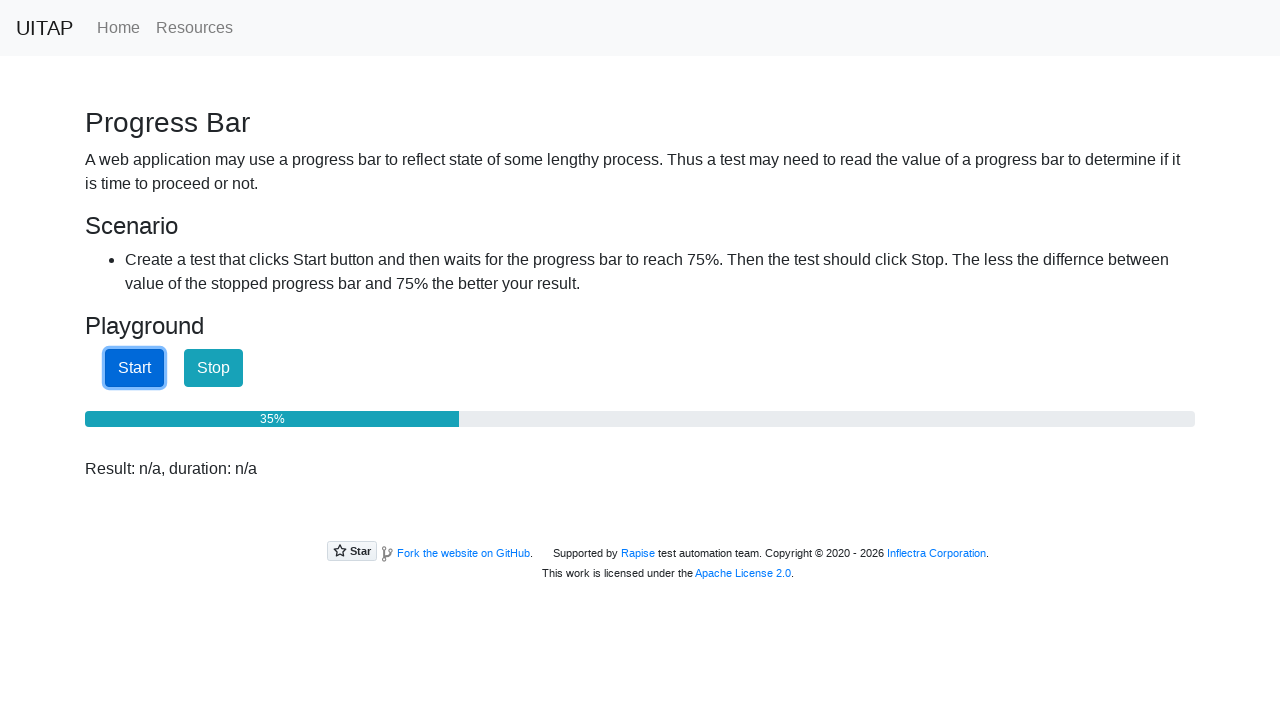

Checked progress bar value: 35%
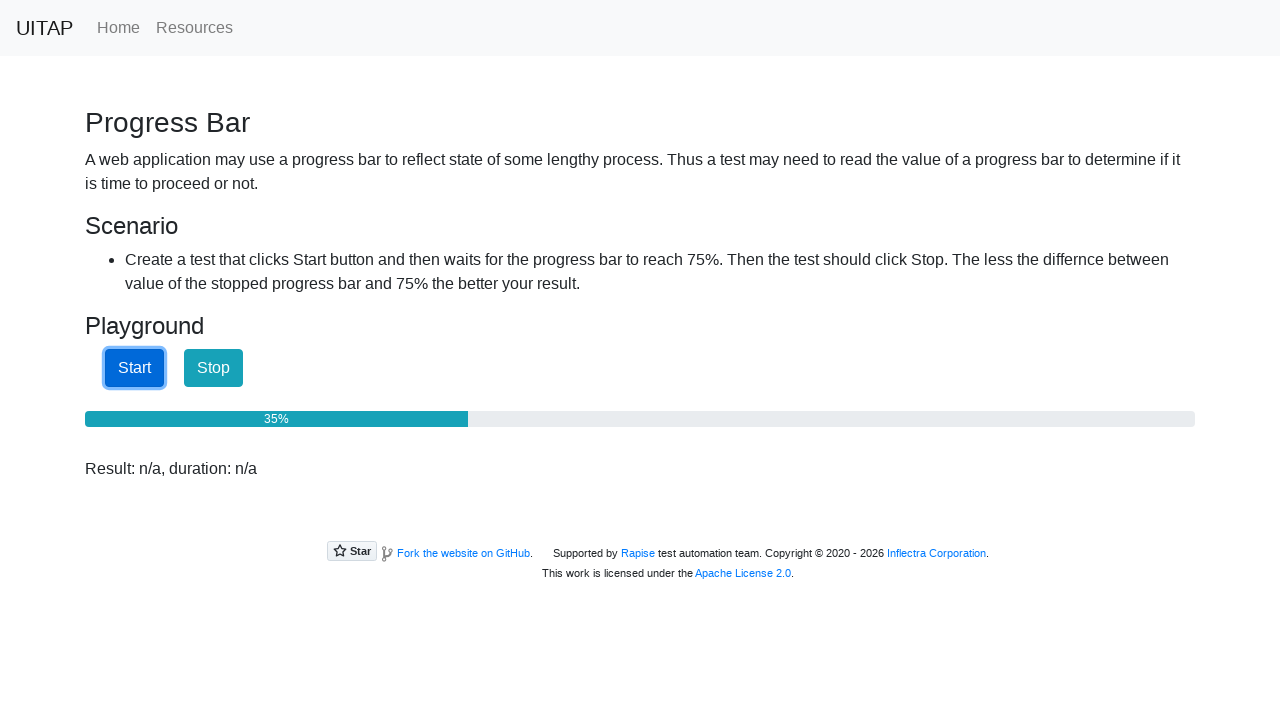

Checked progress bar value: 36%
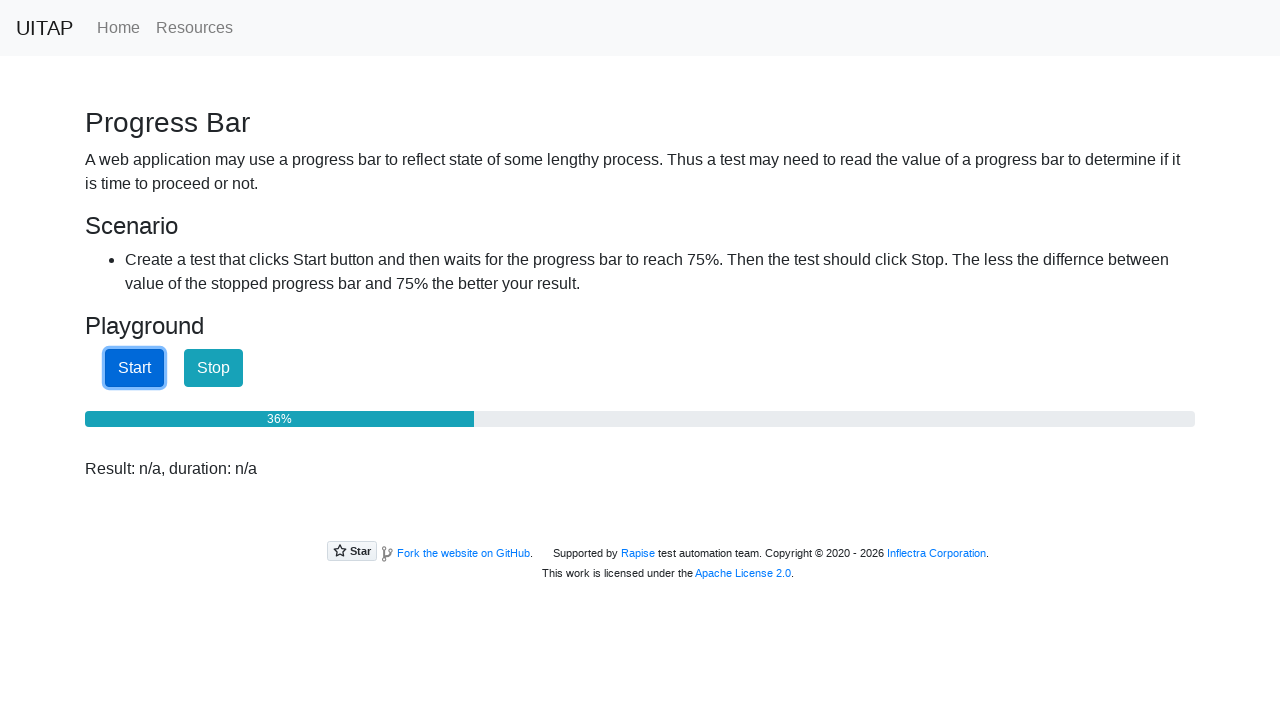

Checked progress bar value: 36%
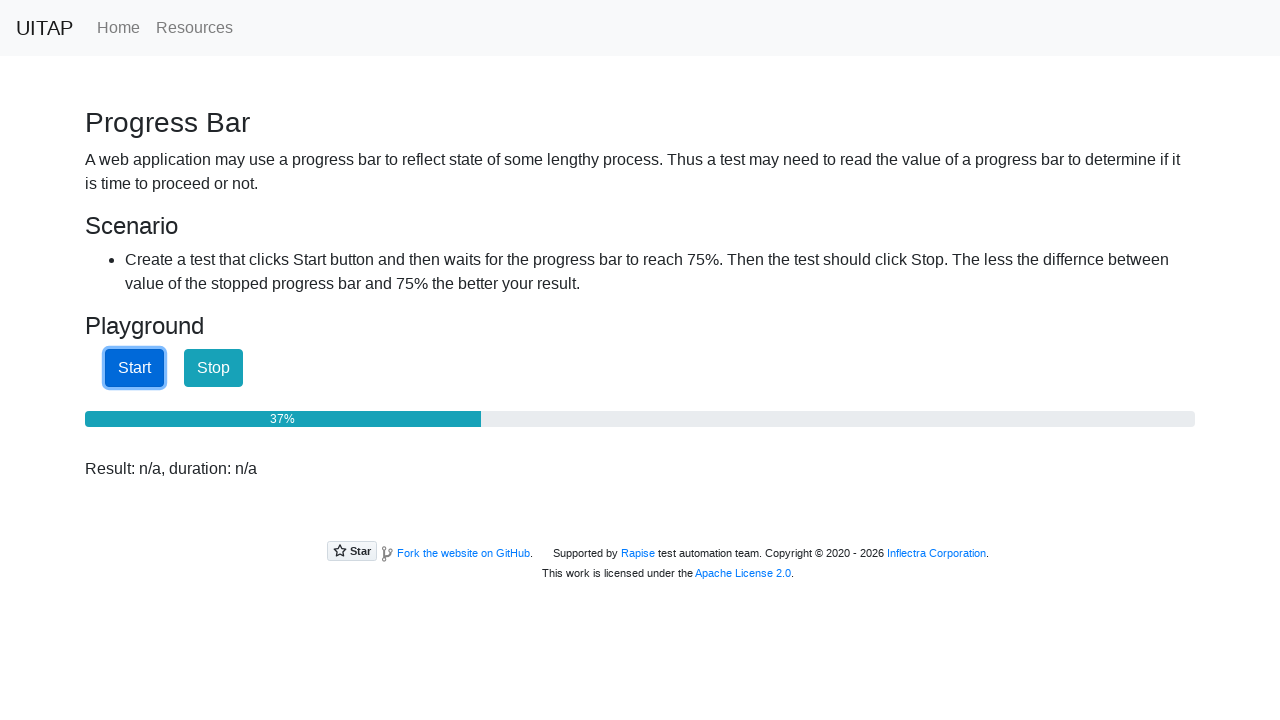

Checked progress bar value: 37%
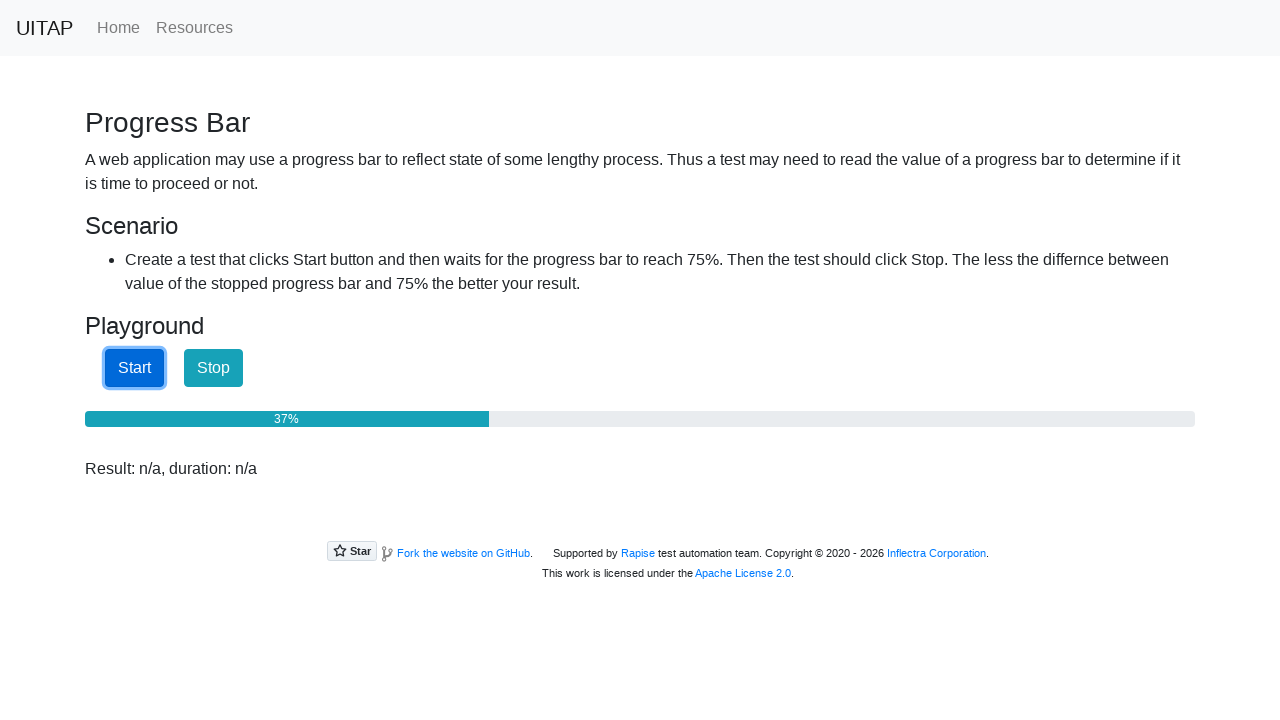

Checked progress bar value: 38%
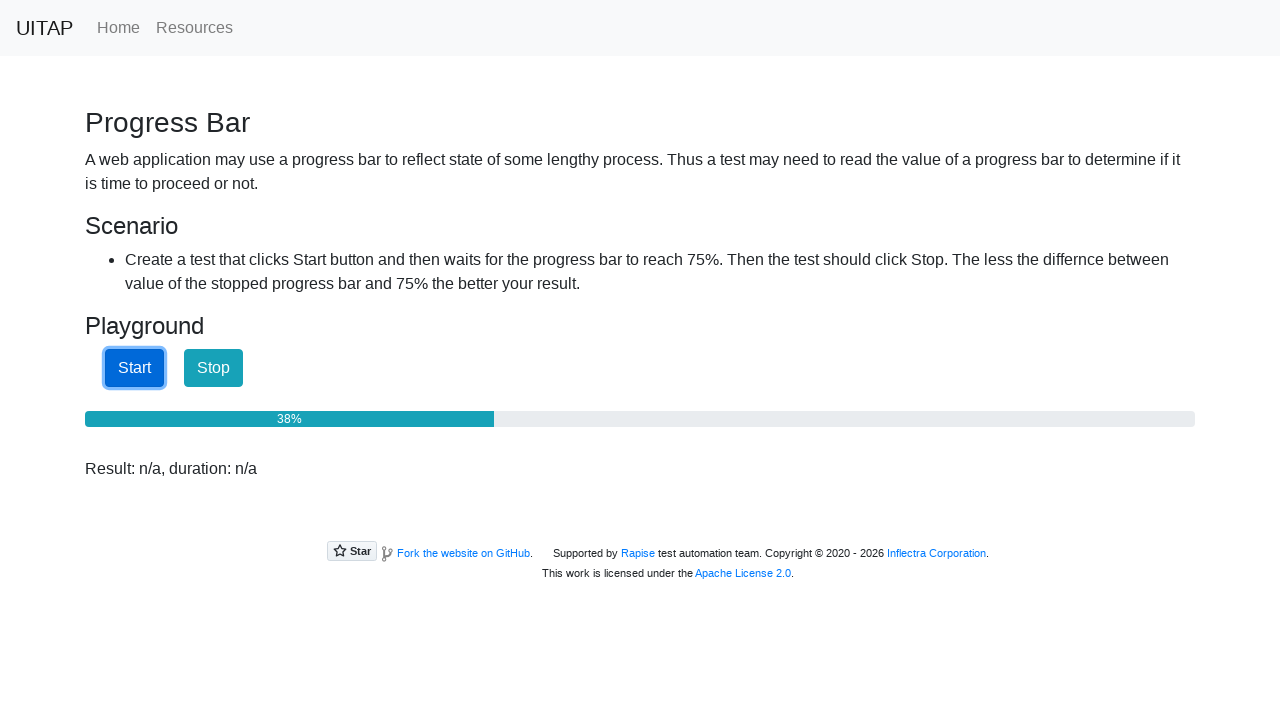

Checked progress bar value: 38%
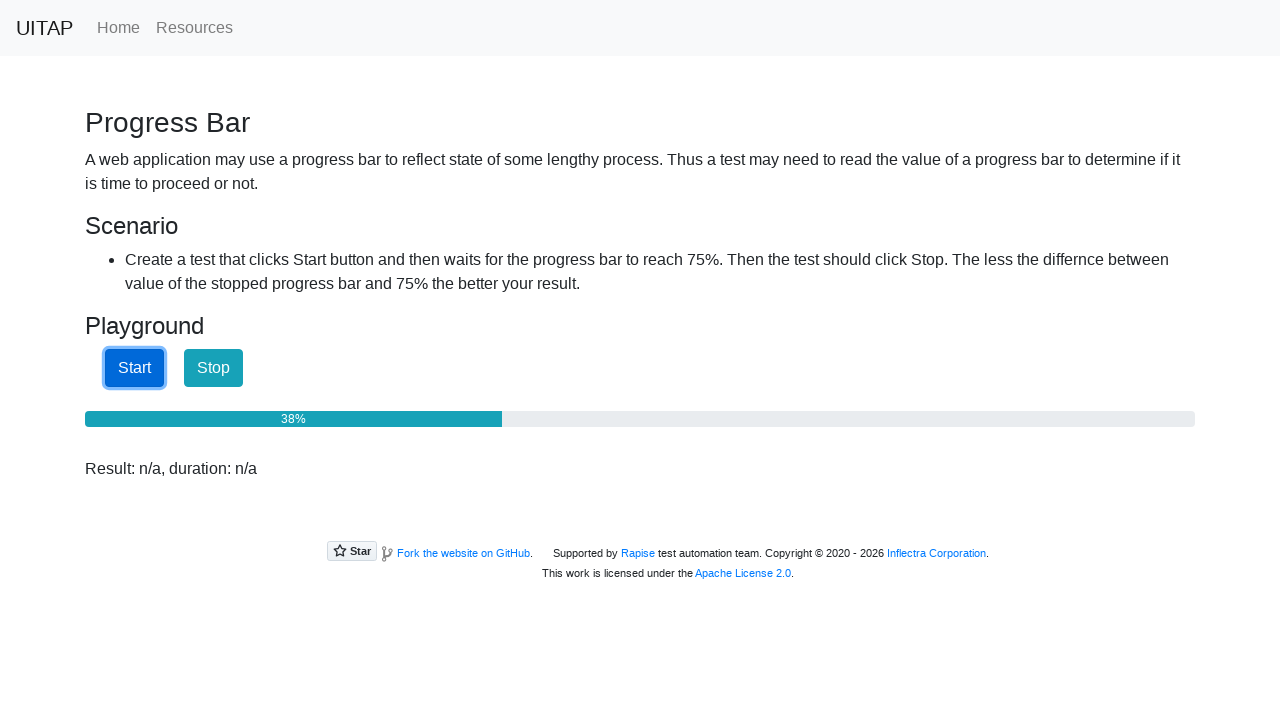

Checked progress bar value: 39%
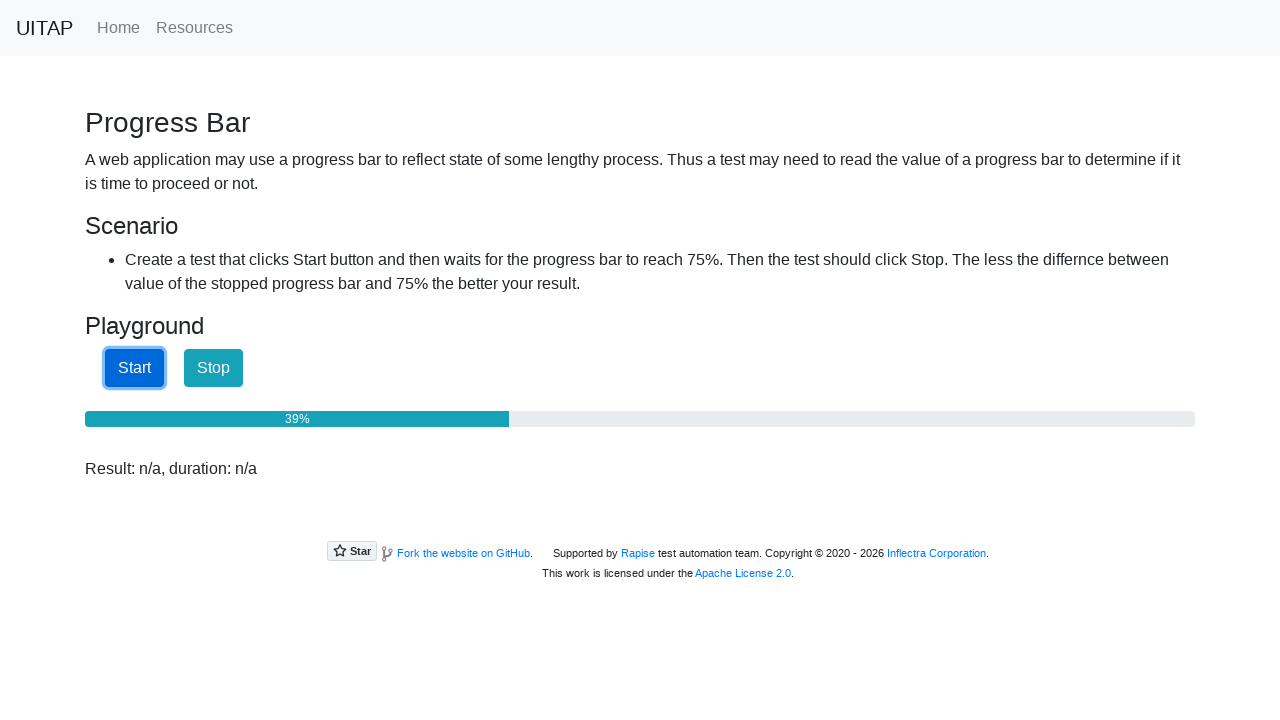

Checked progress bar value: 40%
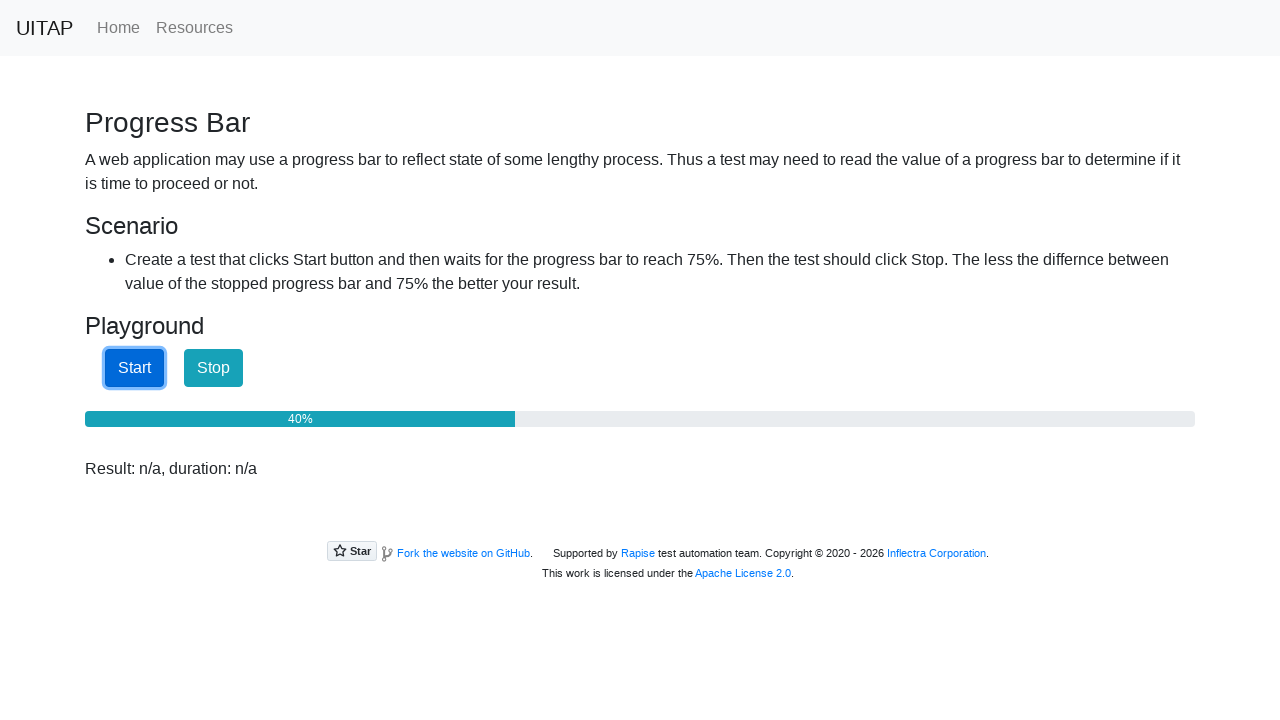

Checked progress bar value: 40%
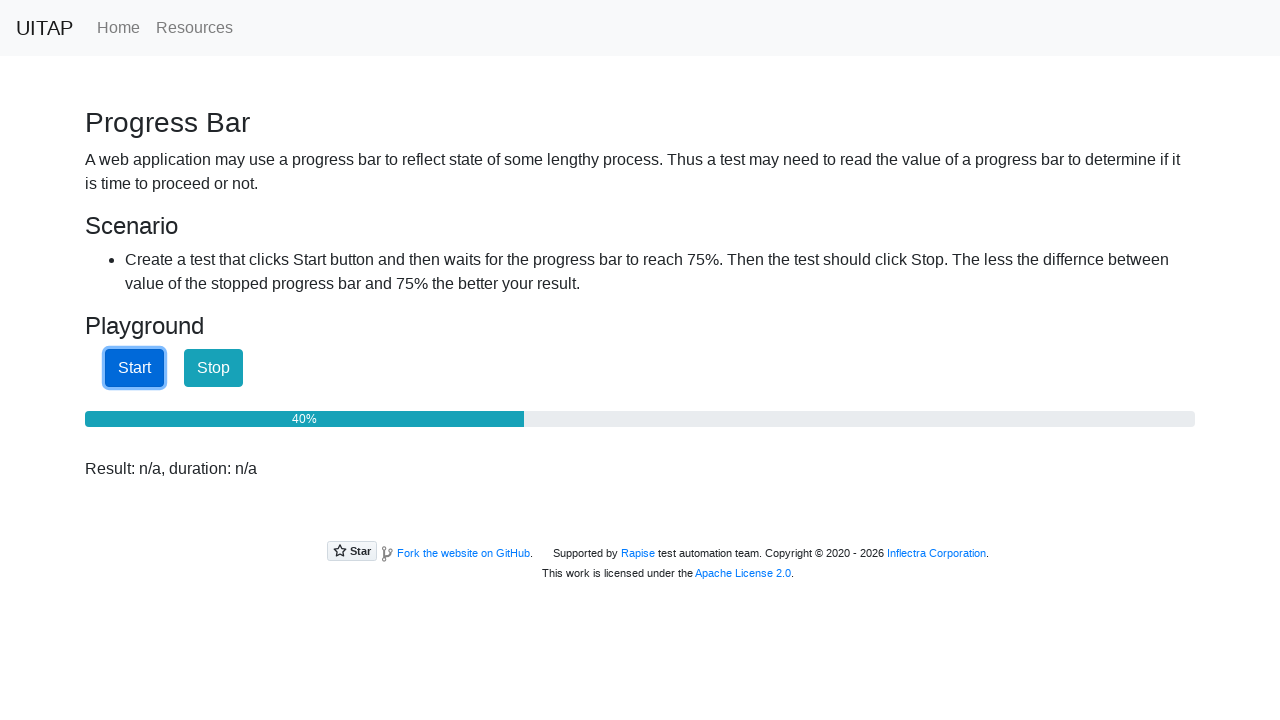

Checked progress bar value: 41%
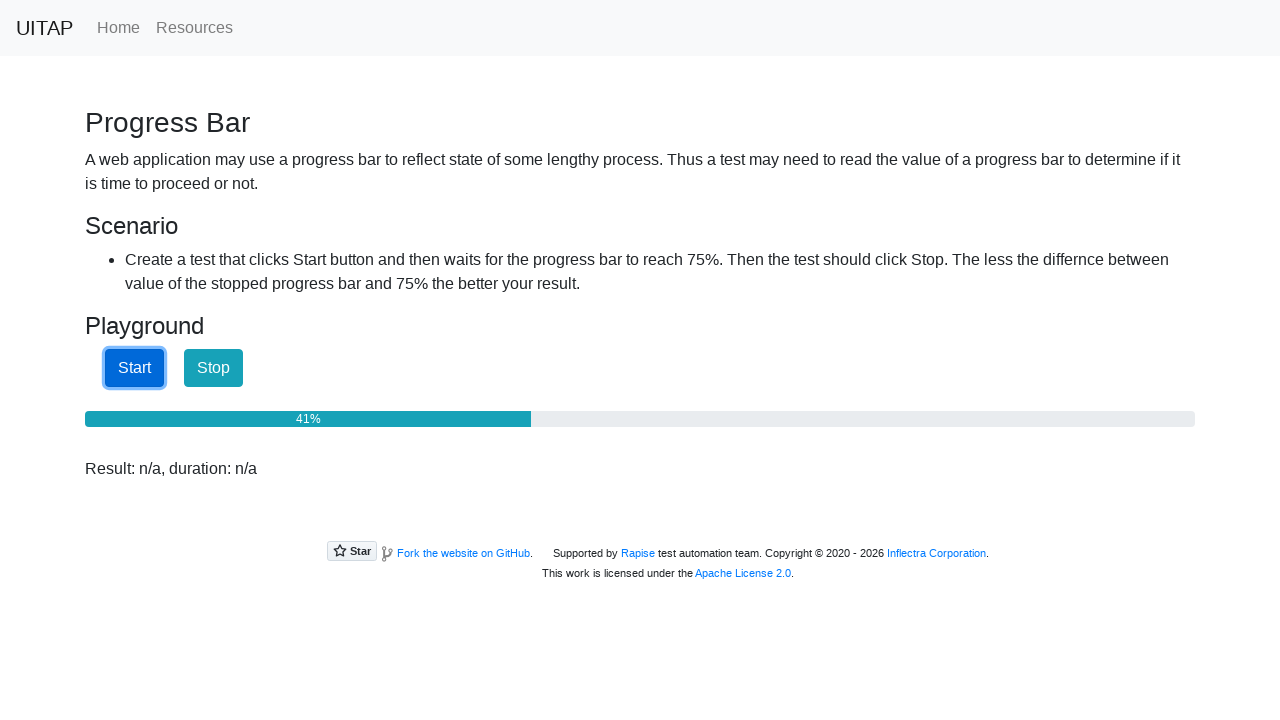

Checked progress bar value: 42%
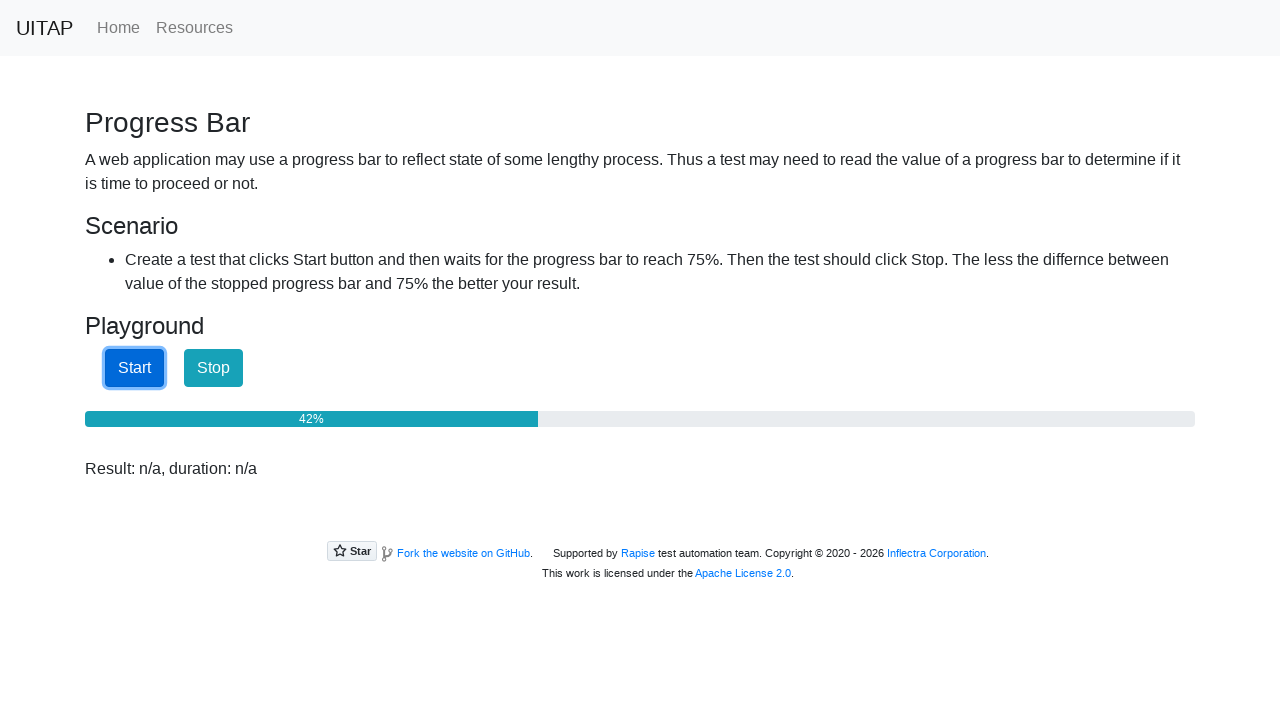

Checked progress bar value: 42%
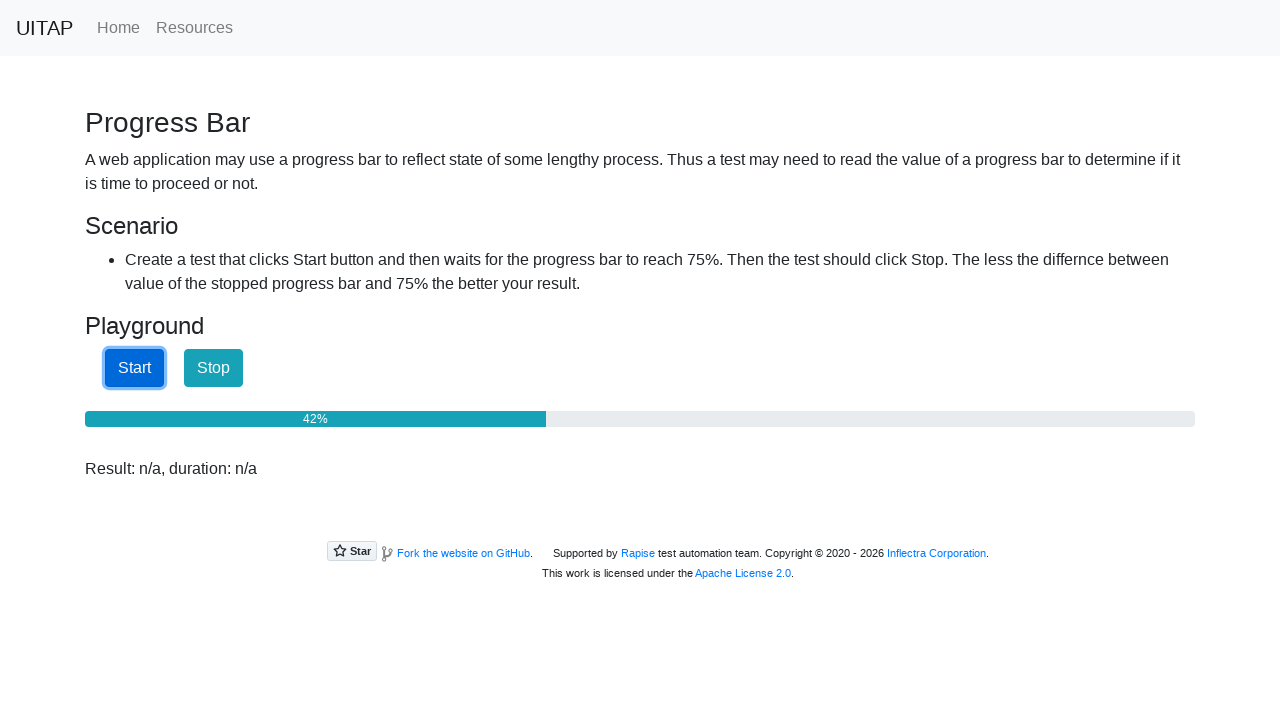

Checked progress bar value: 43%
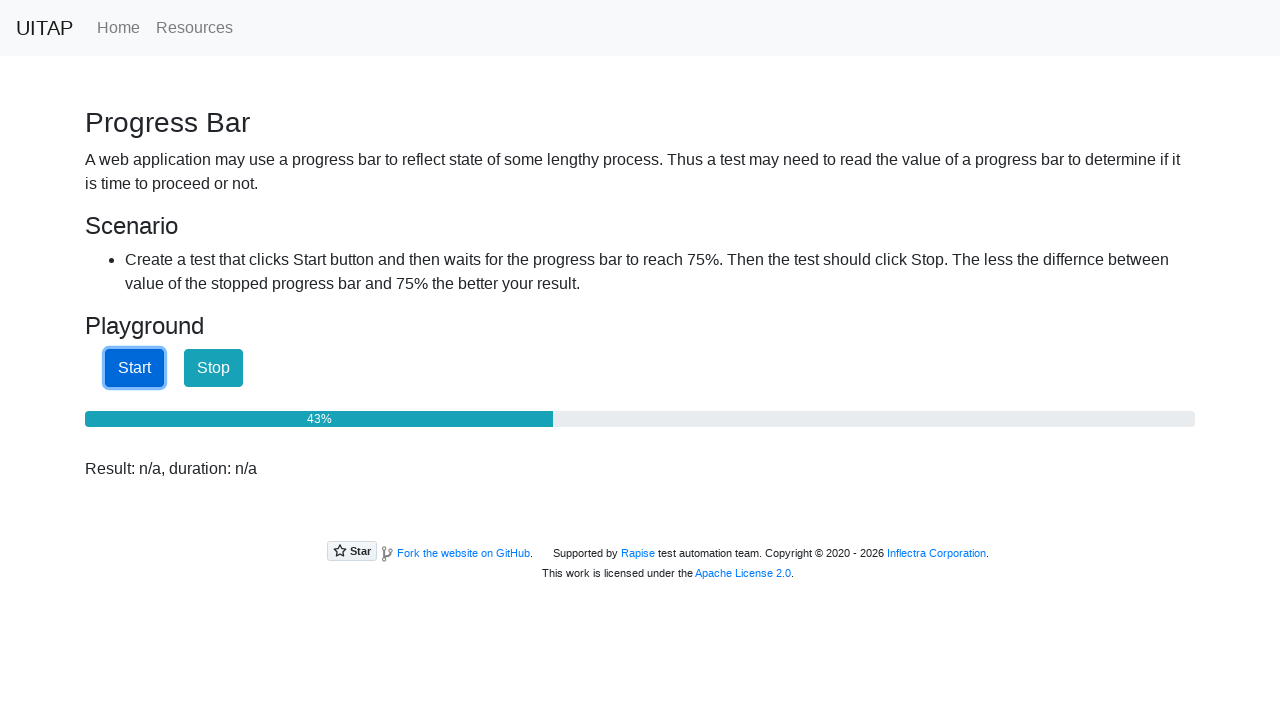

Checked progress bar value: 44%
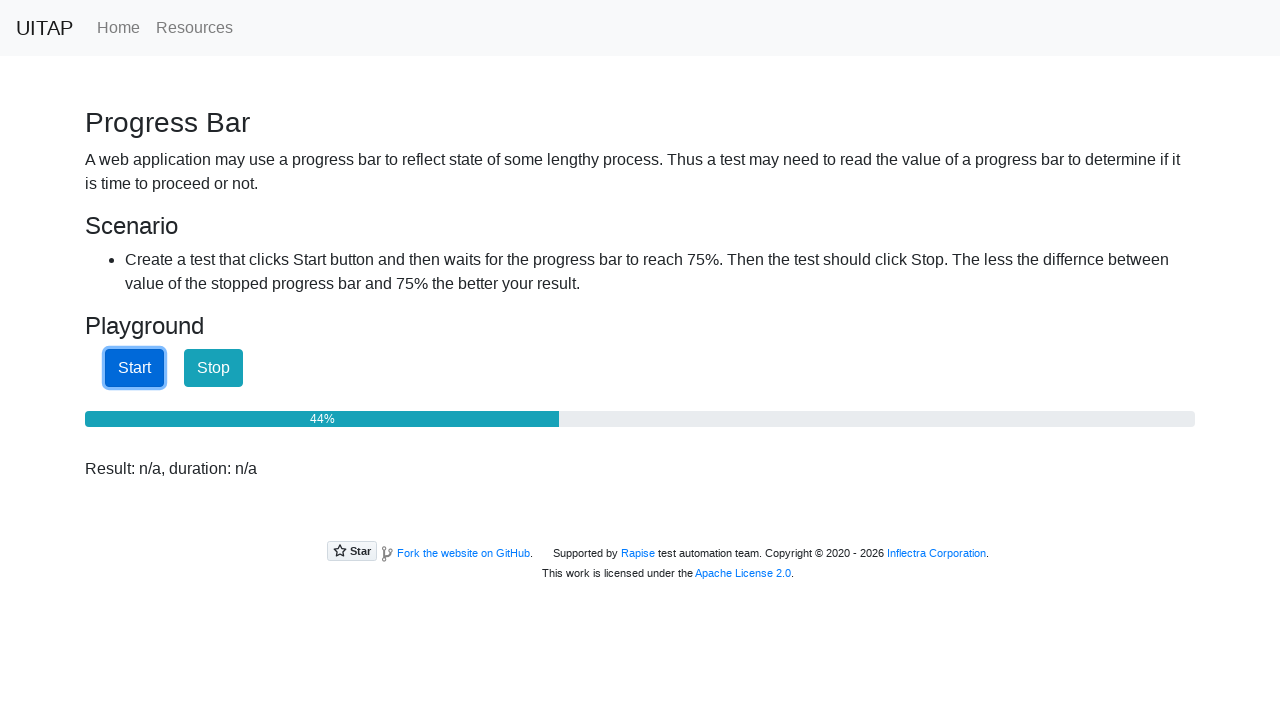

Checked progress bar value: 44%
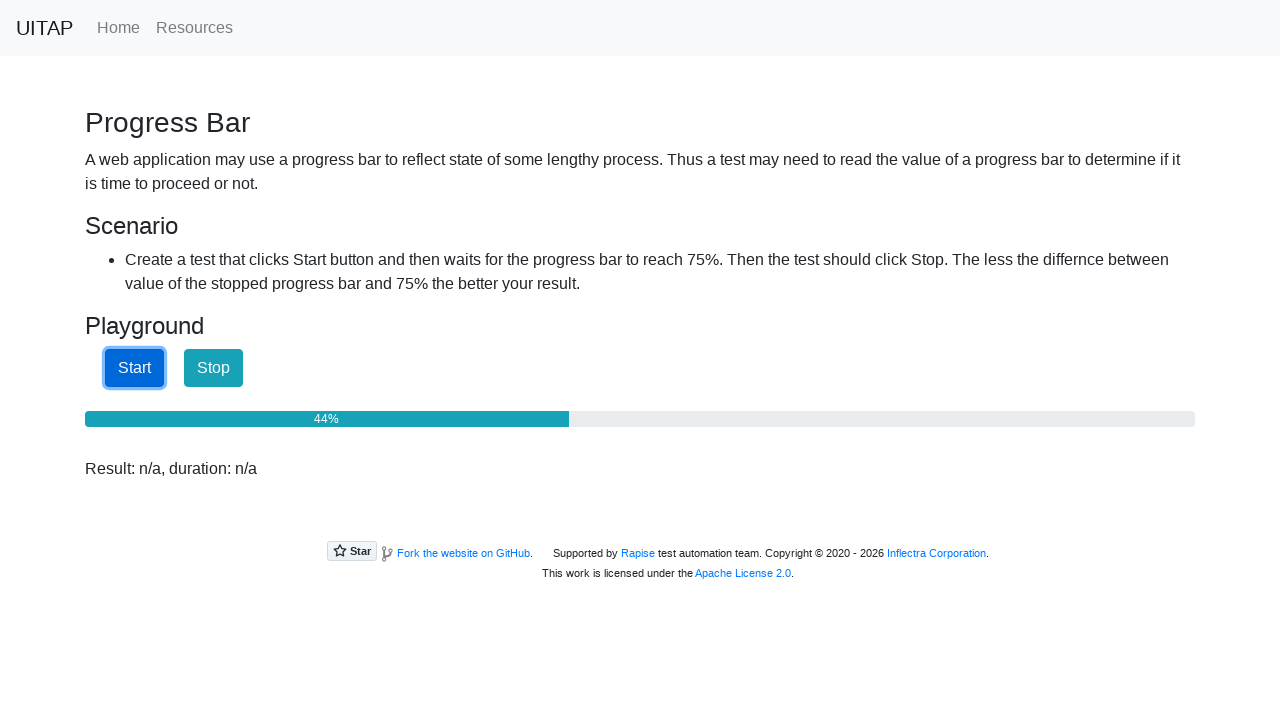

Checked progress bar value: 45%
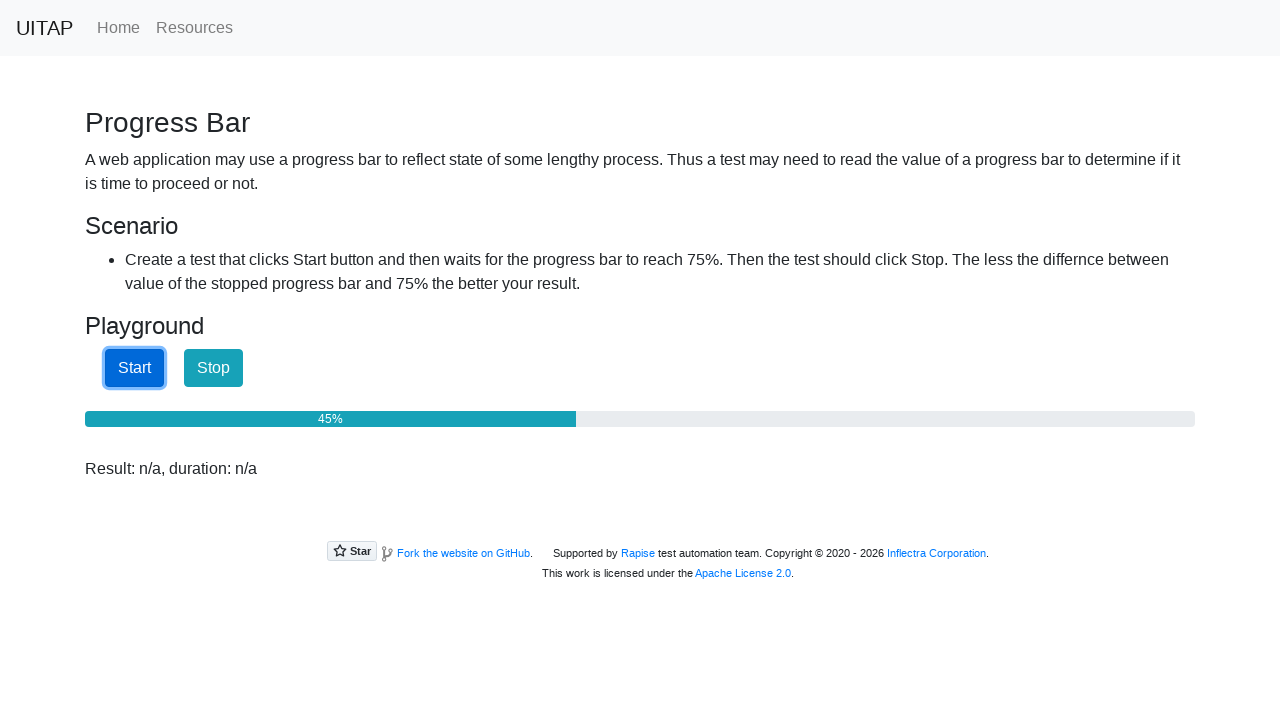

Checked progress bar value: 46%
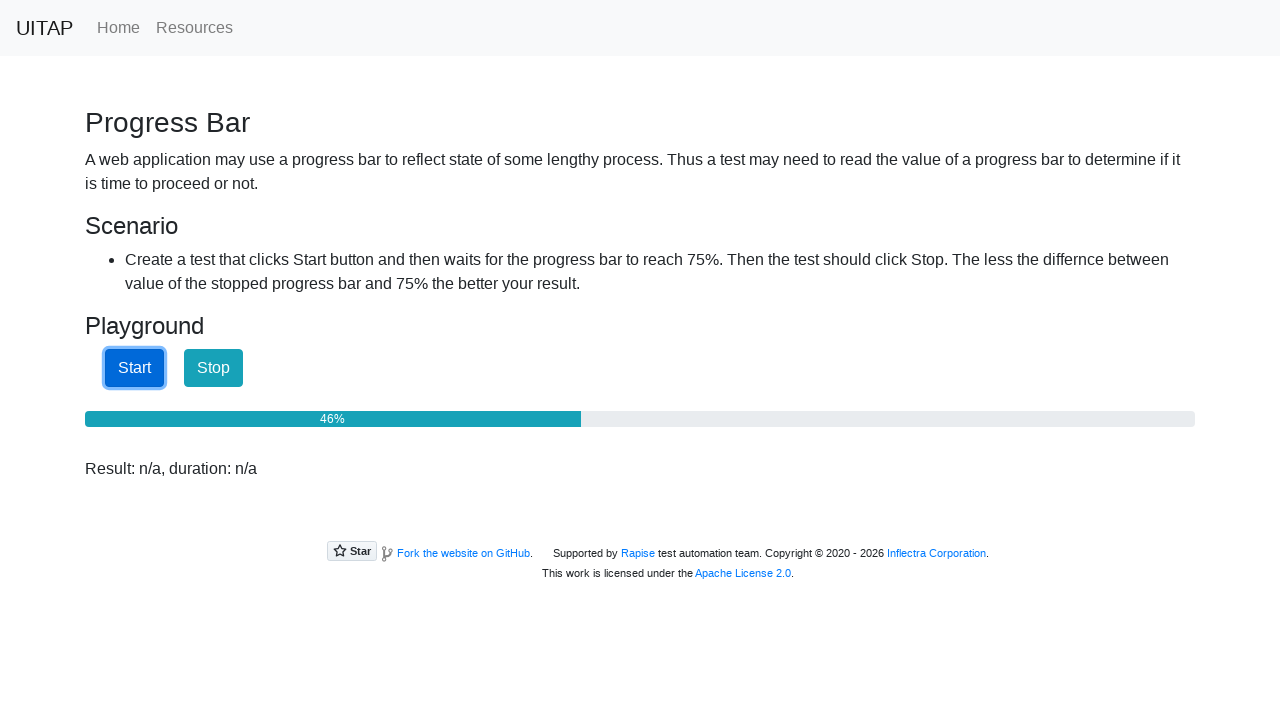

Checked progress bar value: 46%
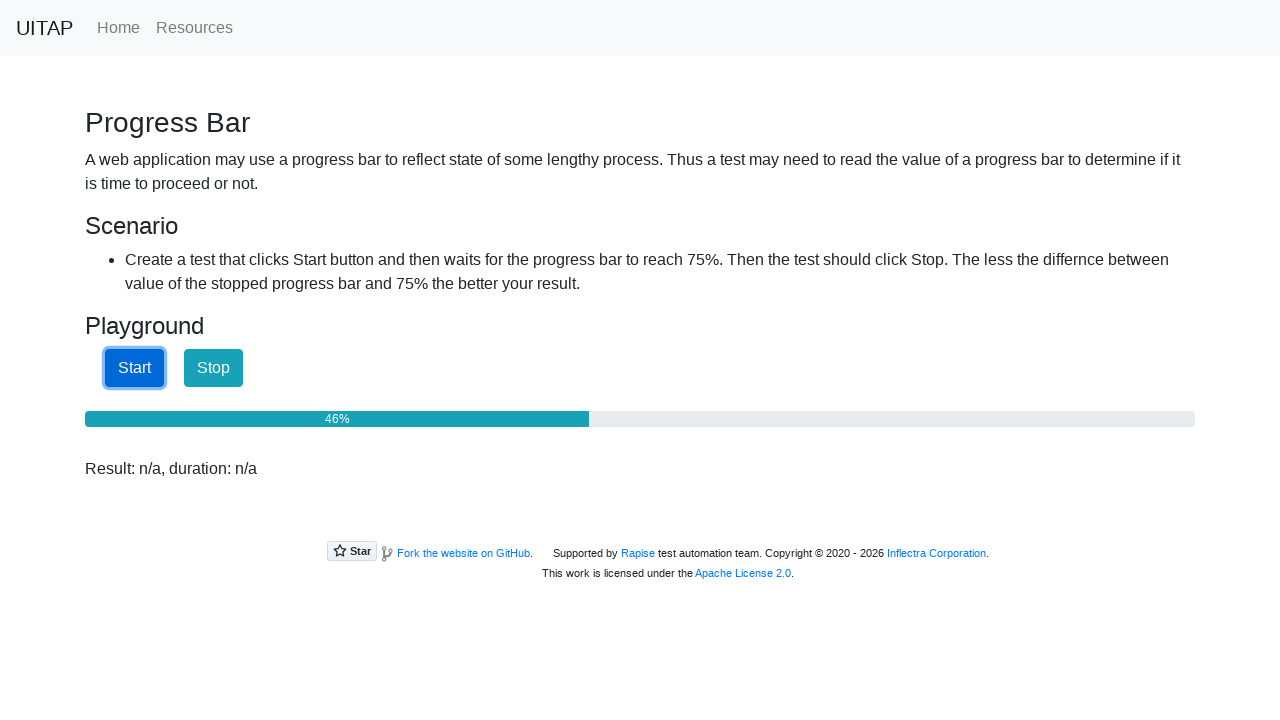

Checked progress bar value: 47%
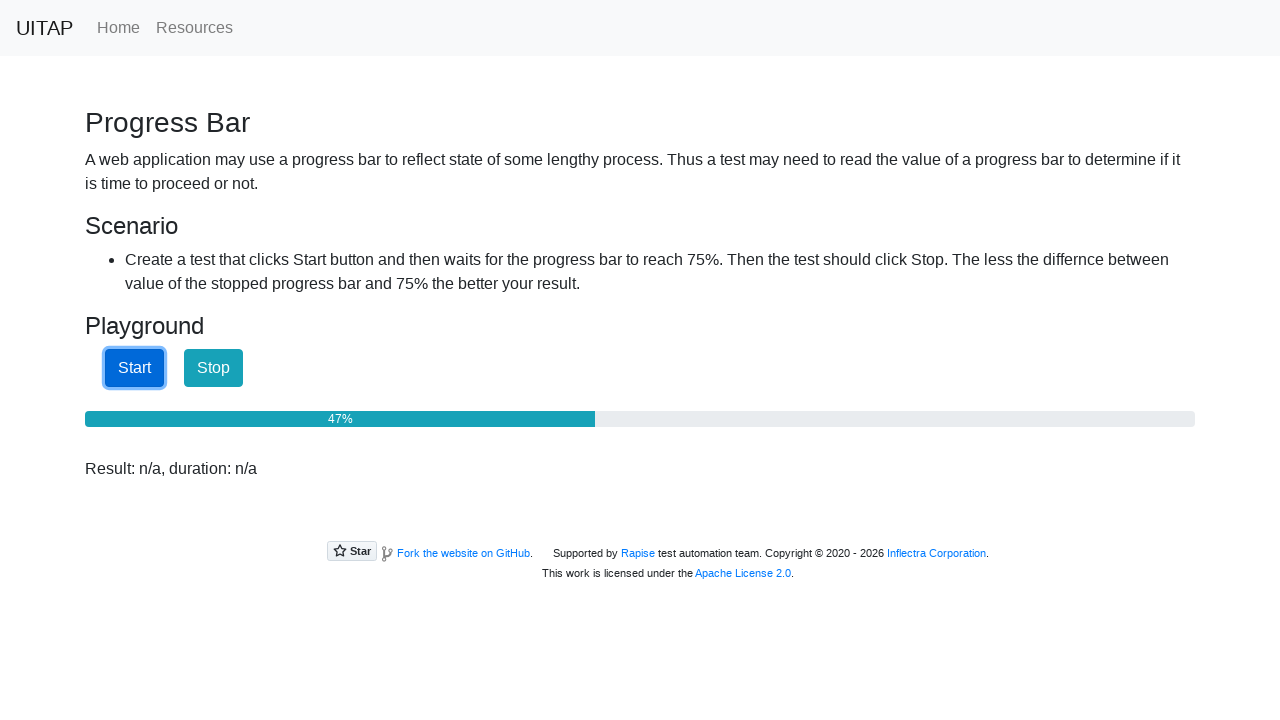

Checked progress bar value: 47%
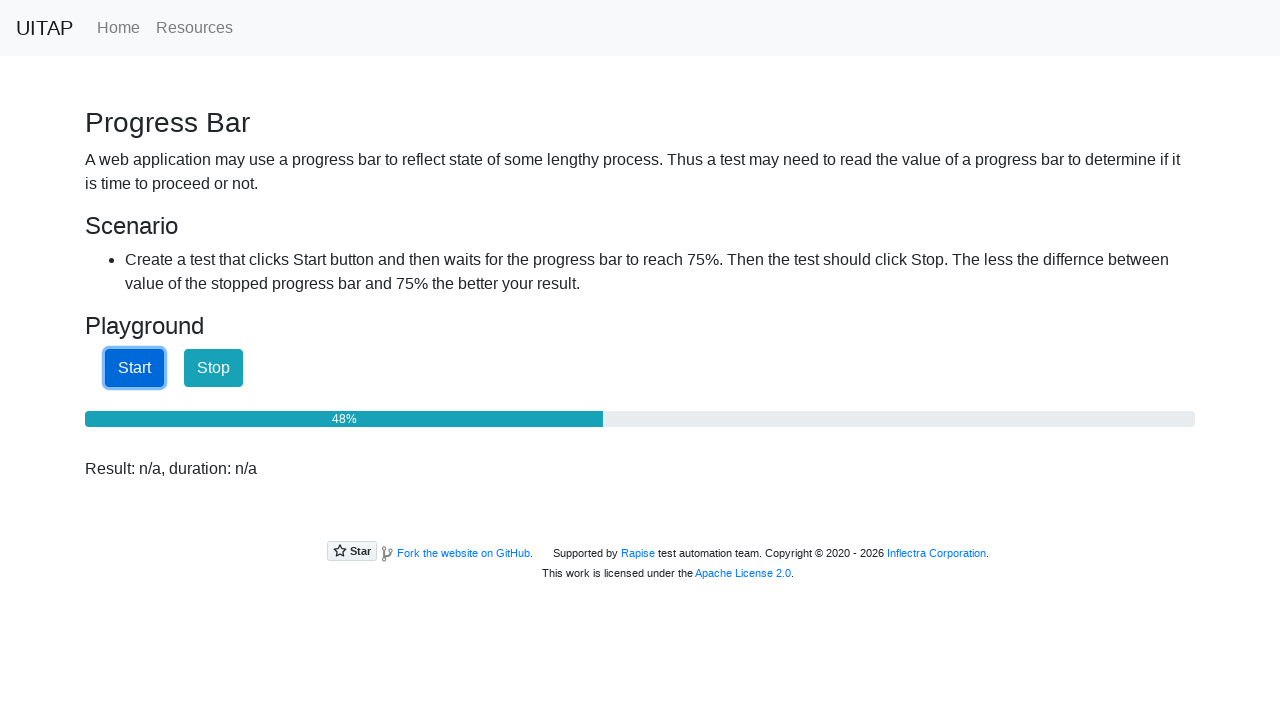

Checked progress bar value: 48%
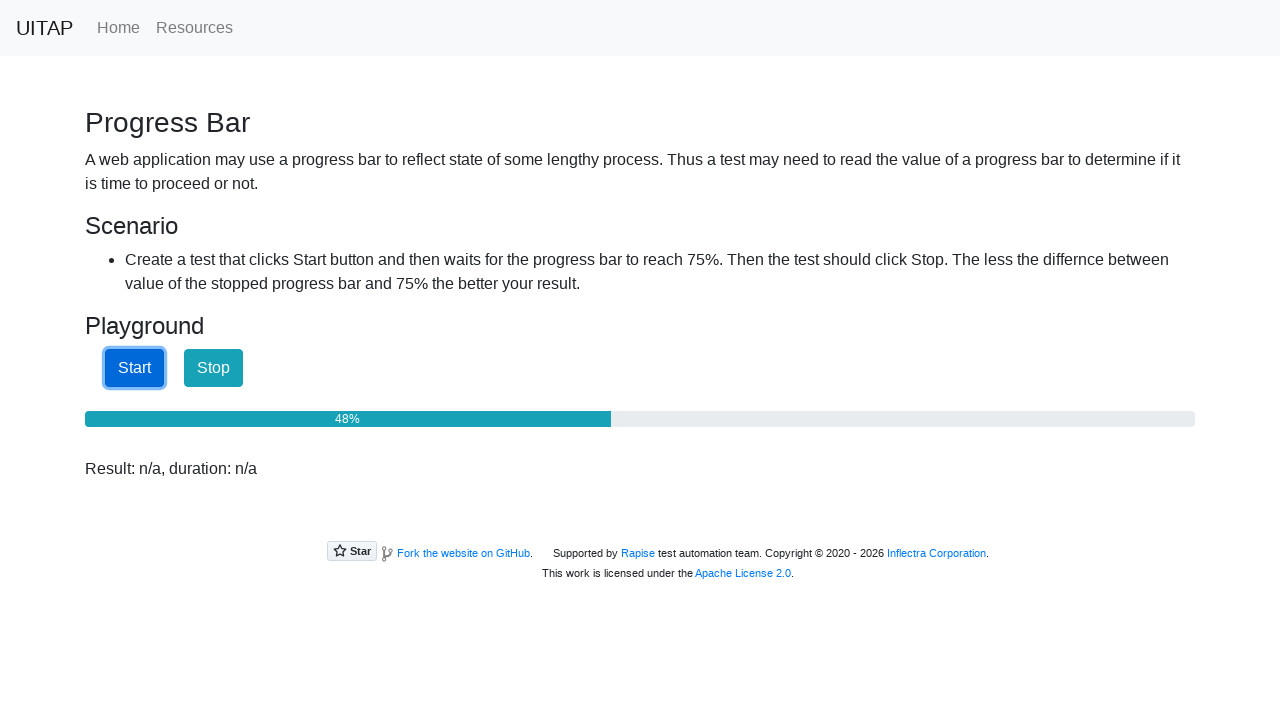

Checked progress bar value: 49%
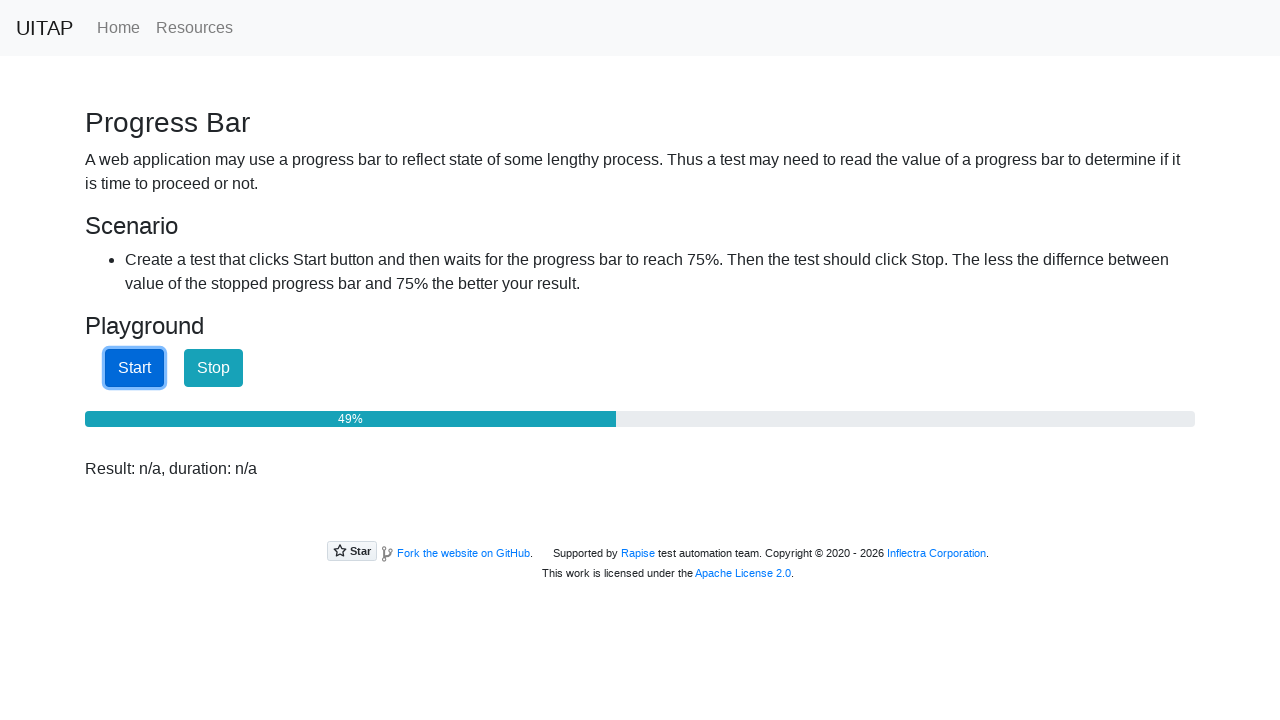

Checked progress bar value: 49%
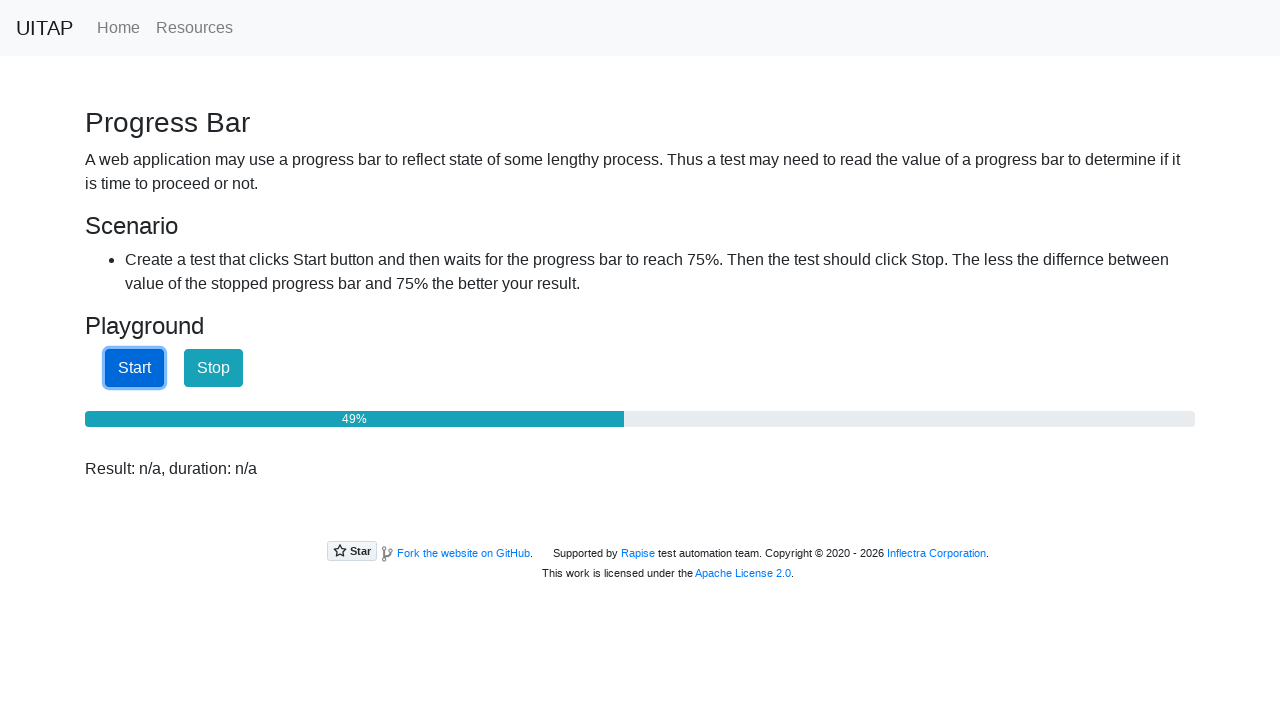

Checked progress bar value: 50%
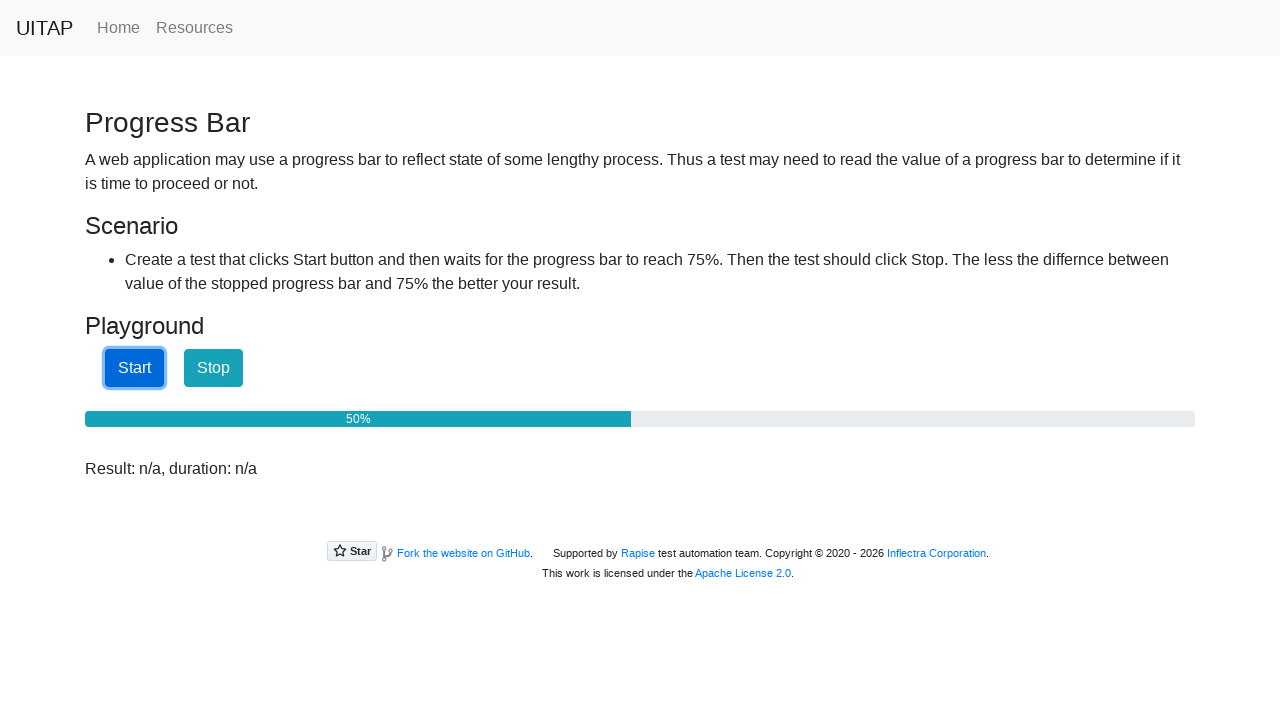

Checked progress bar value: 51%
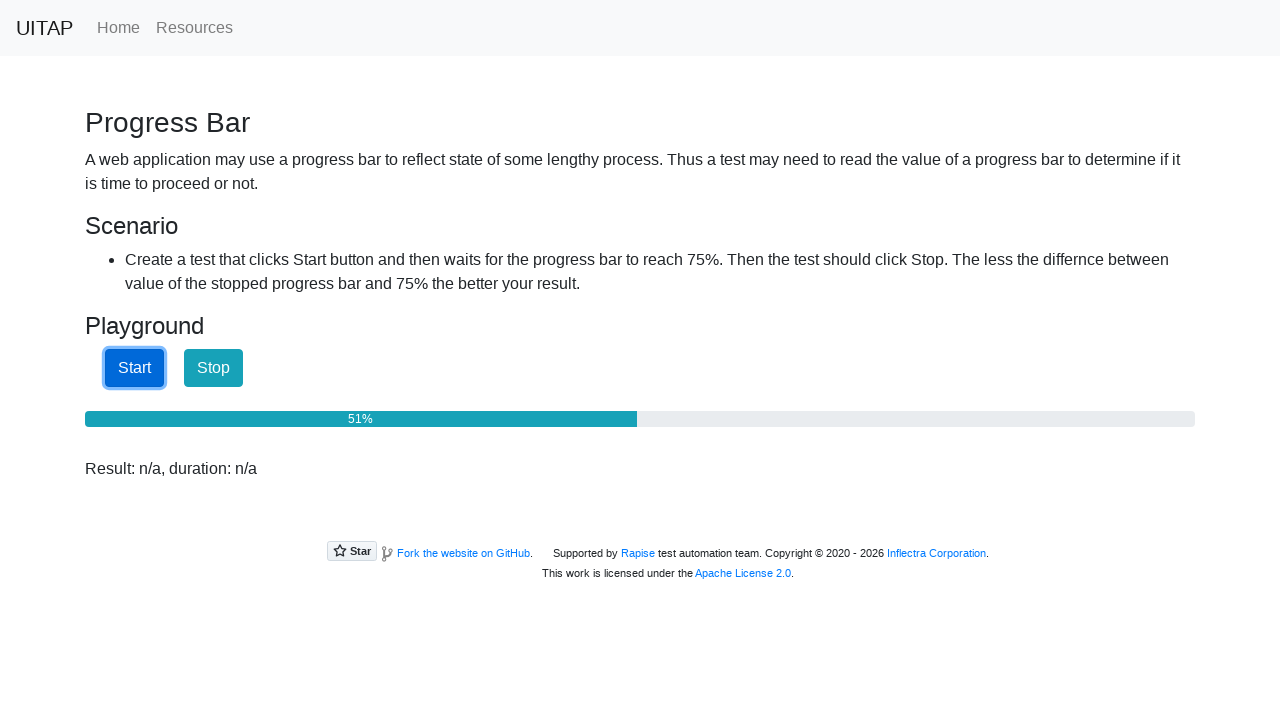

Checked progress bar value: 51%
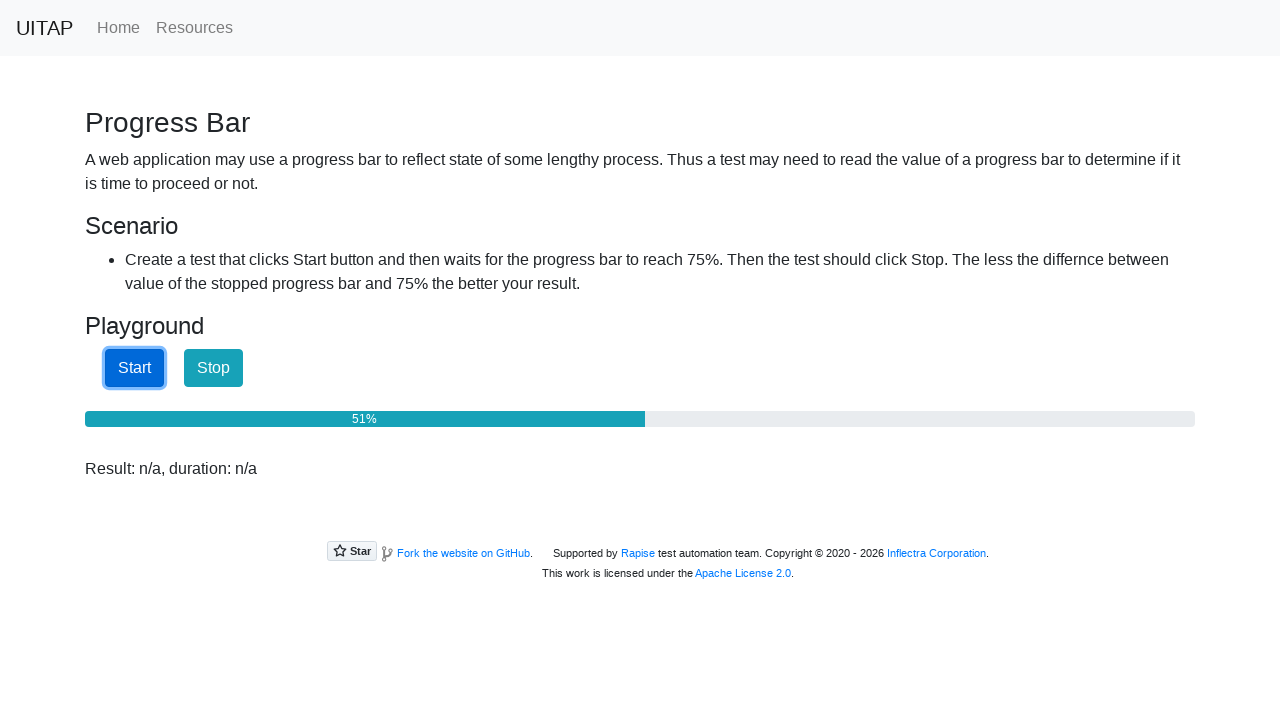

Checked progress bar value: 52%
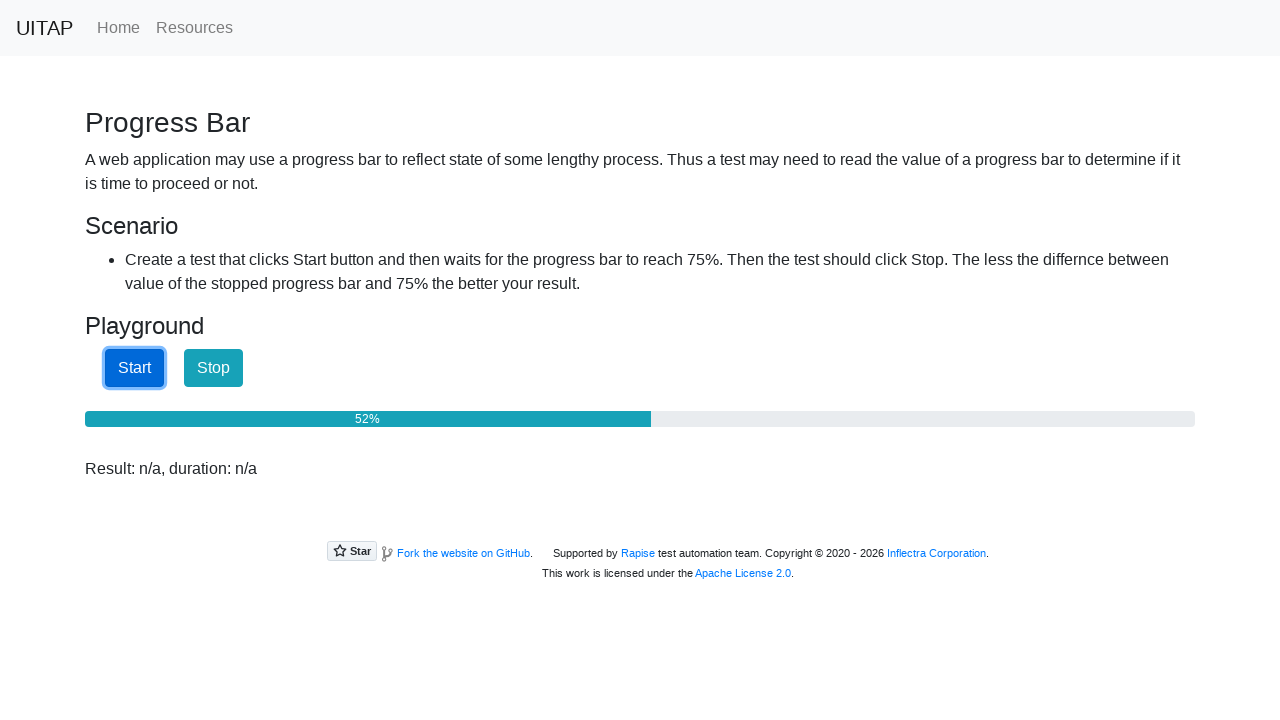

Checked progress bar value: 52%
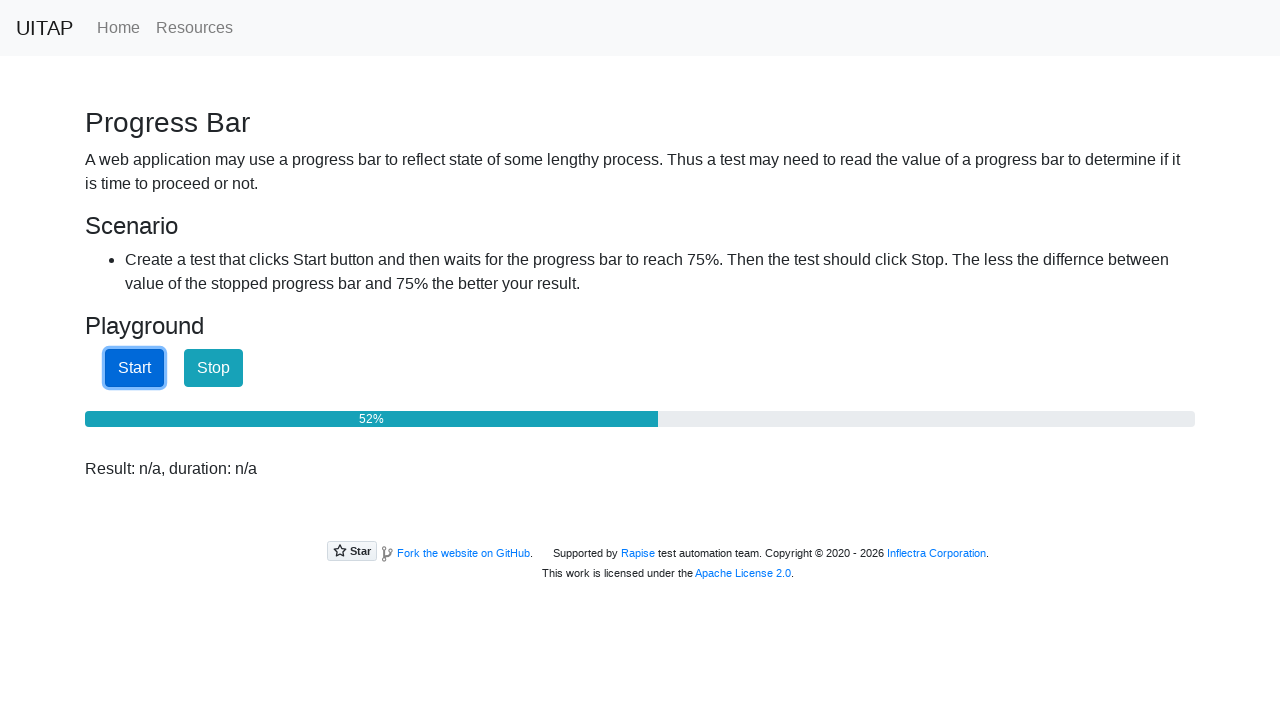

Checked progress bar value: 53%
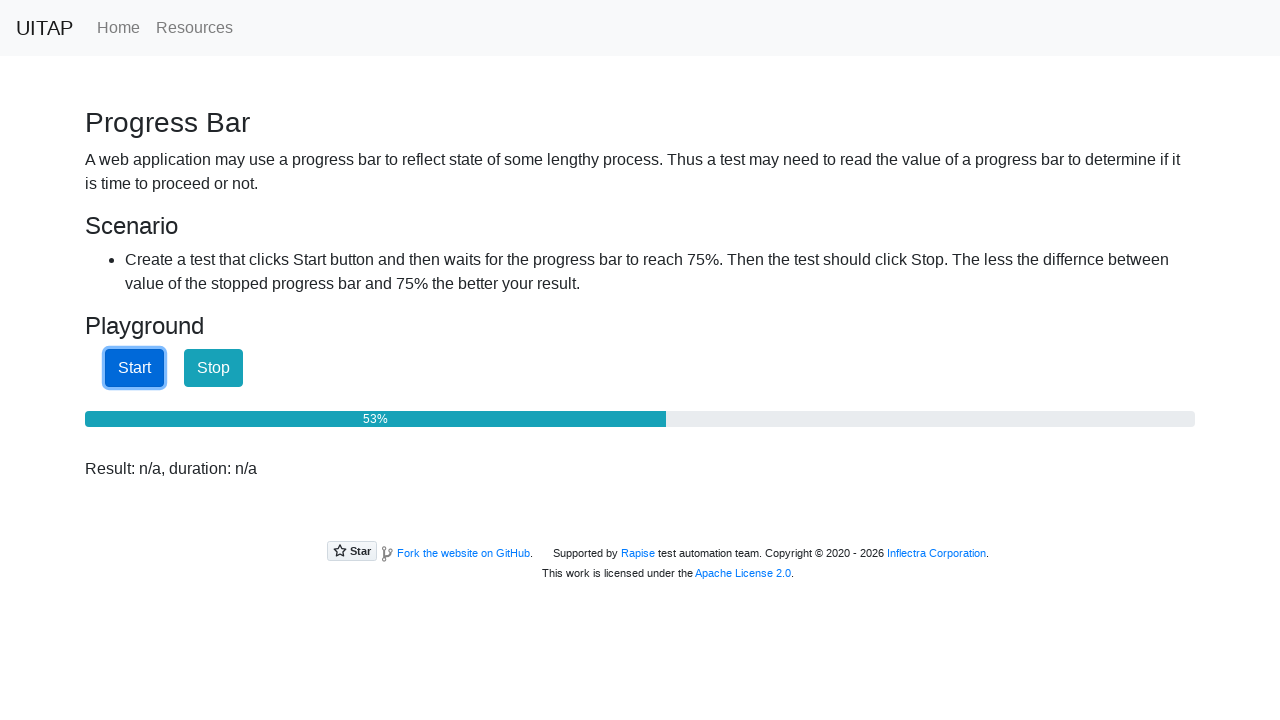

Checked progress bar value: 54%
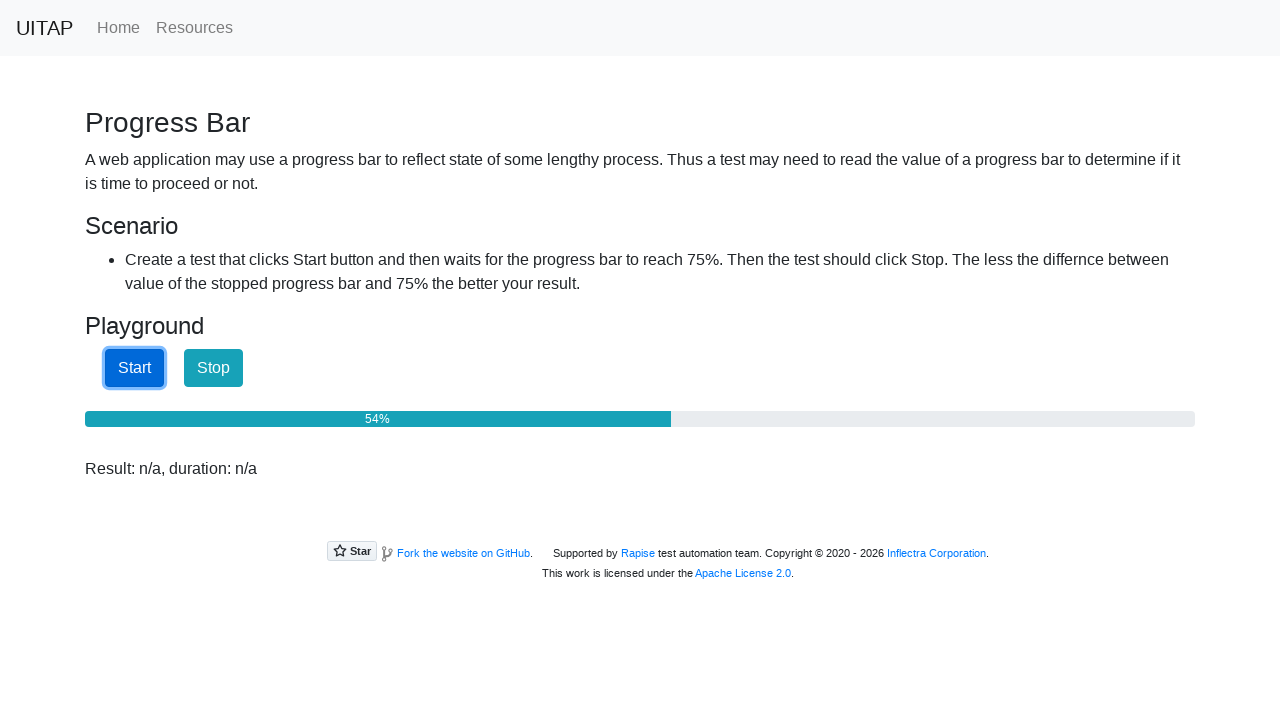

Checked progress bar value: 54%
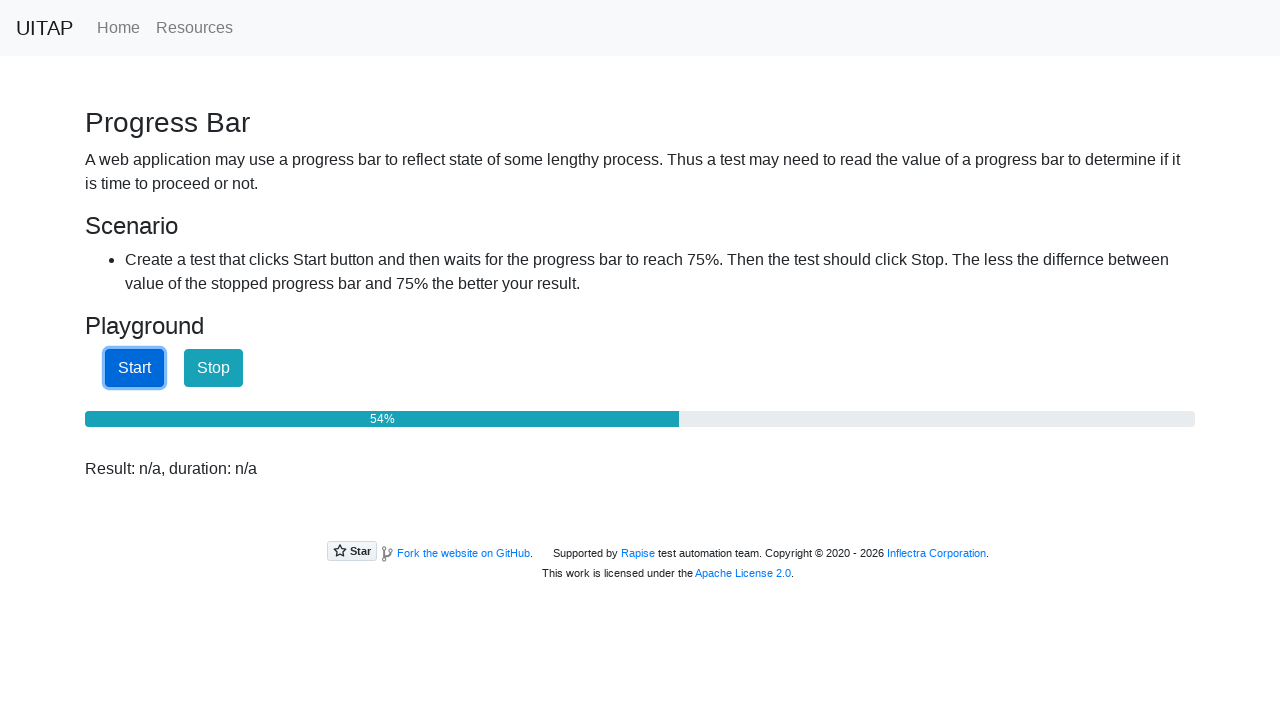

Checked progress bar value: 55%
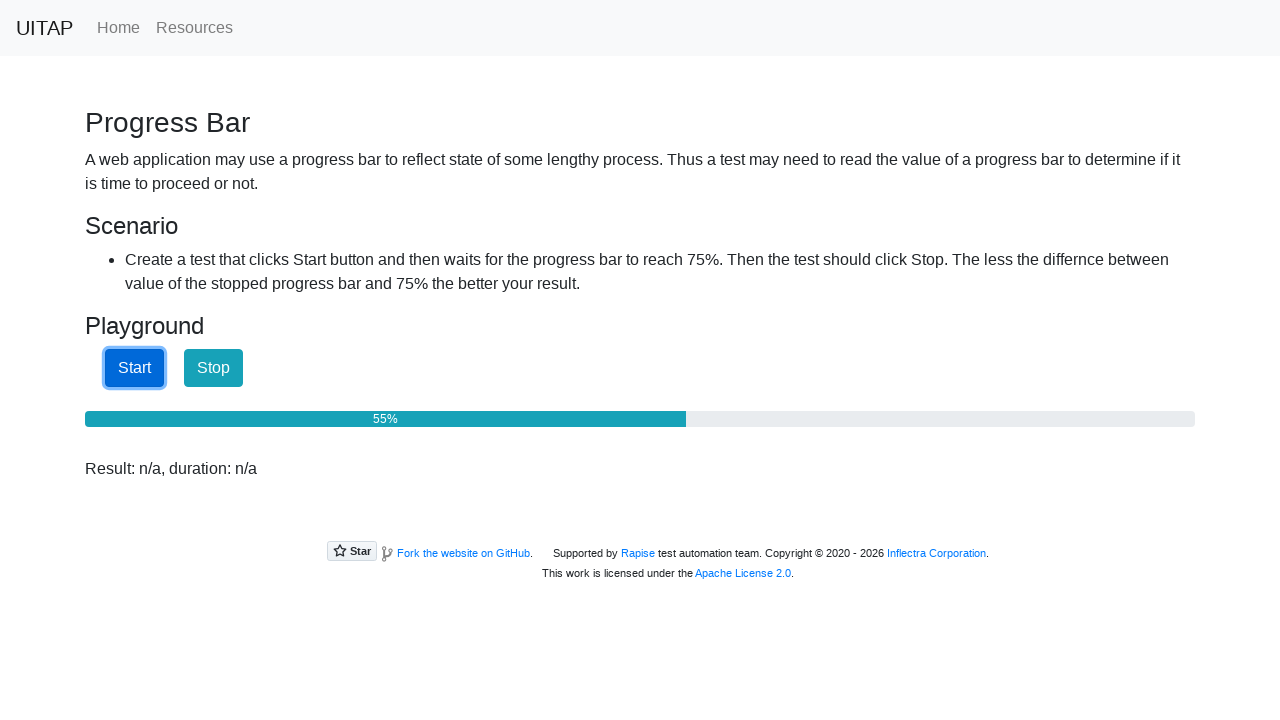

Checked progress bar value: 56%
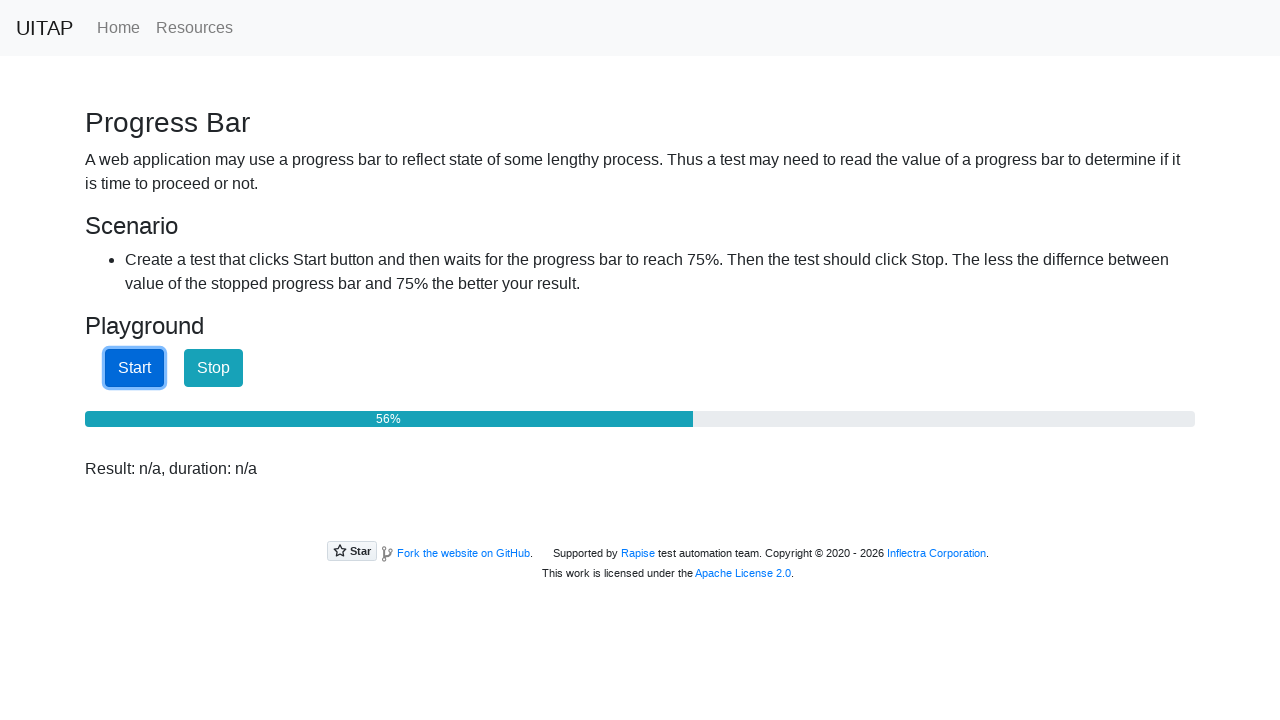

Checked progress bar value: 56%
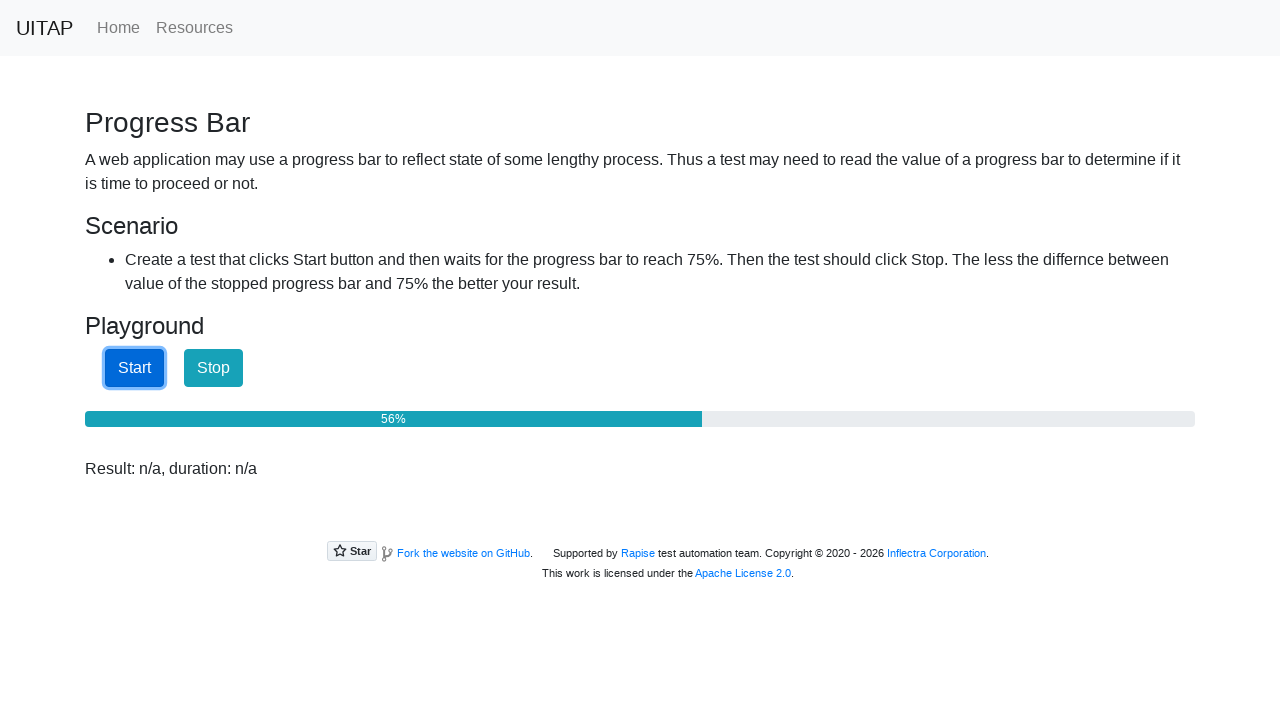

Checked progress bar value: 57%
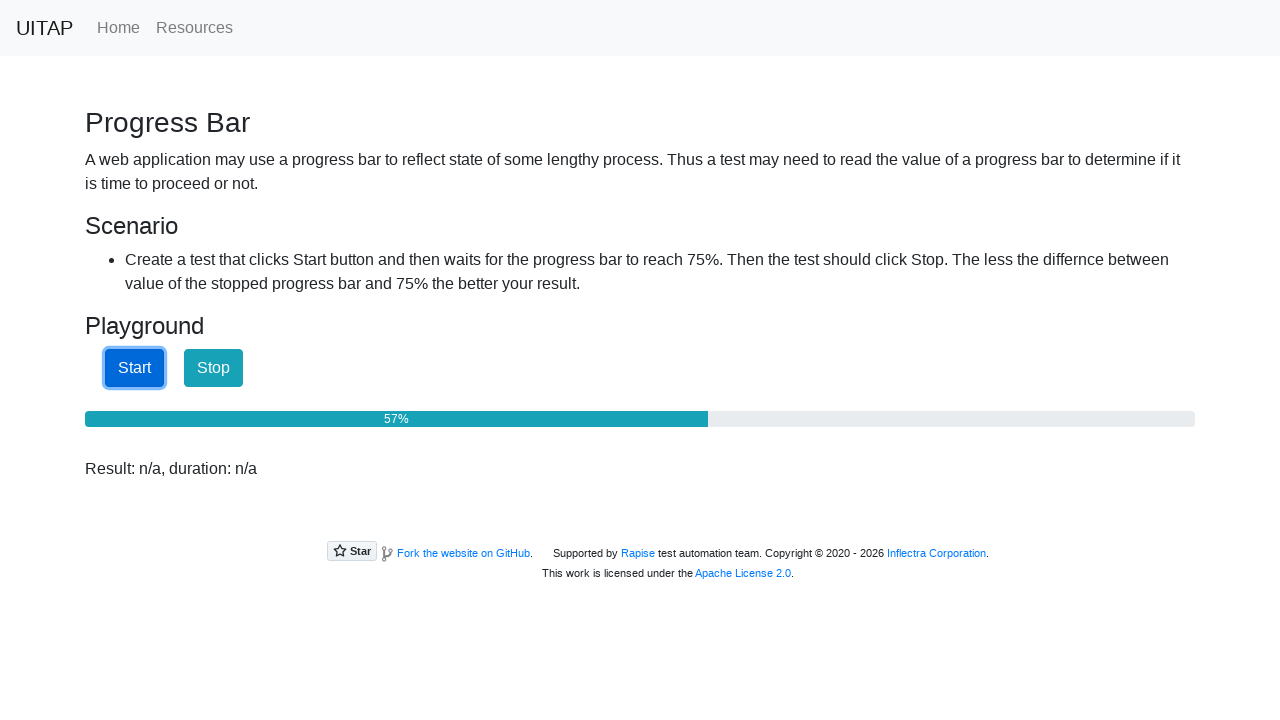

Checked progress bar value: 57%
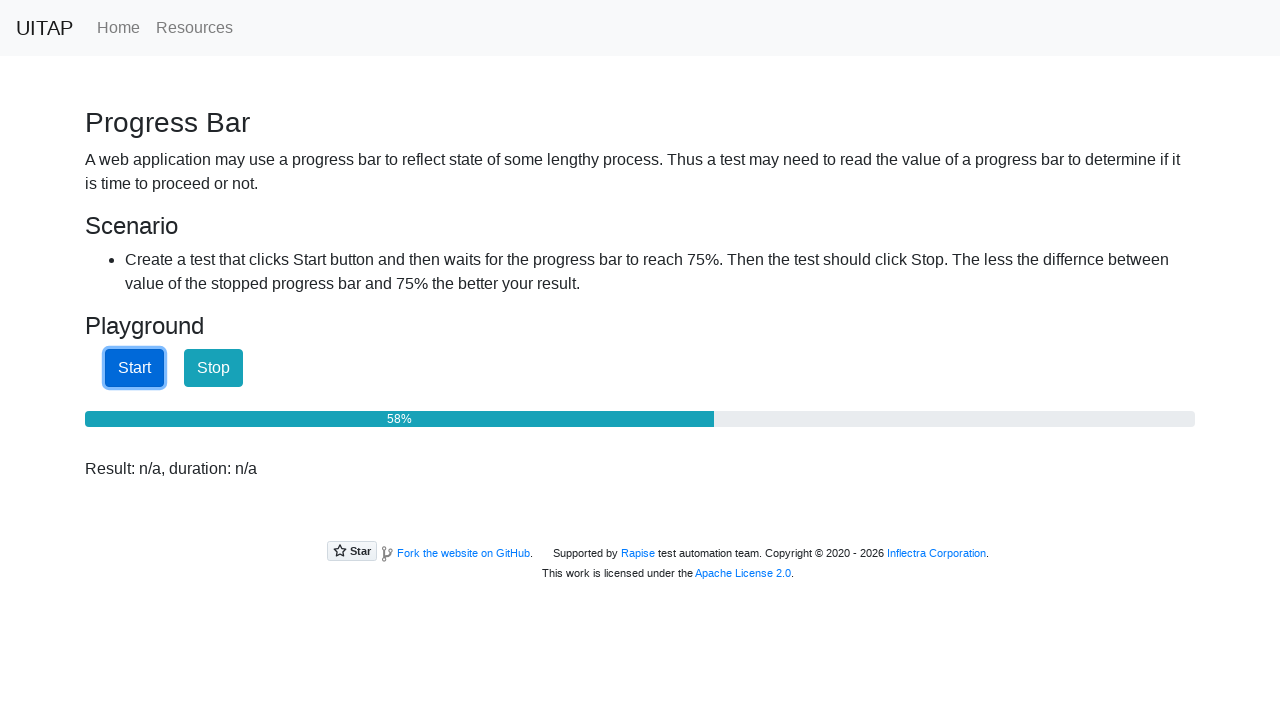

Checked progress bar value: 58%
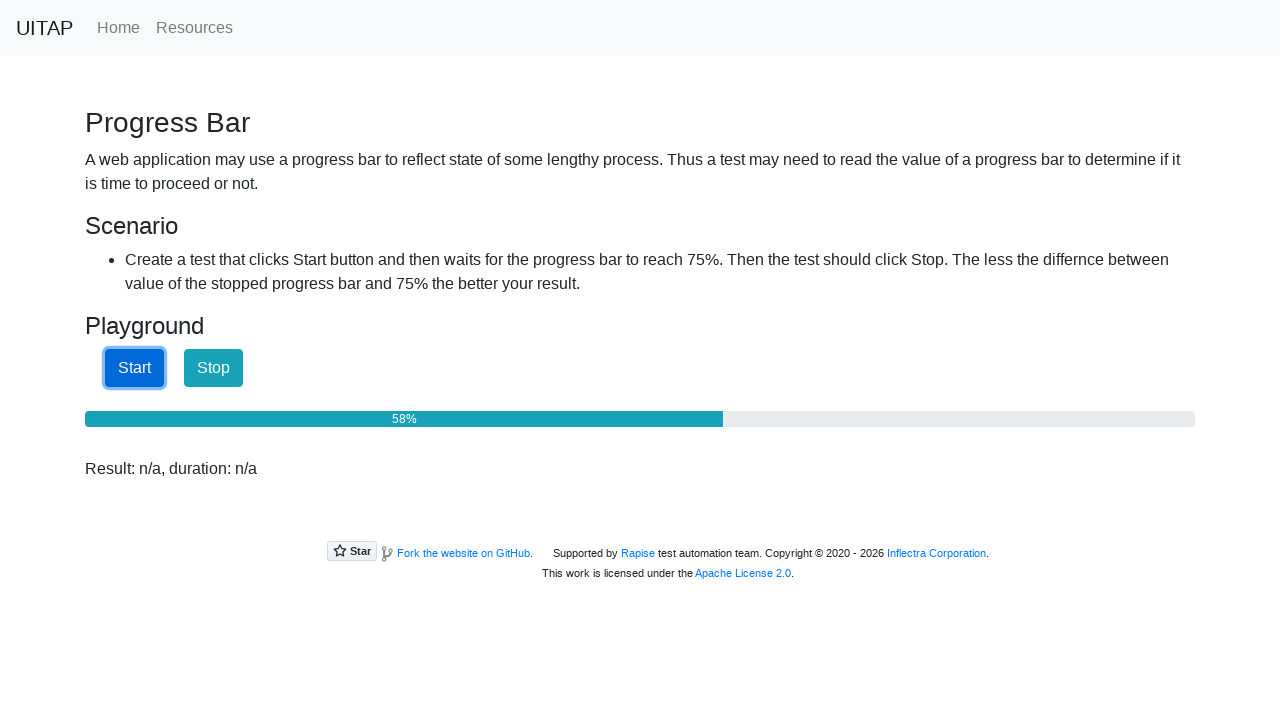

Checked progress bar value: 59%
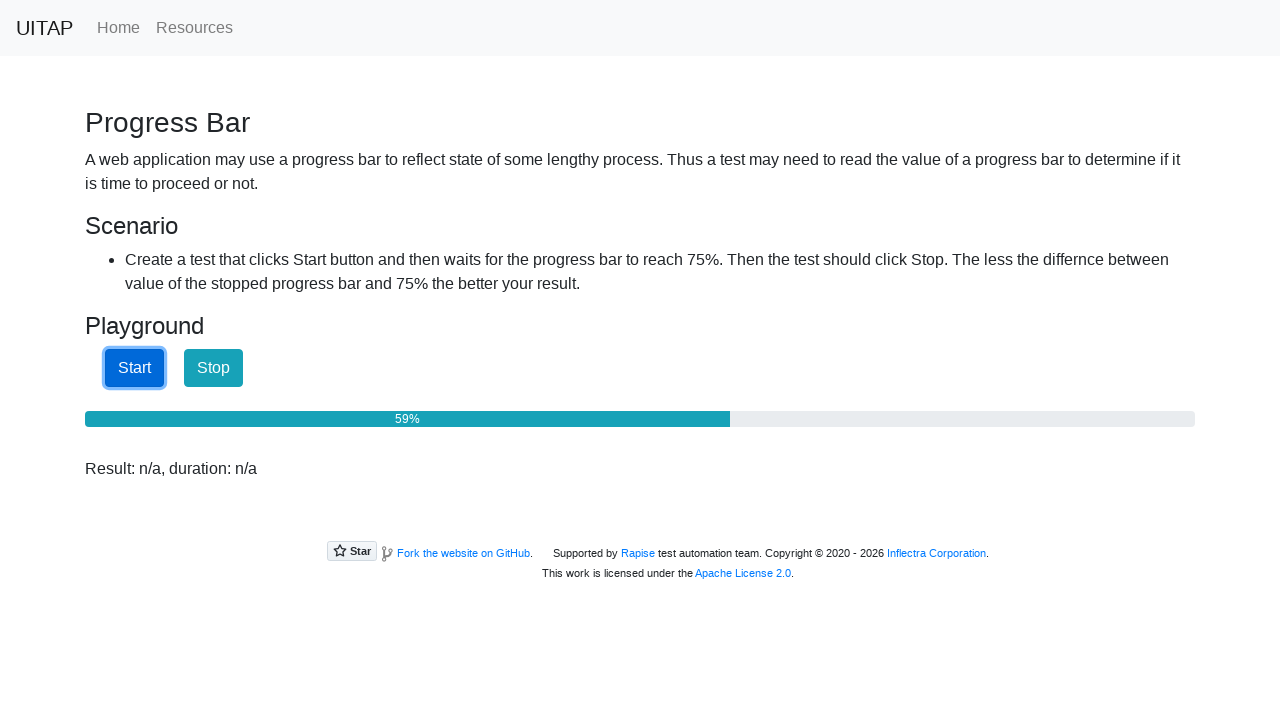

Checked progress bar value: 59%
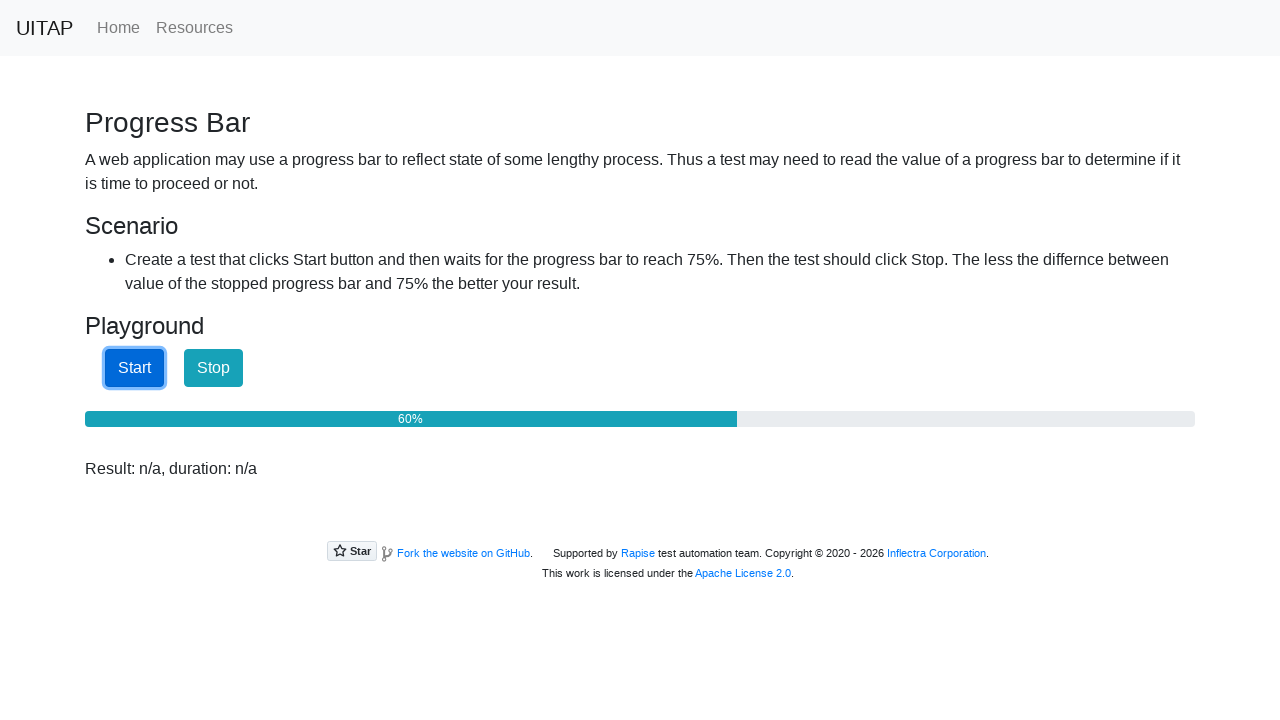

Checked progress bar value: 60%
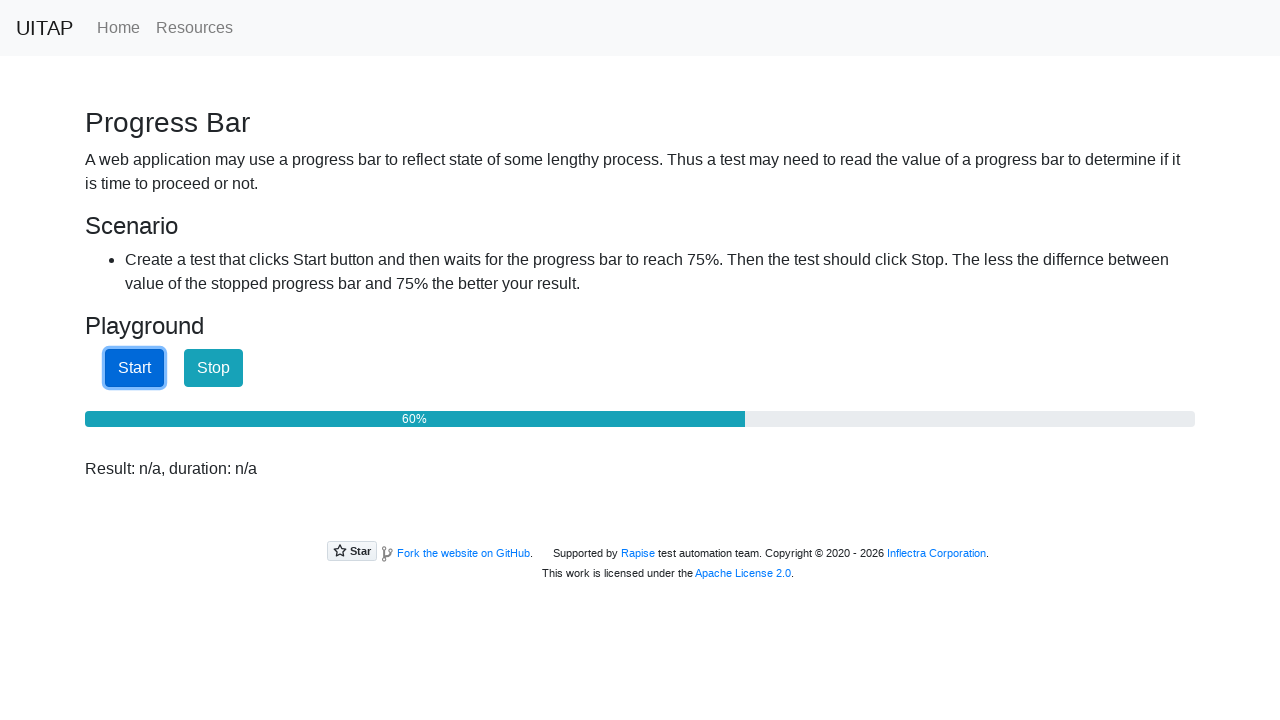

Checked progress bar value: 61%
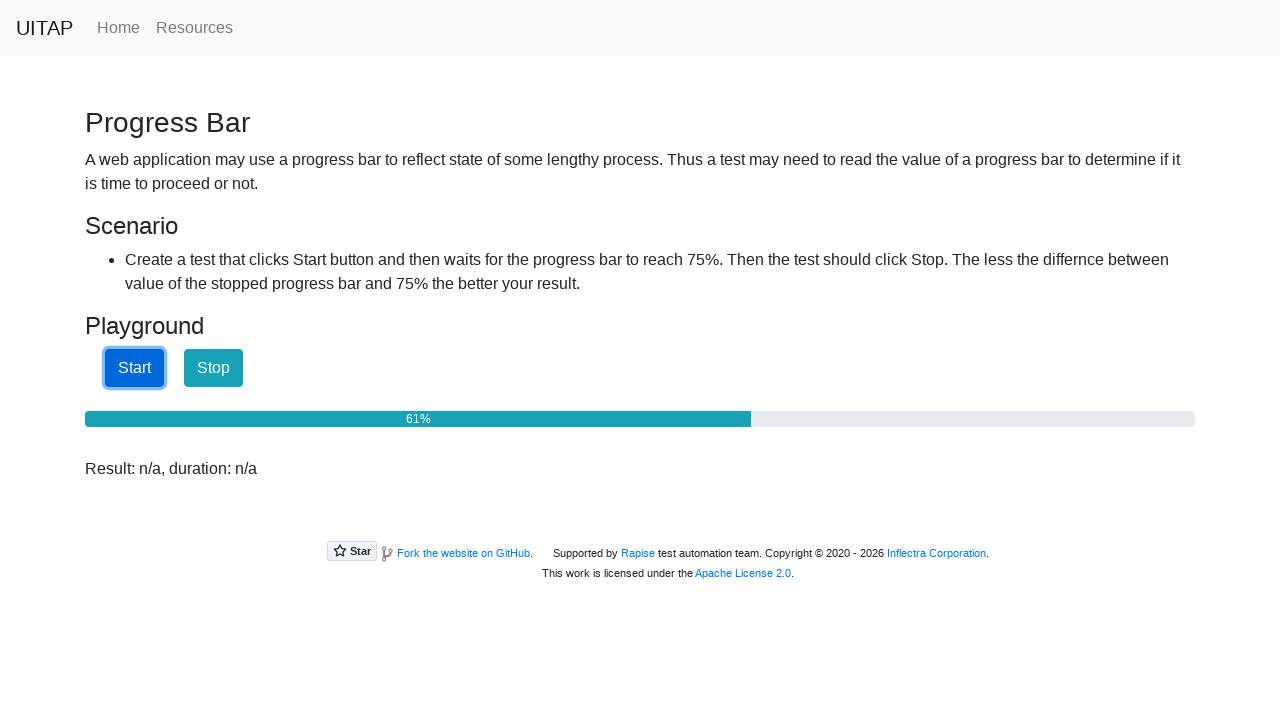

Checked progress bar value: 61%
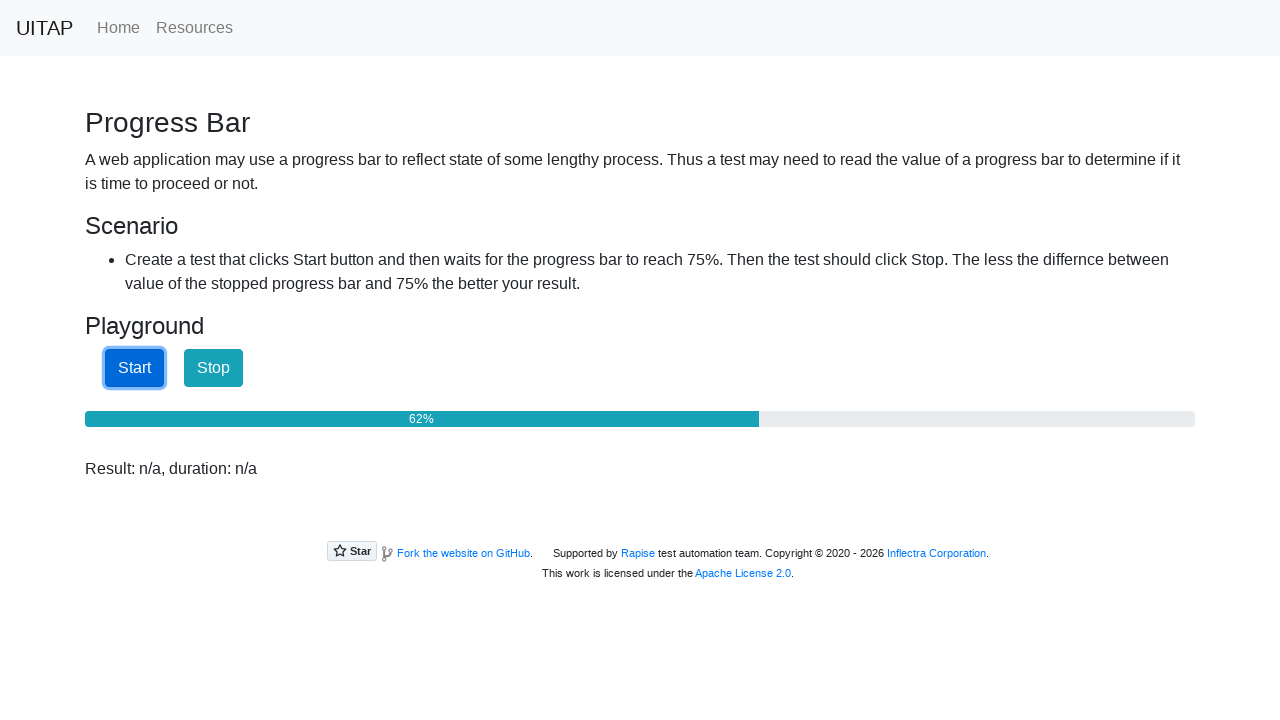

Checked progress bar value: 62%
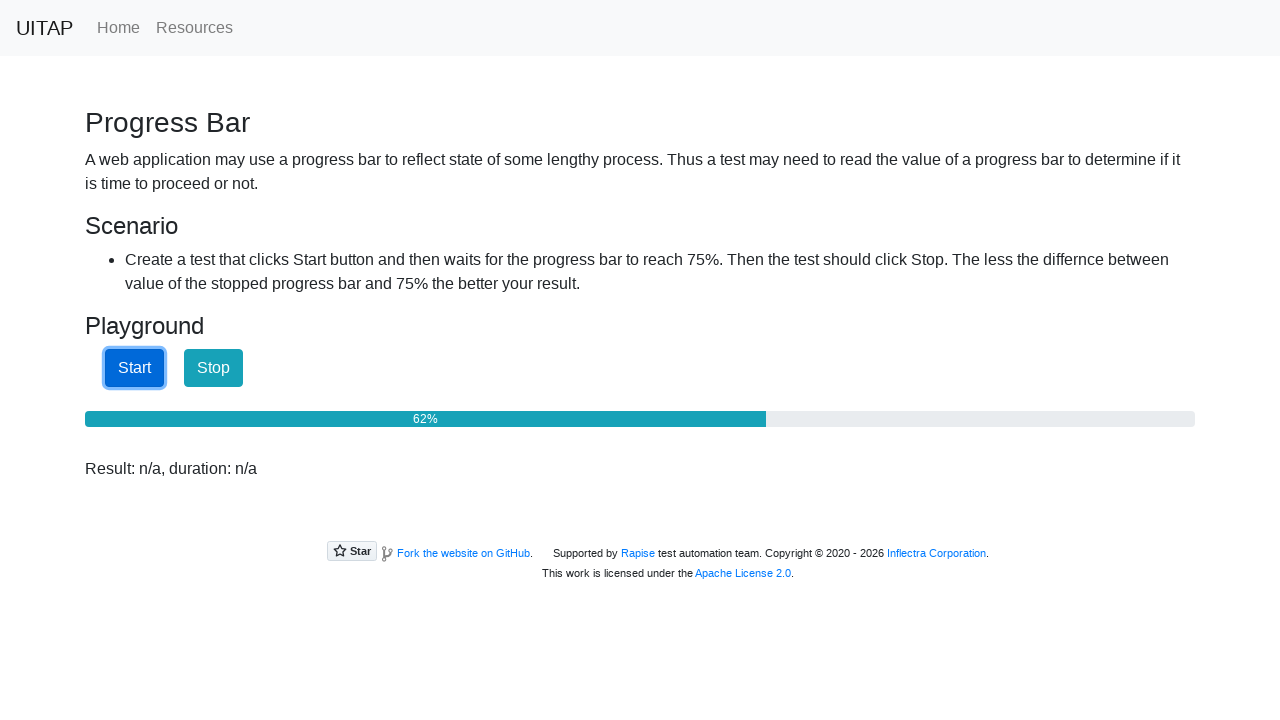

Checked progress bar value: 63%
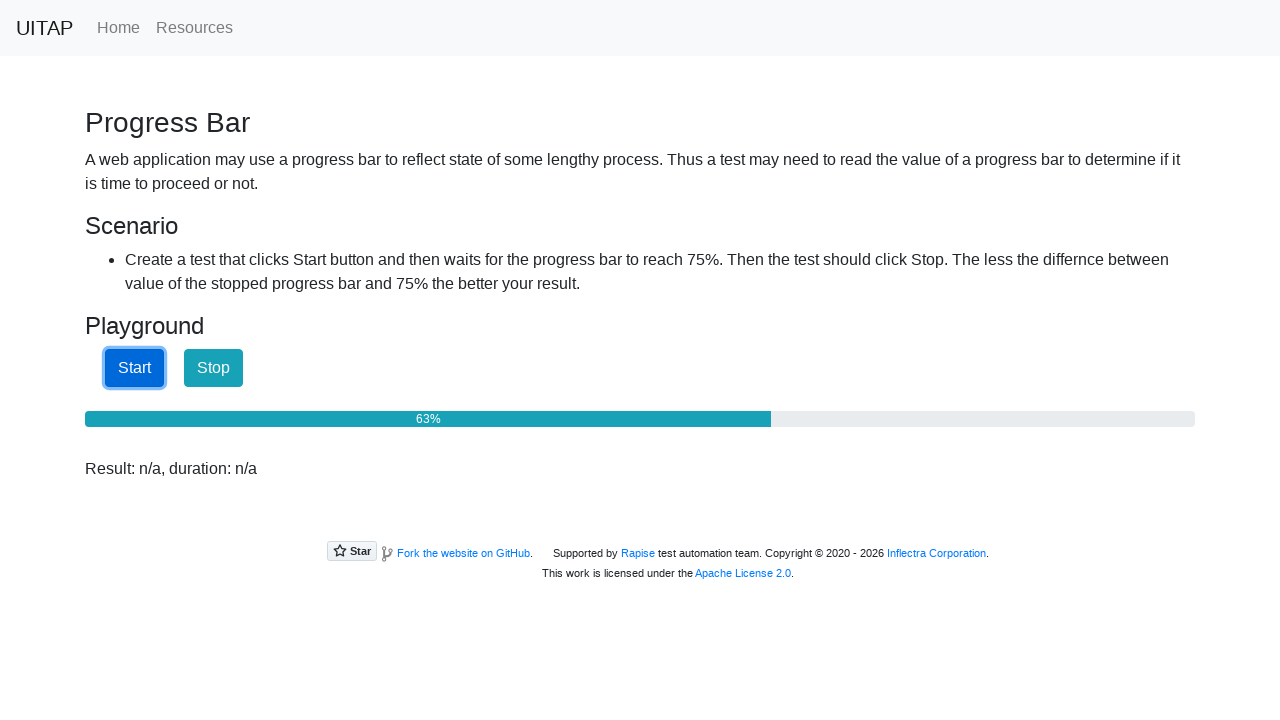

Checked progress bar value: 63%
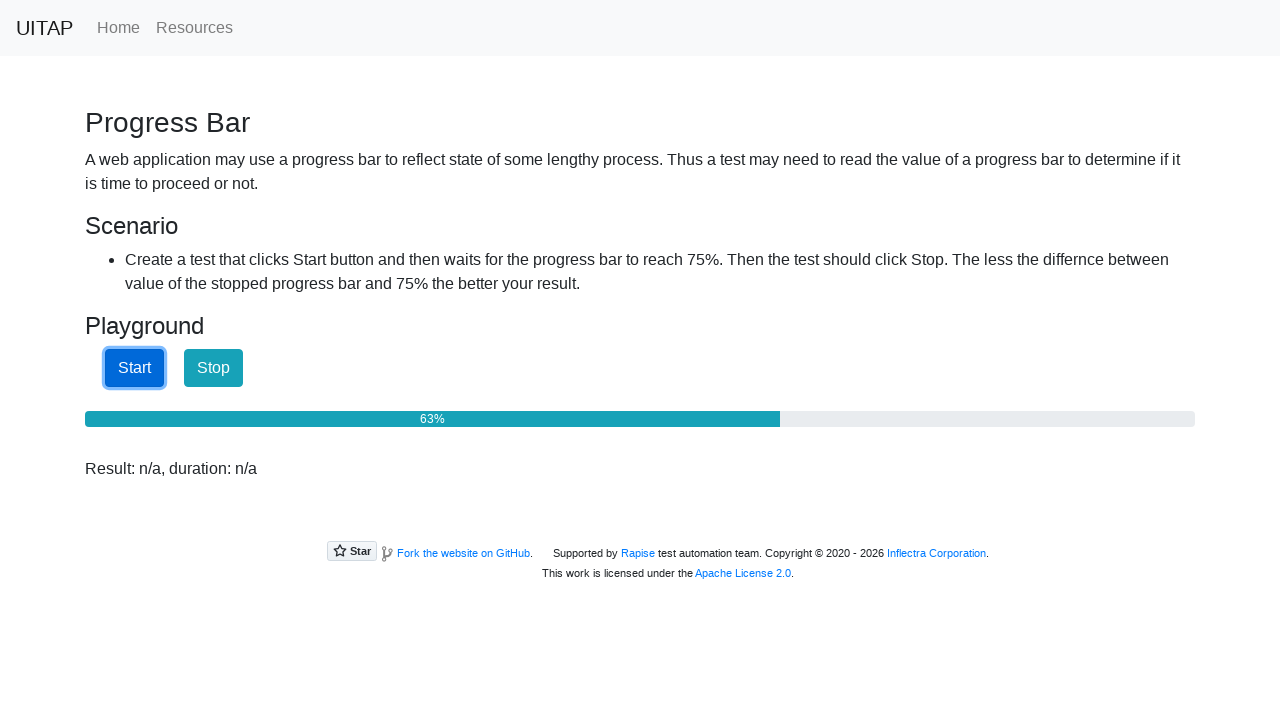

Checked progress bar value: 64%
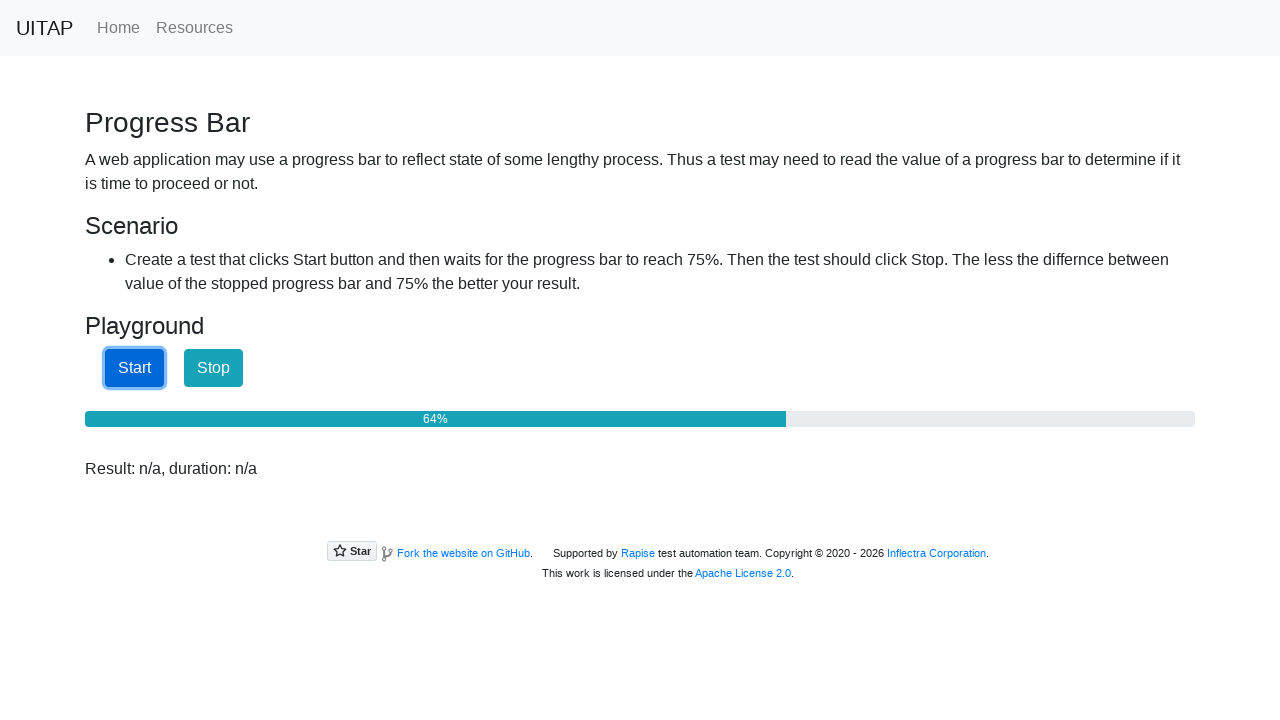

Checked progress bar value: 65%
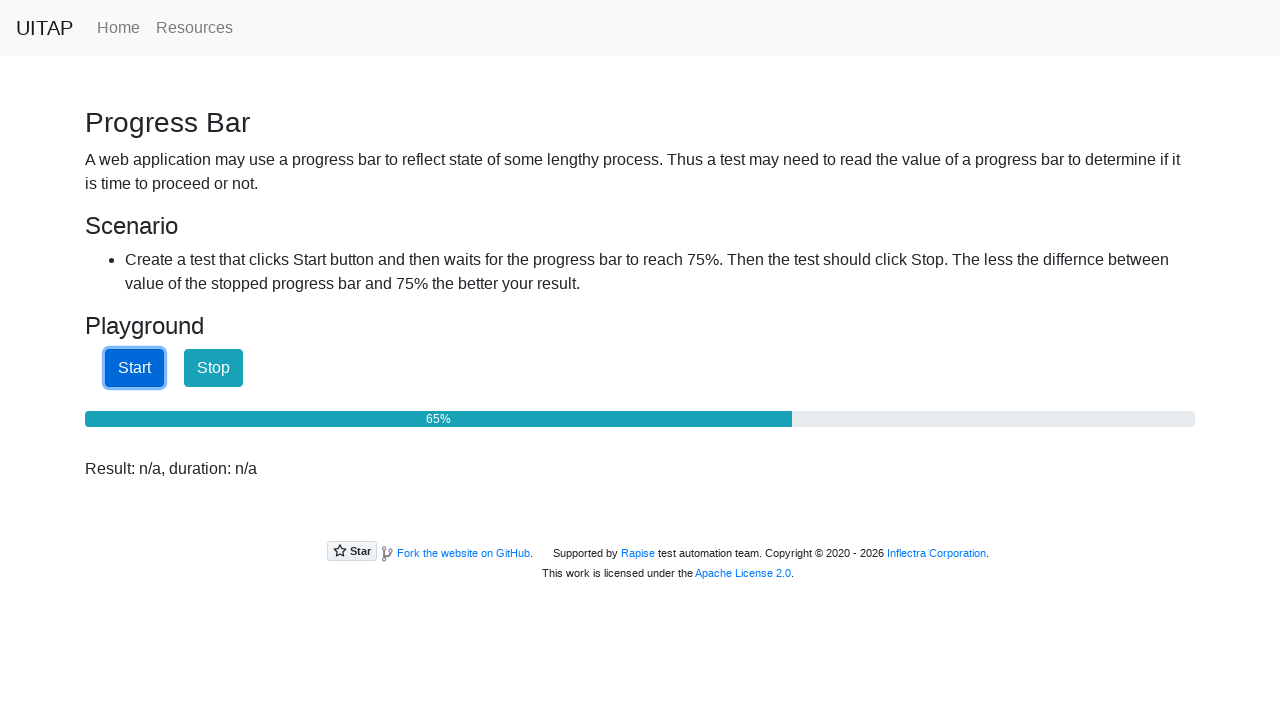

Checked progress bar value: 65%
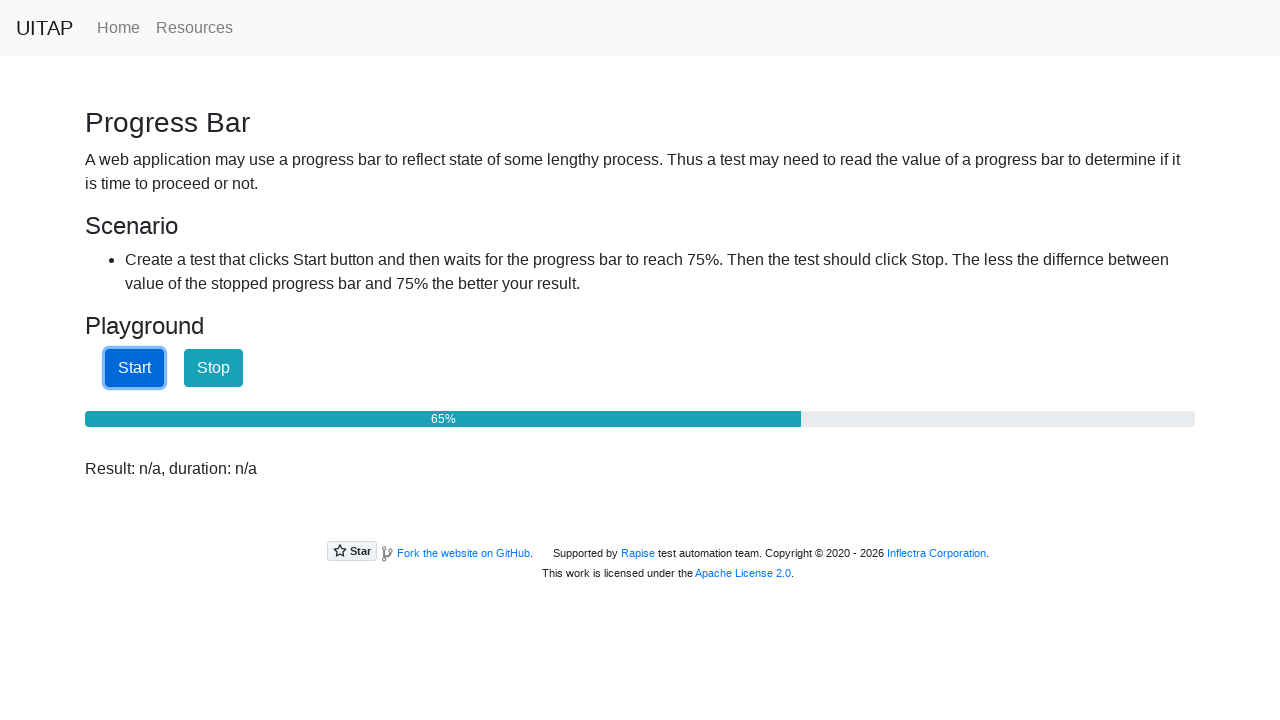

Checked progress bar value: 66%
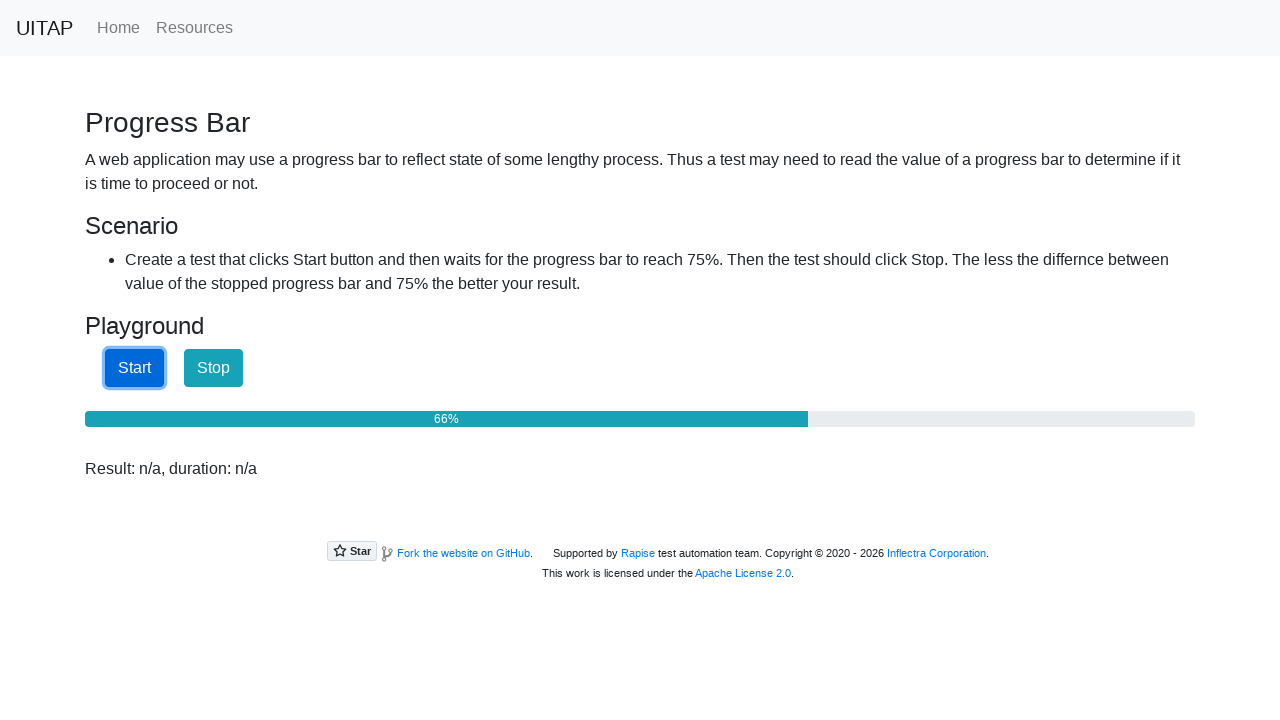

Checked progress bar value: 66%
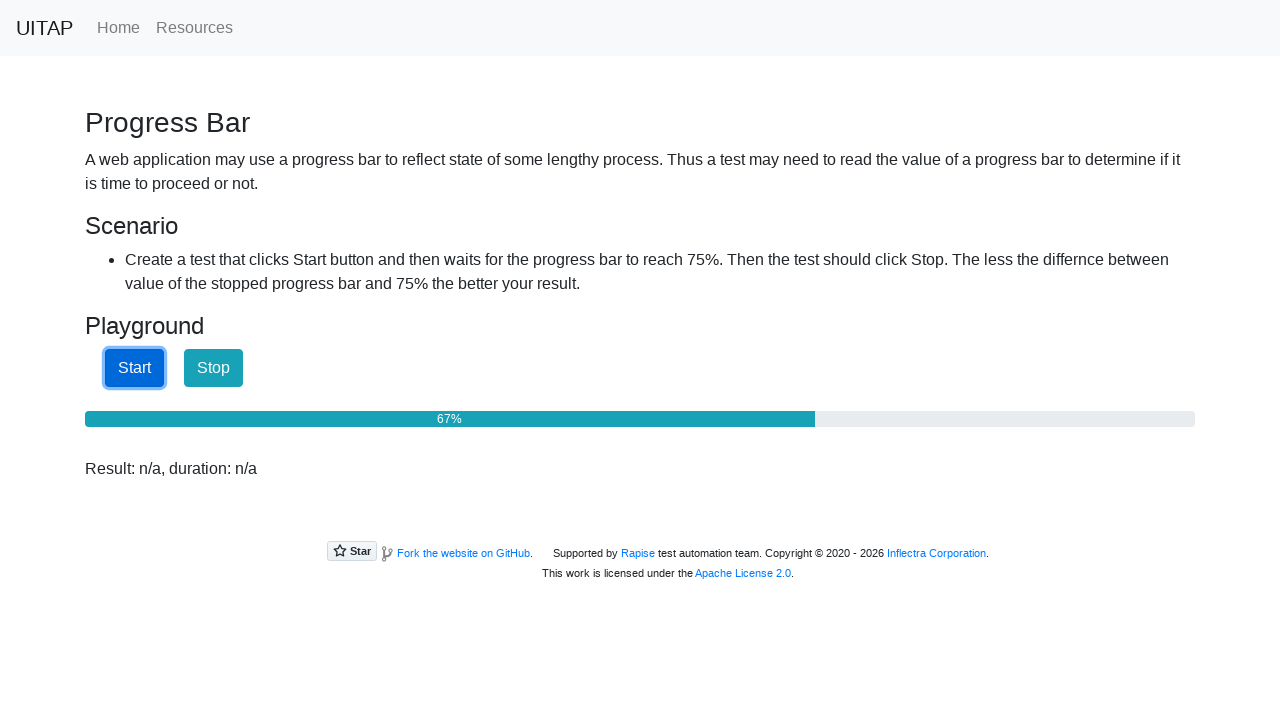

Checked progress bar value: 67%
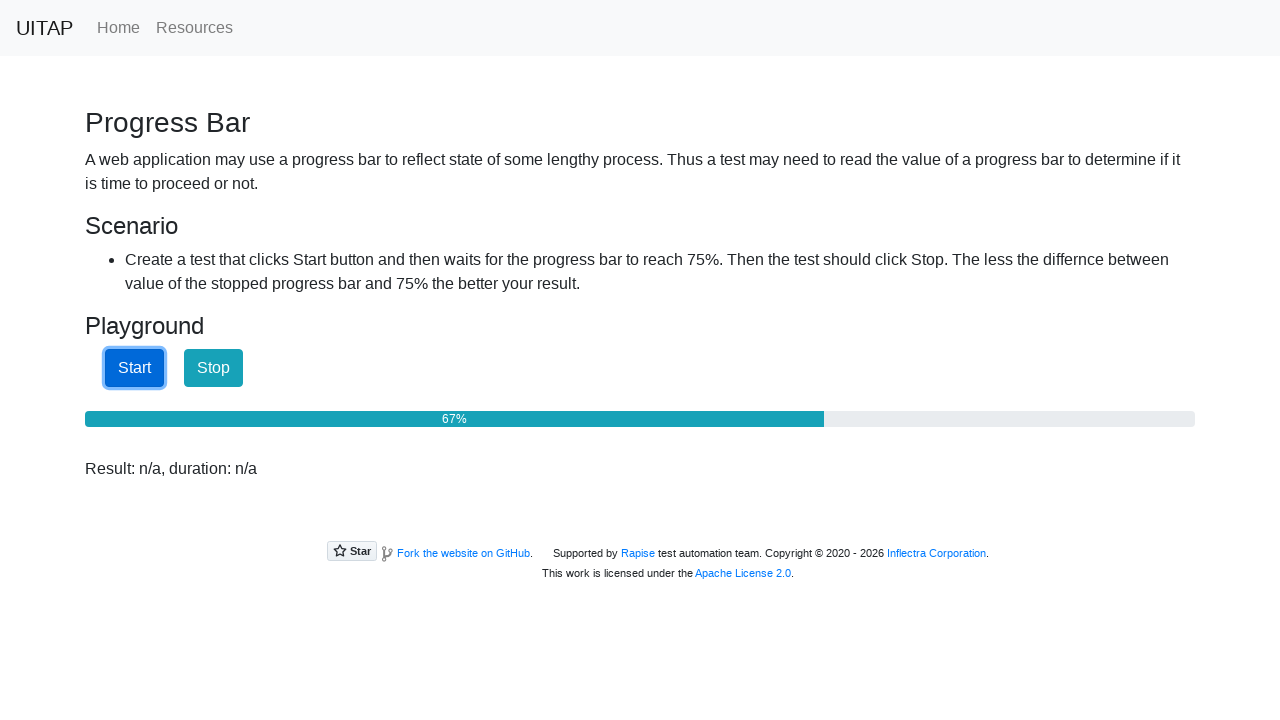

Checked progress bar value: 68%
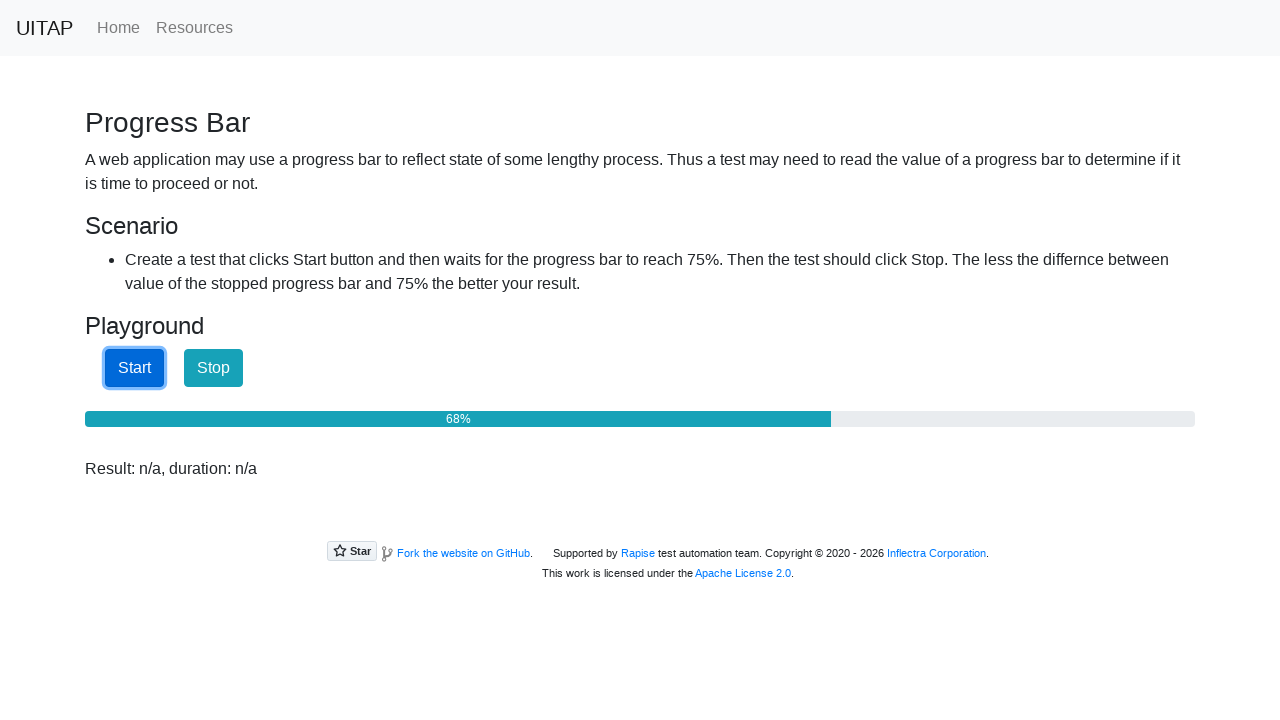

Checked progress bar value: 69%
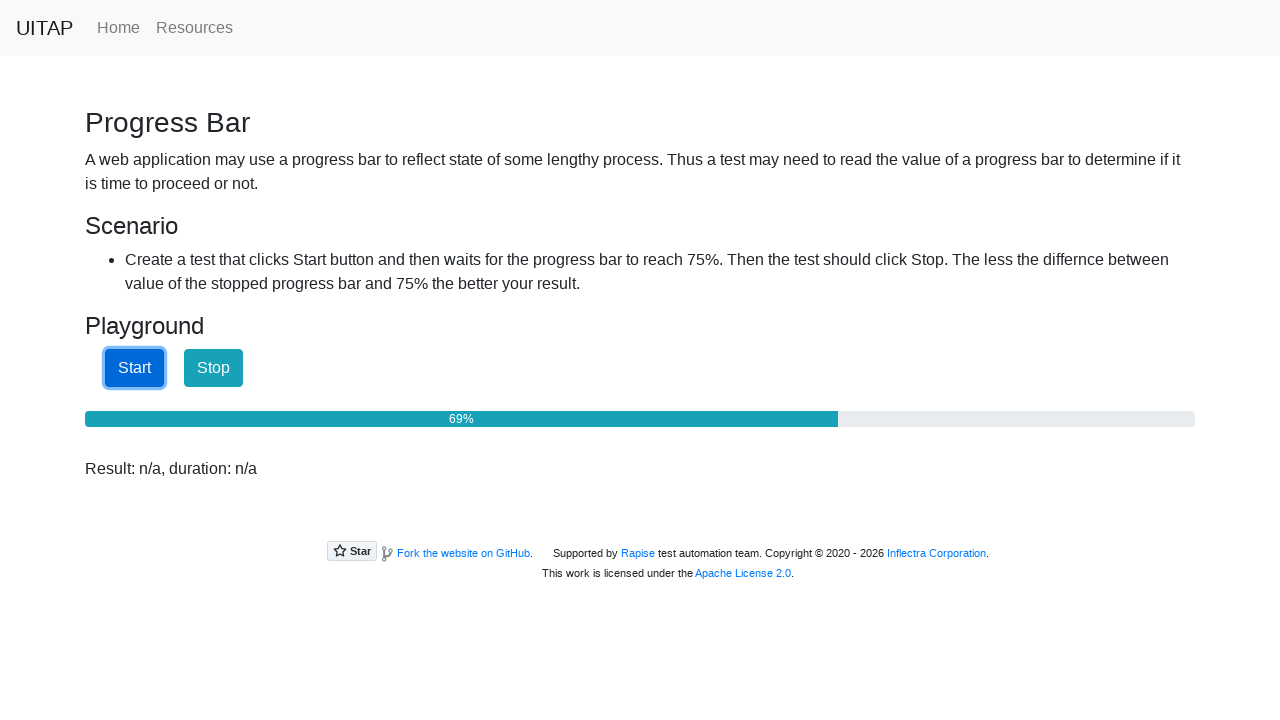

Checked progress bar value: 69%
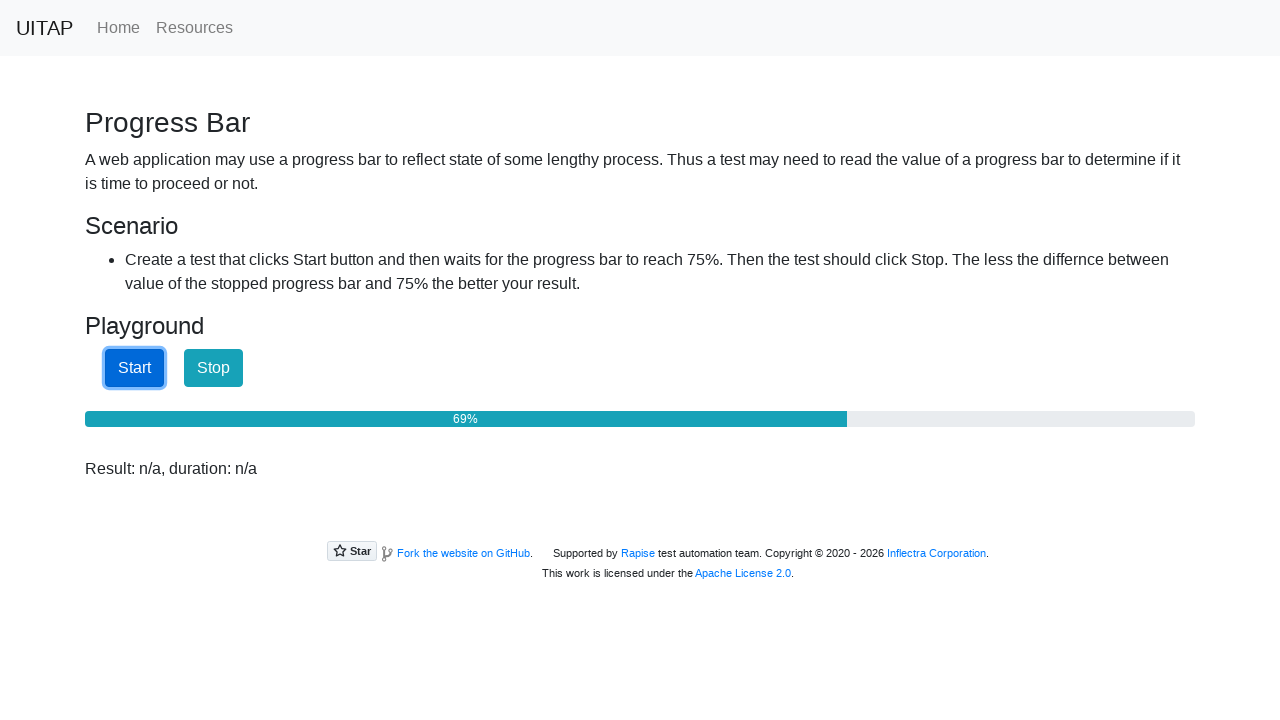

Checked progress bar value: 70%
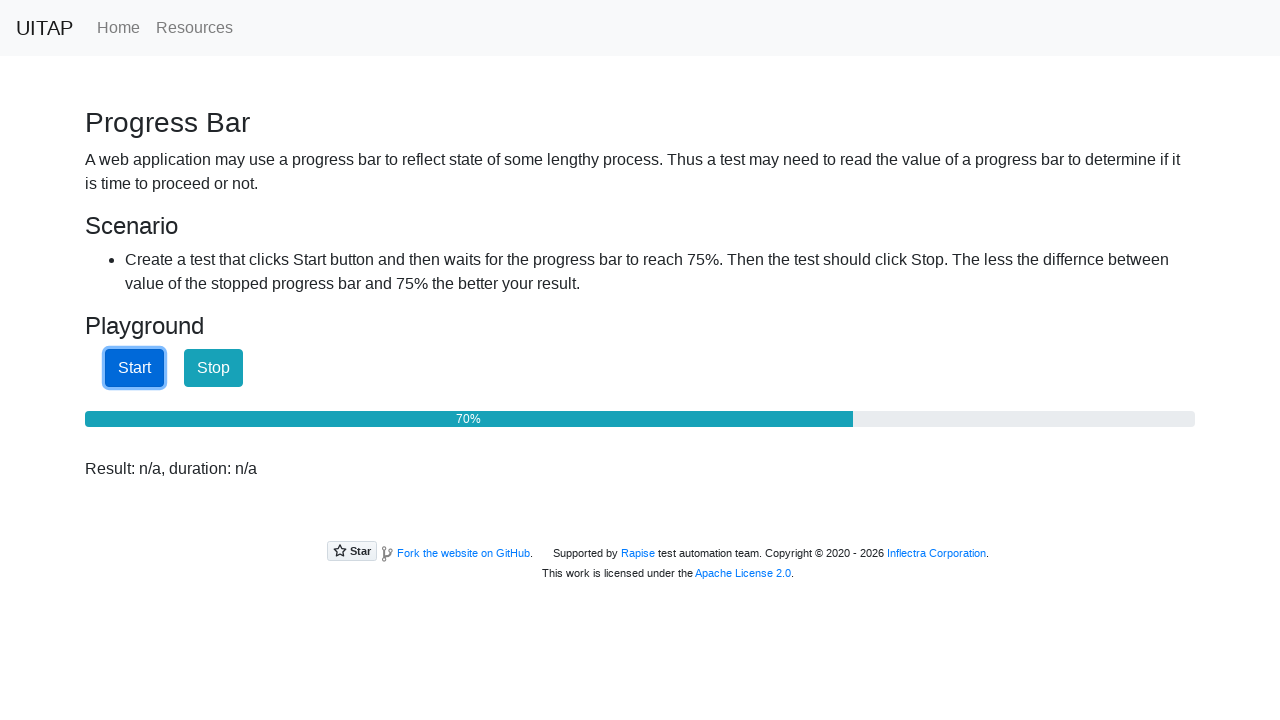

Checked progress bar value: 70%
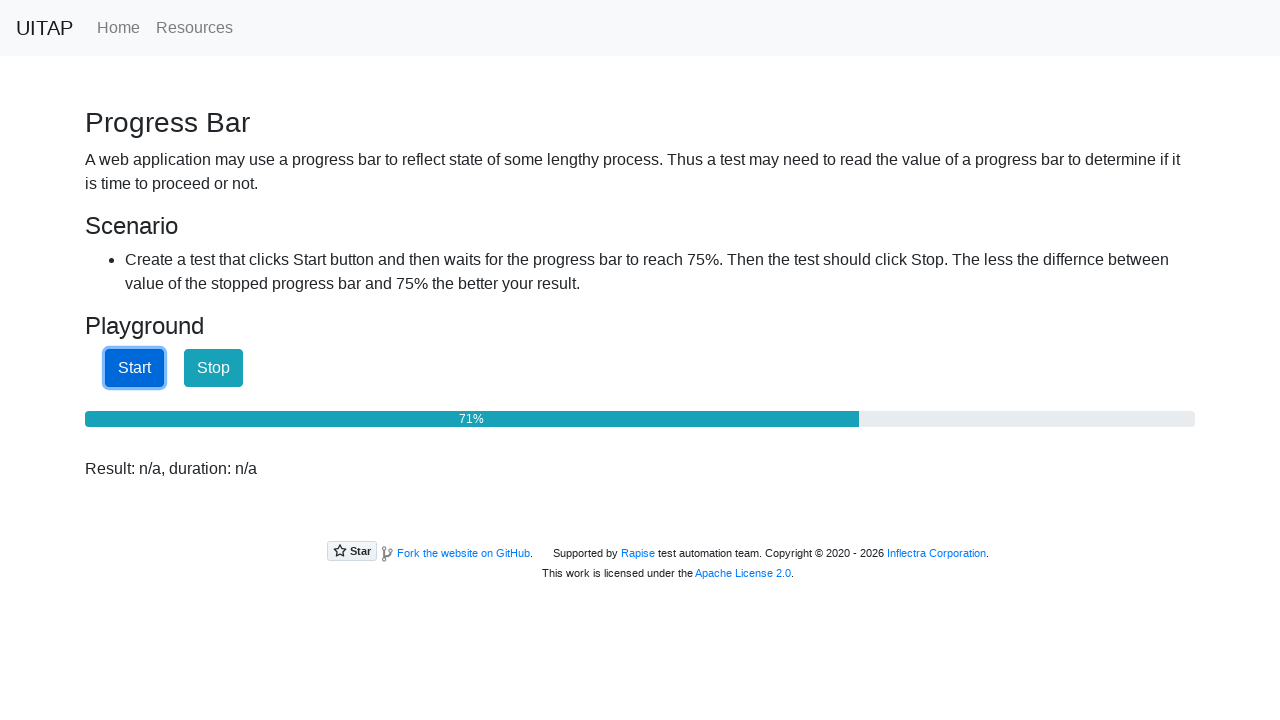

Checked progress bar value: 71%
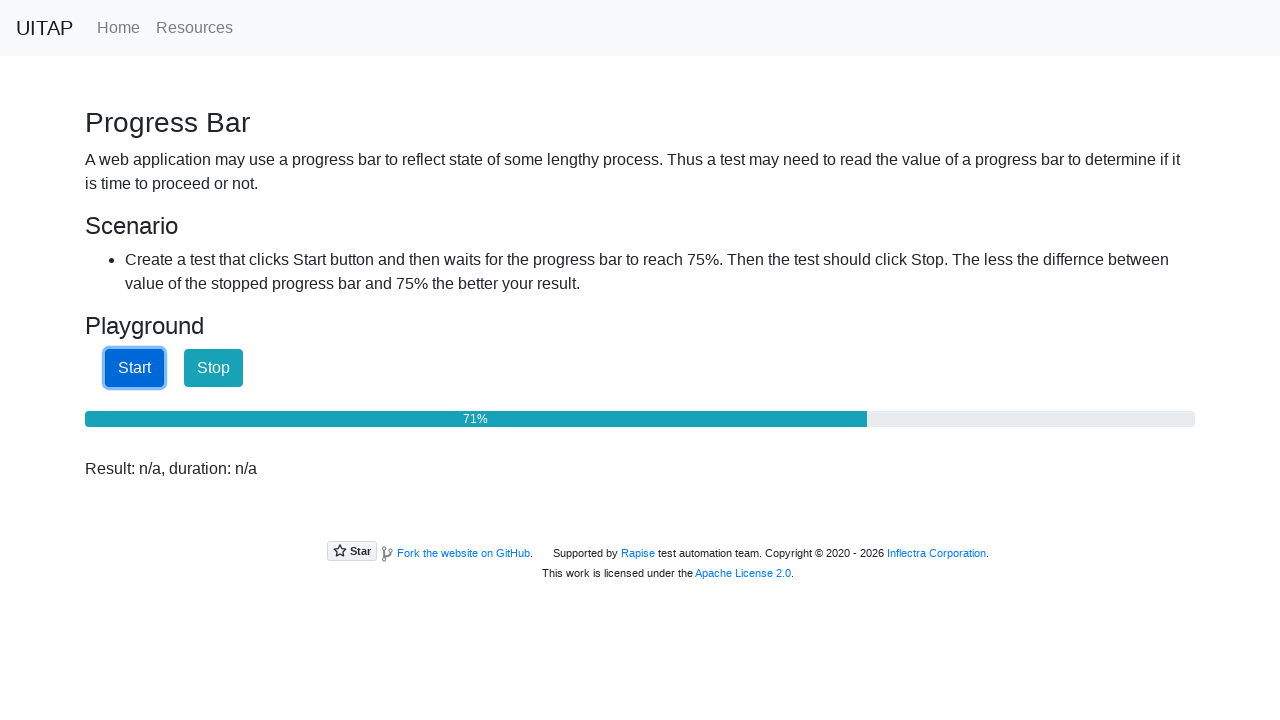

Checked progress bar value: 72%
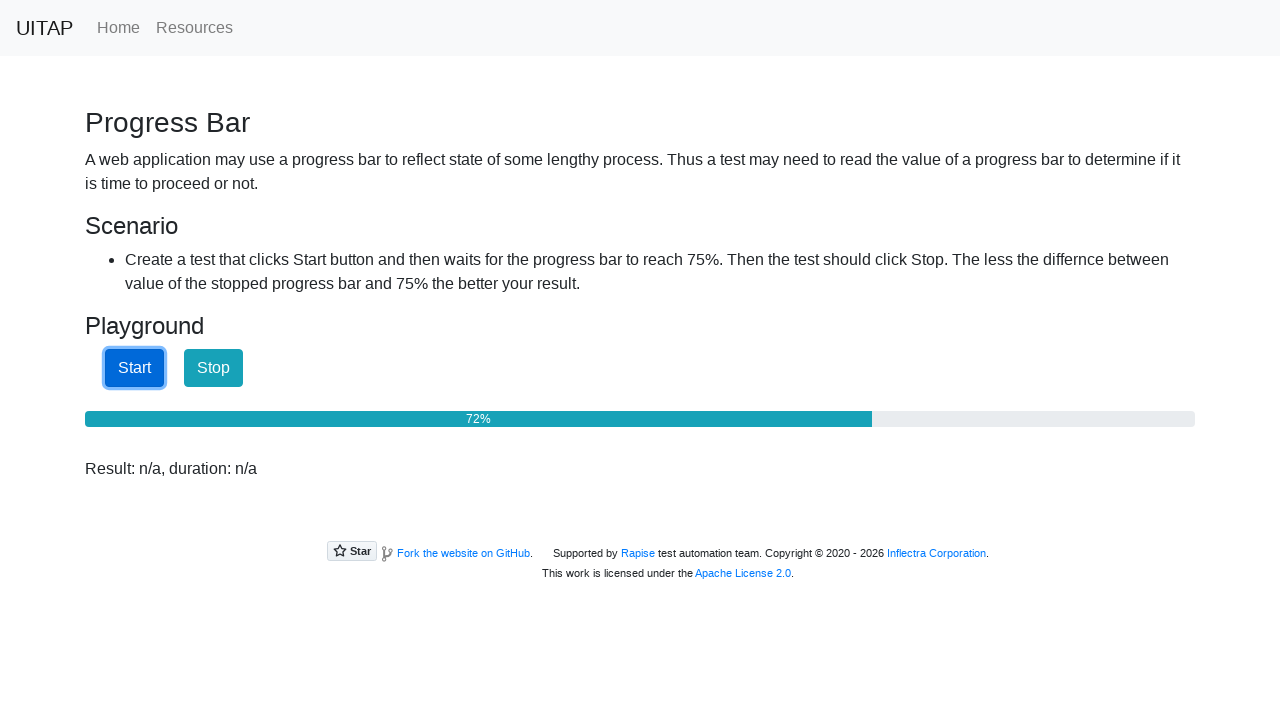

Checked progress bar value: 72%
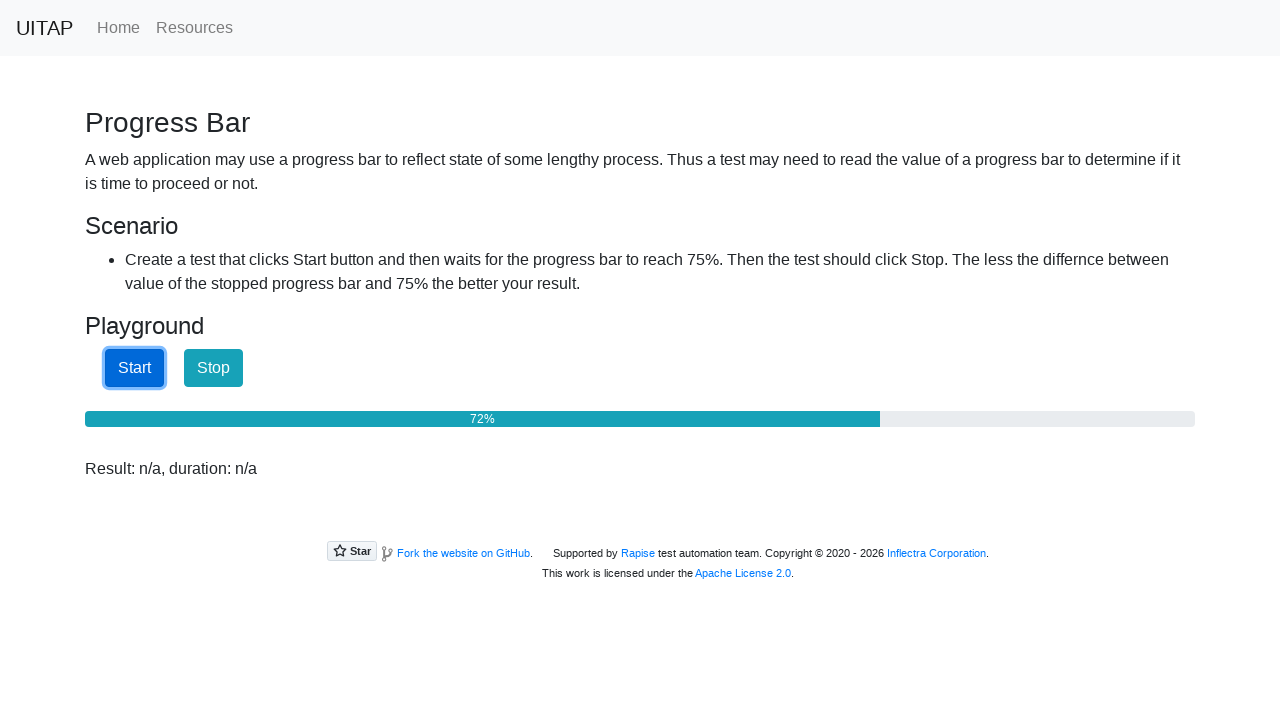

Checked progress bar value: 73%
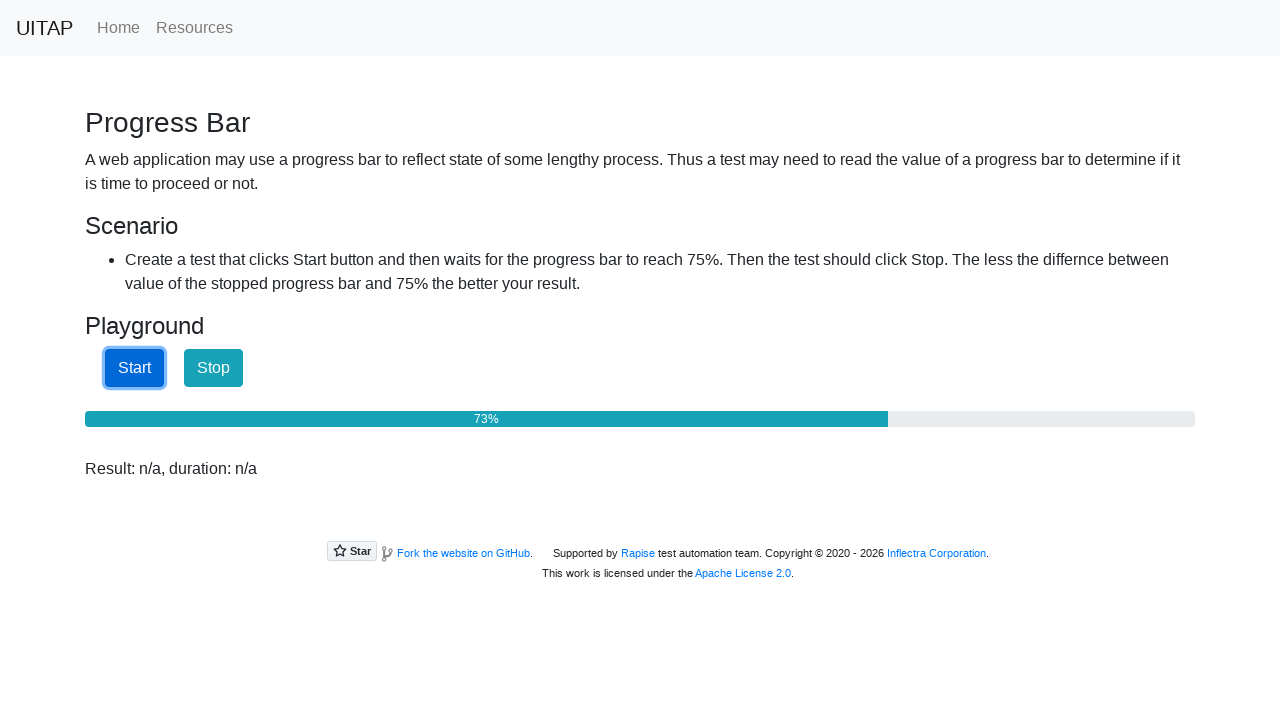

Checked progress bar value: 74%
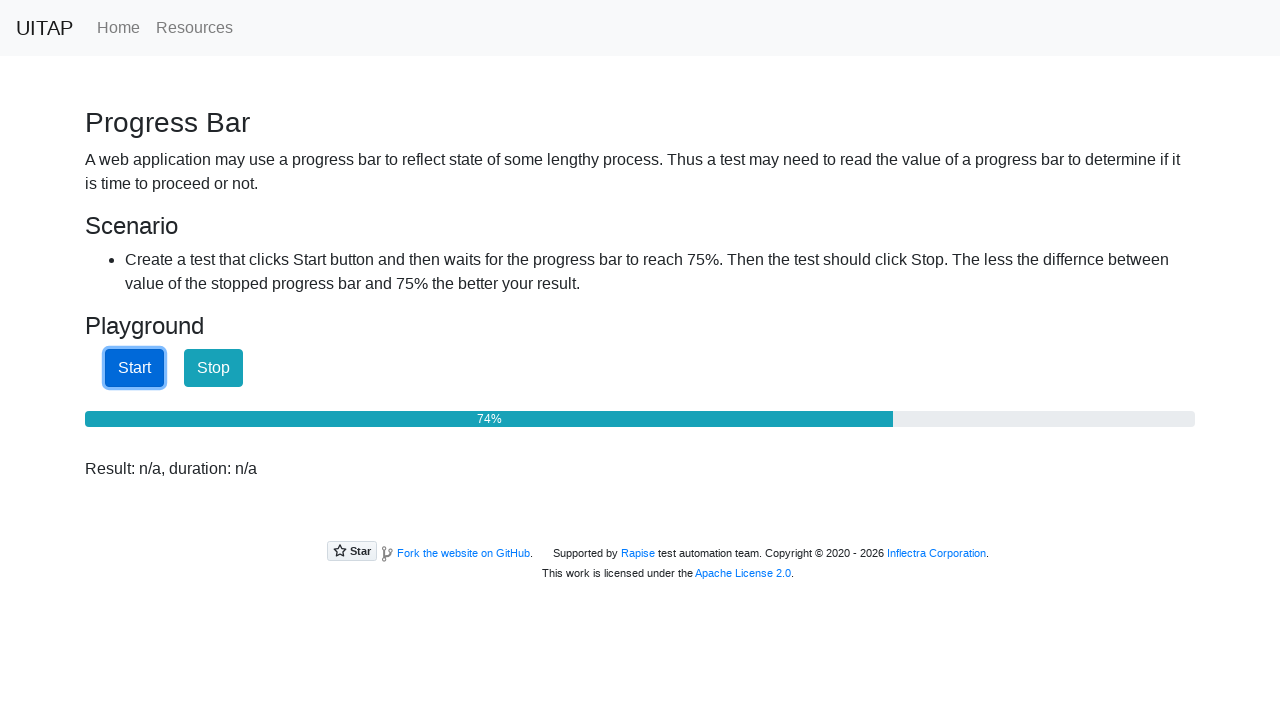

Checked progress bar value: 74%
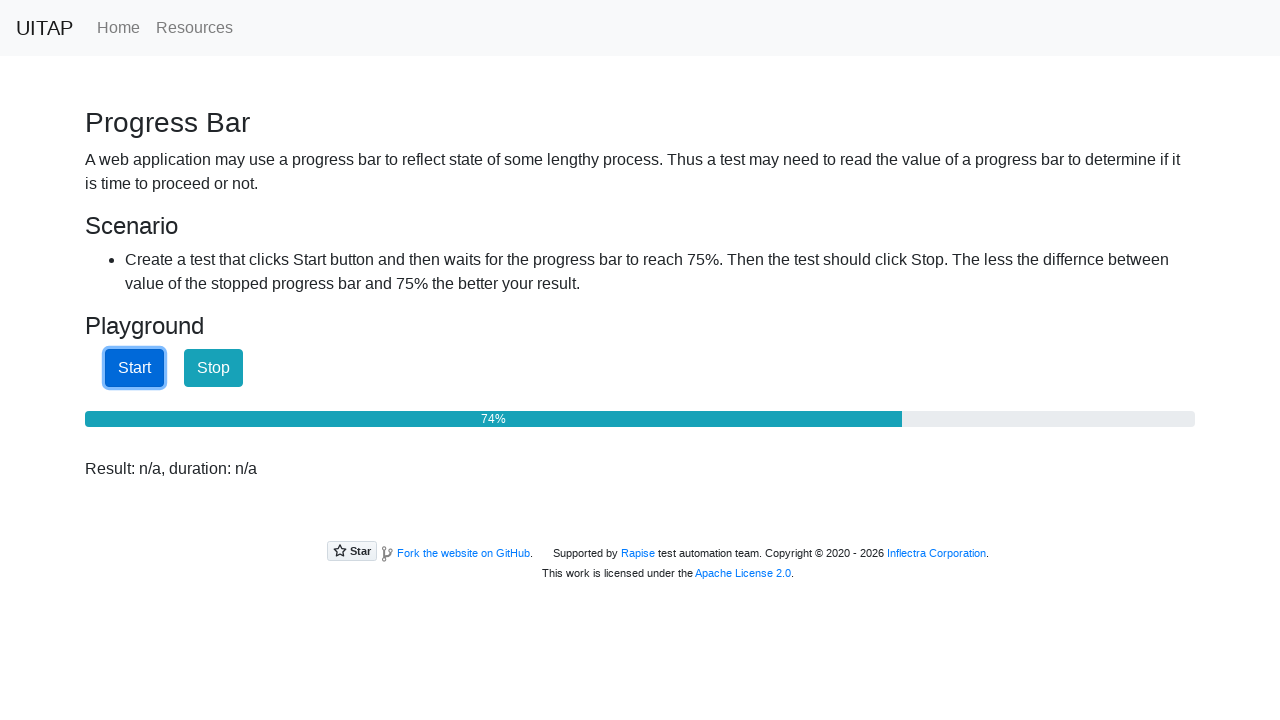

Checked progress bar value: 75%
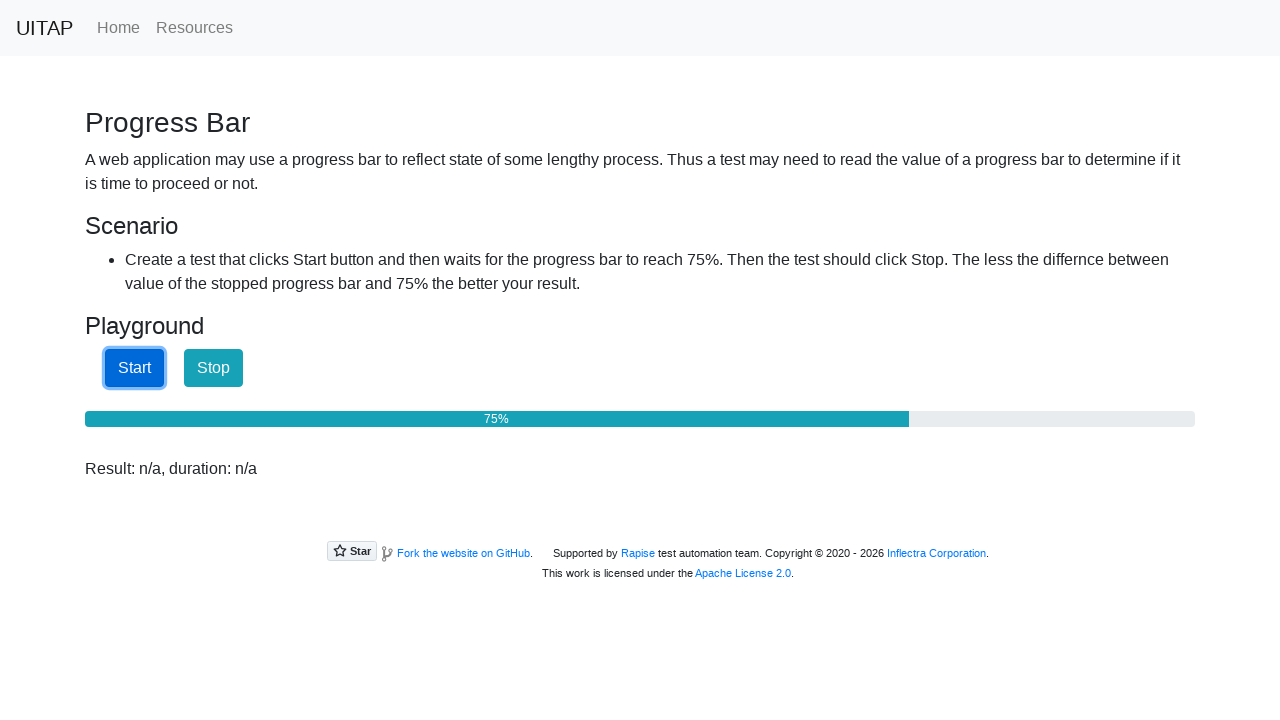

Clicked Stop button when progress reached 75% at (214, 368) on internal:role=button[name="Stop"i]
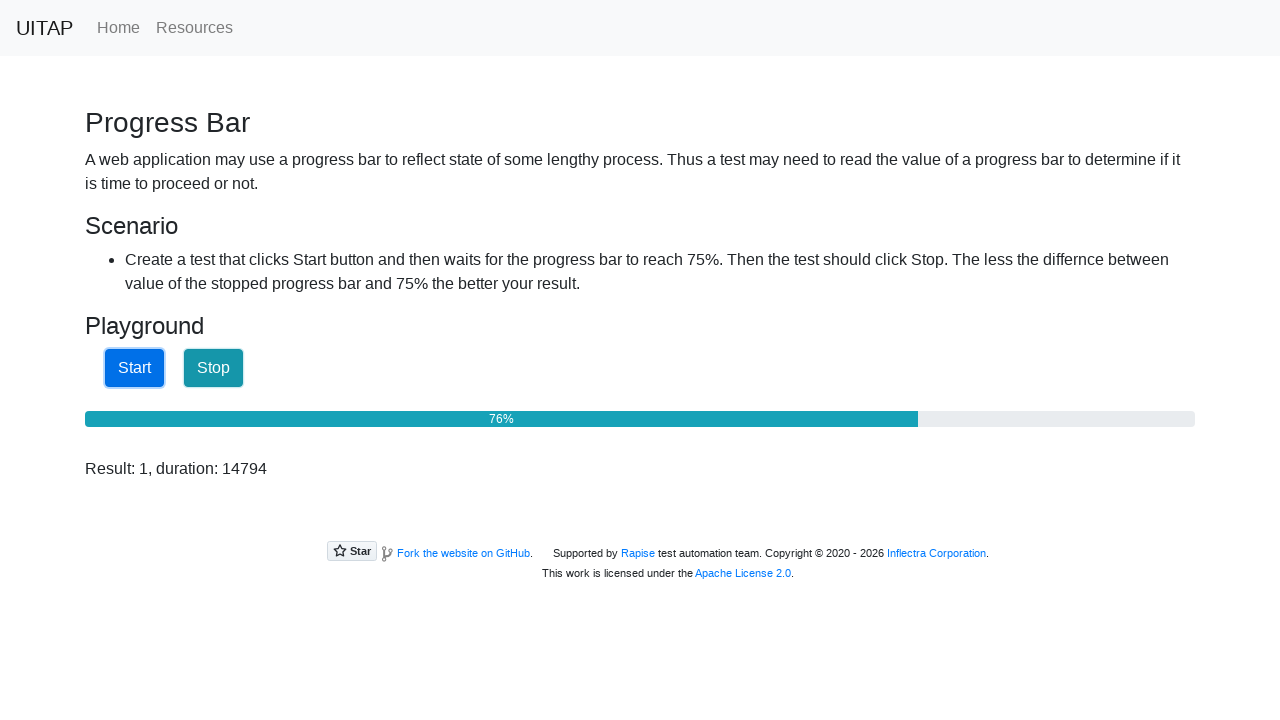

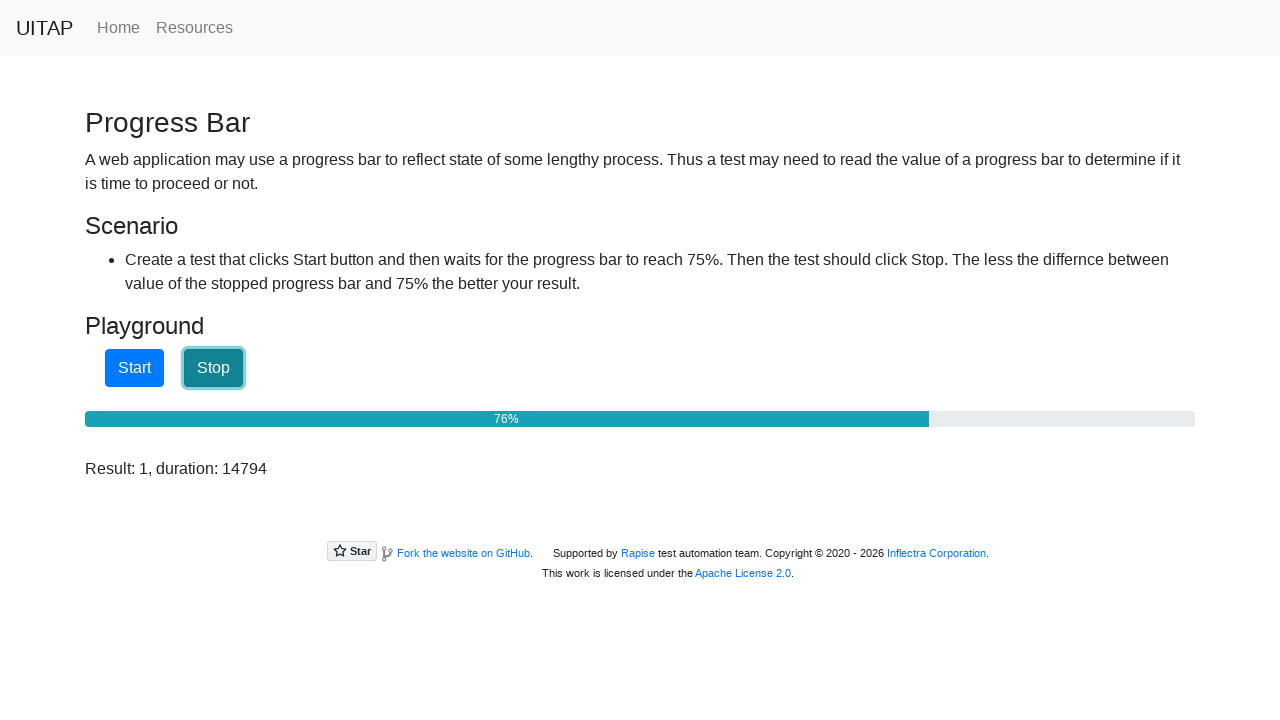